Tests selecting all checkboxes on the page and then conditionally clicking specific ones based on their value attribute

Starting URL: https://automationfc.github.io/multiple-fields/

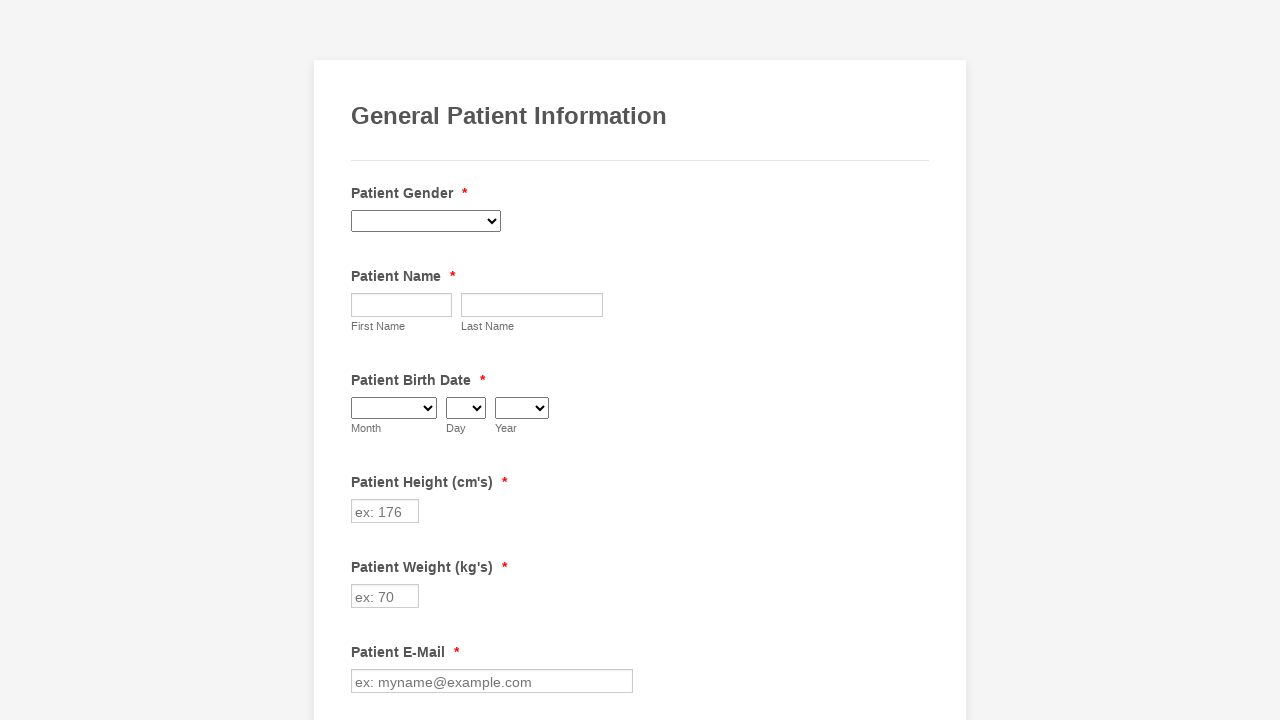

Retrieved all checkboxes from the page
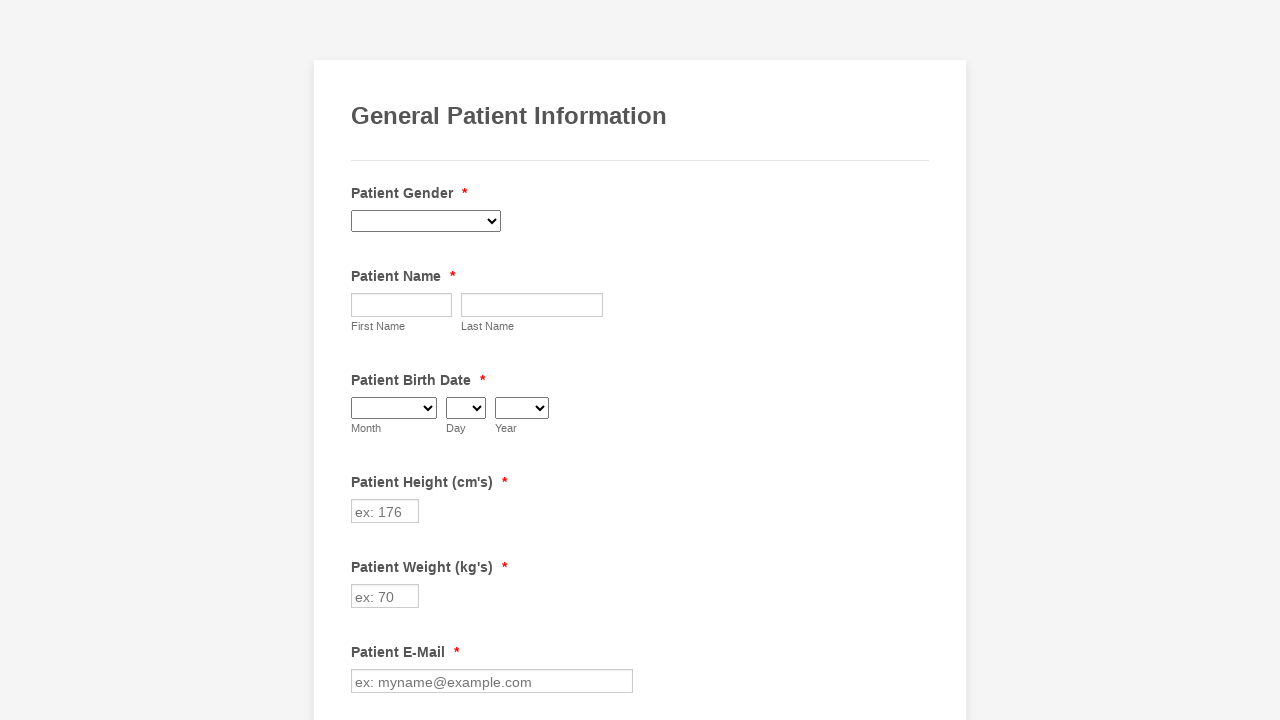

Clicked a checkbox to select it at (362, 360) on input.form-checkbox >> nth=0
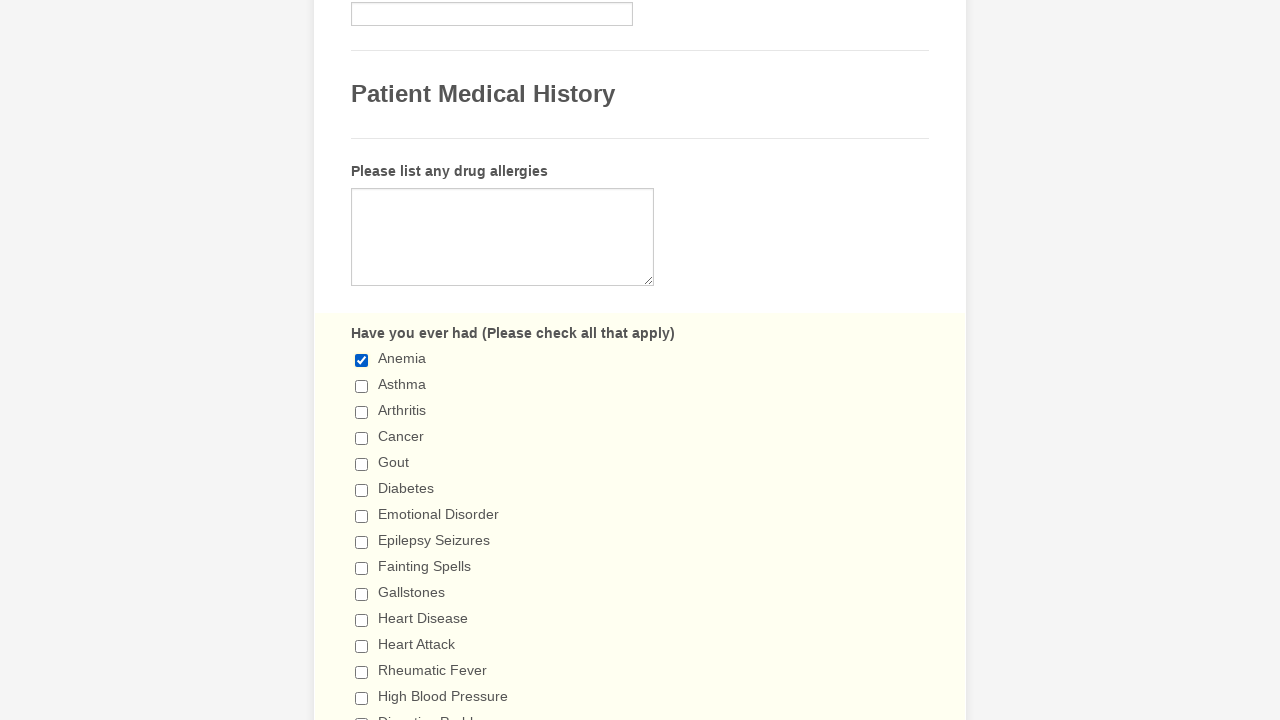

Waited 1 second after clicking checkbox
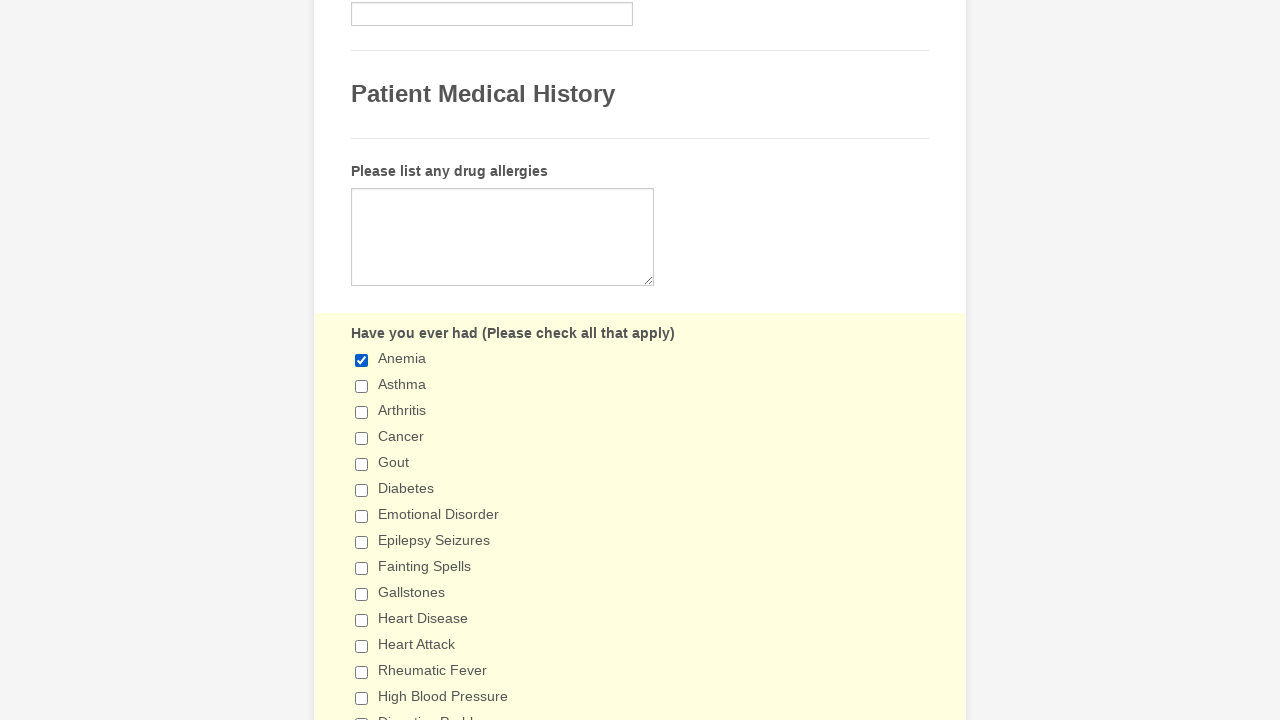

Clicked a checkbox to select it at (362, 386) on input.form-checkbox >> nth=1
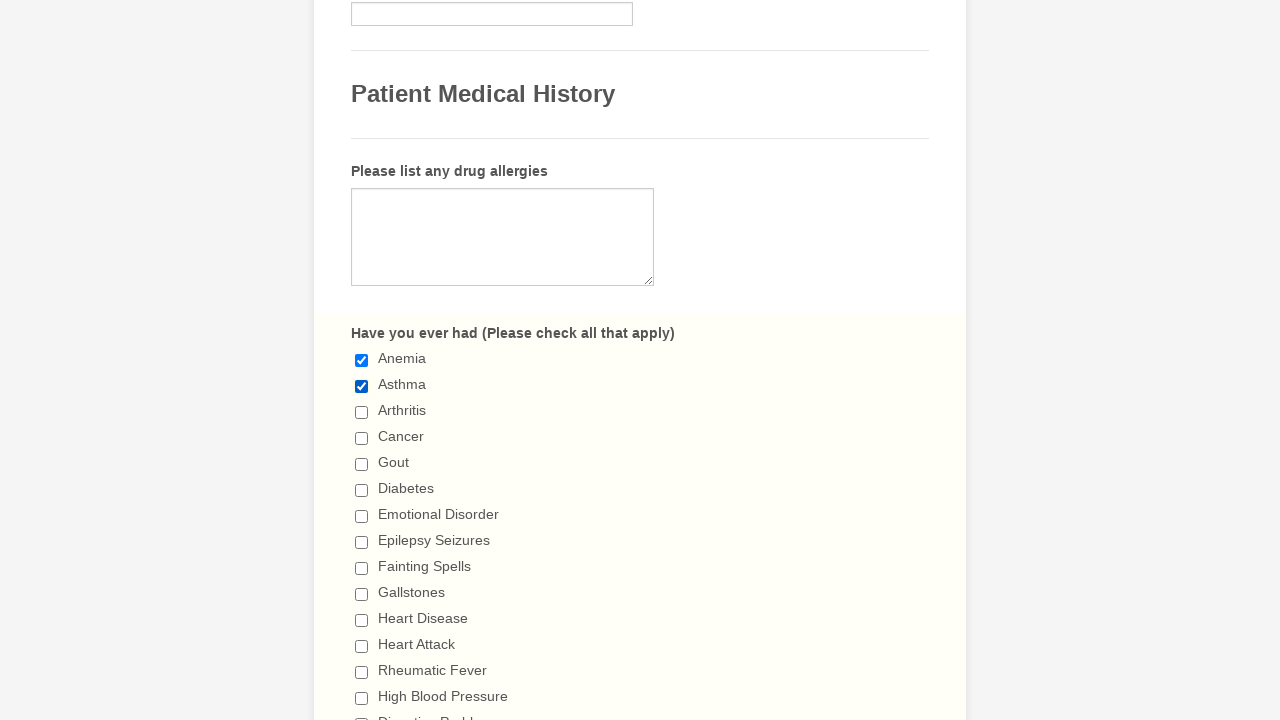

Waited 1 second after clicking checkbox
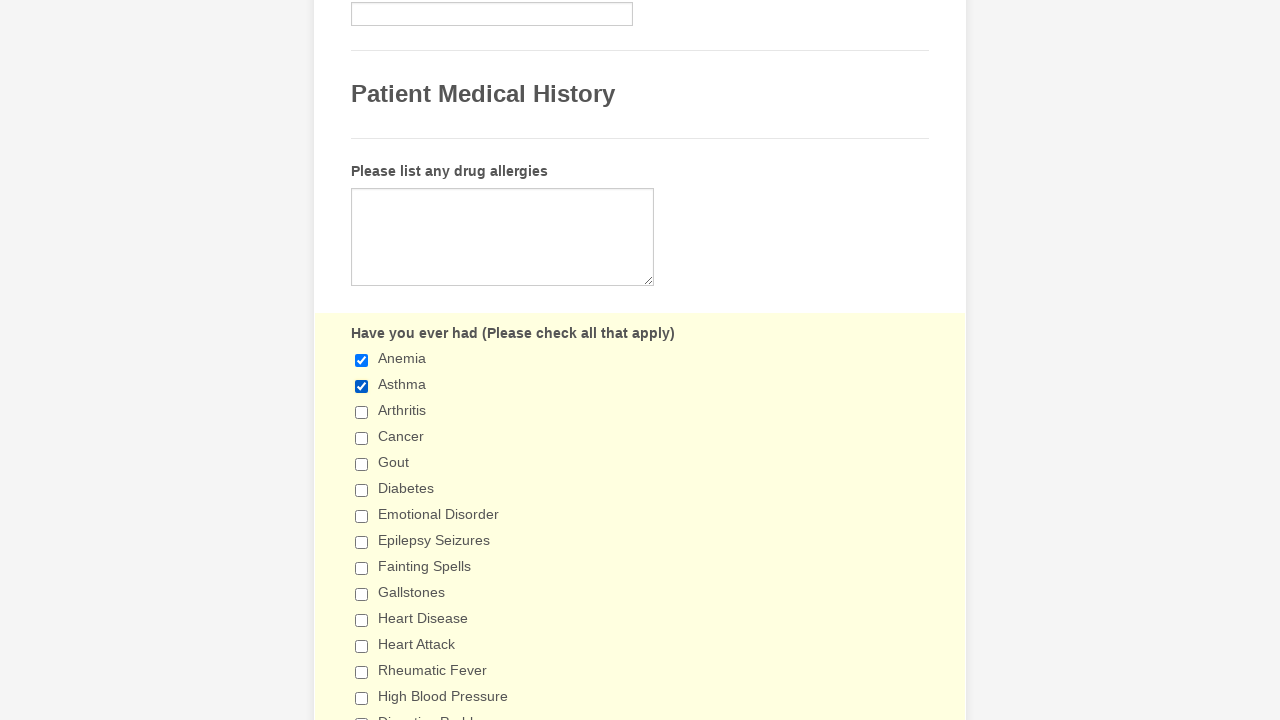

Clicked a checkbox to select it at (362, 412) on input.form-checkbox >> nth=2
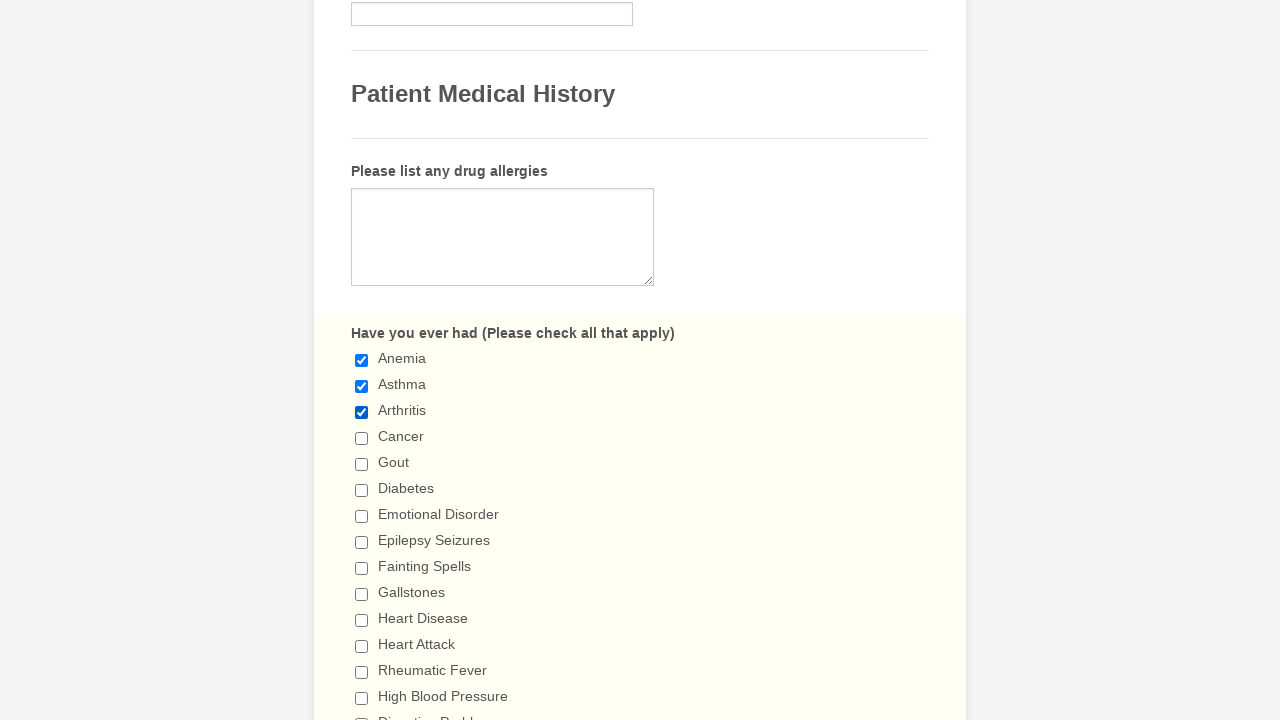

Waited 1 second after clicking checkbox
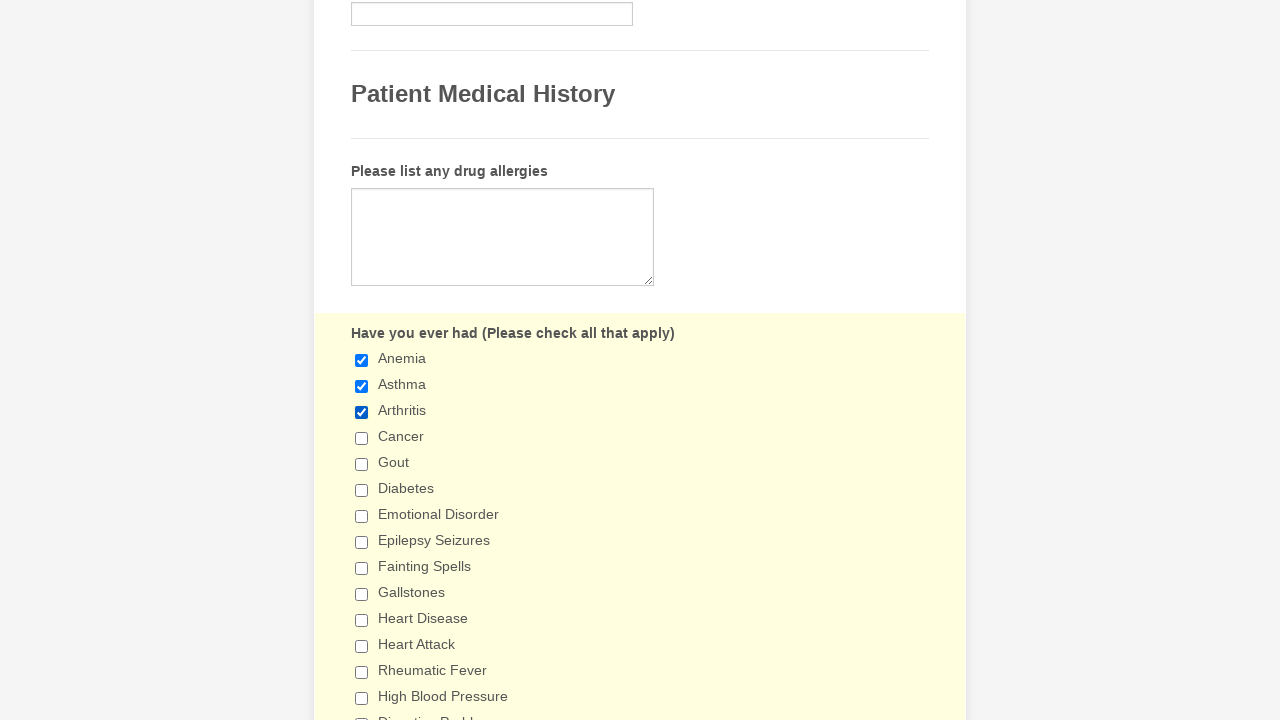

Clicked a checkbox to select it at (362, 438) on input.form-checkbox >> nth=3
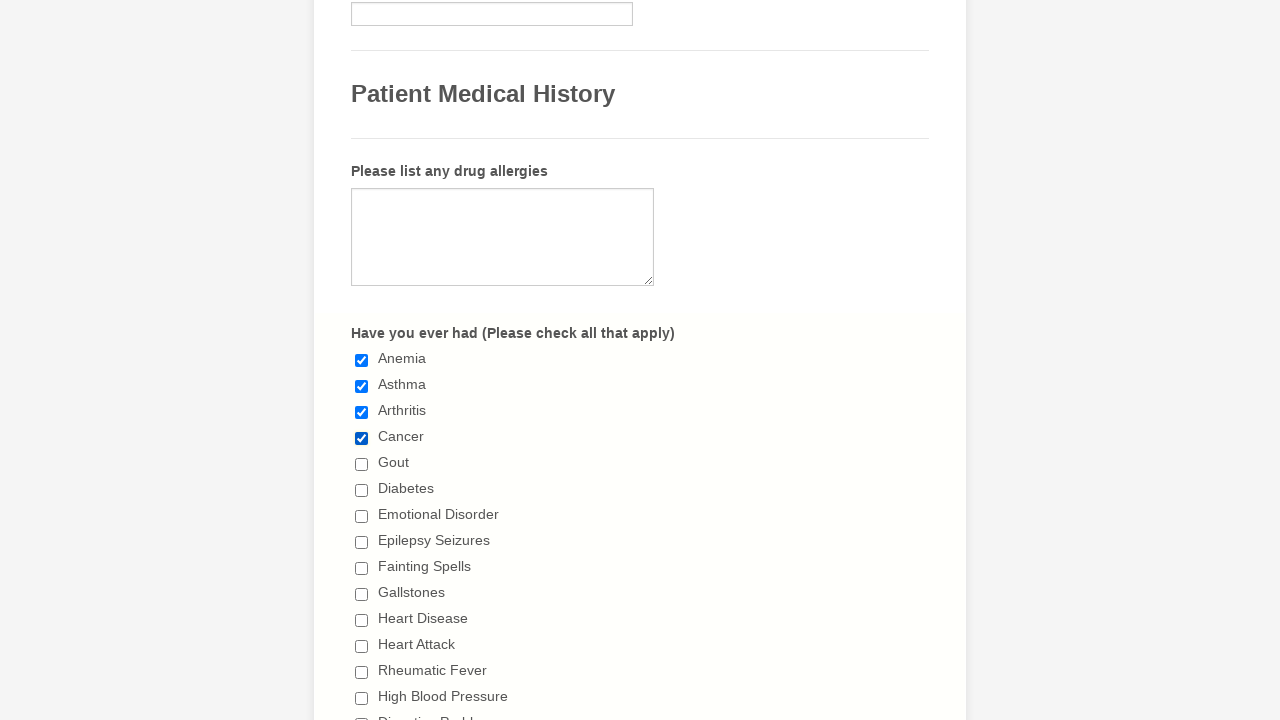

Waited 1 second after clicking checkbox
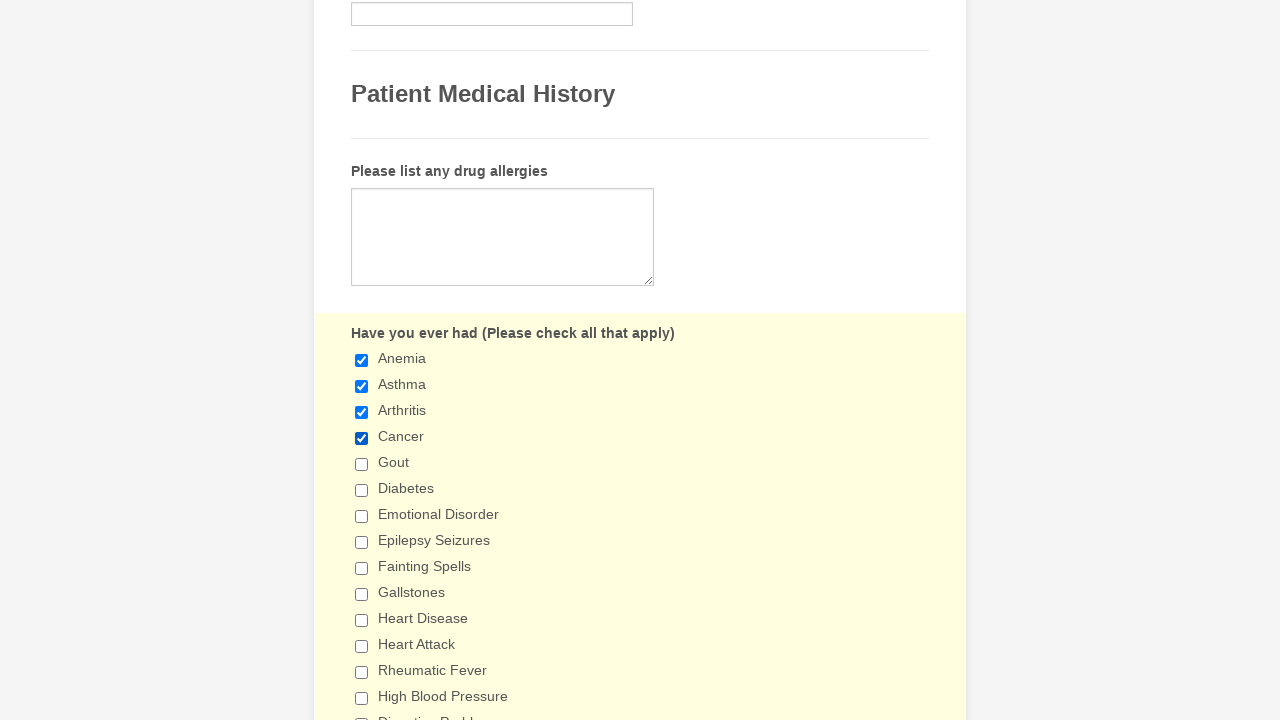

Clicked a checkbox to select it at (362, 464) on input.form-checkbox >> nth=4
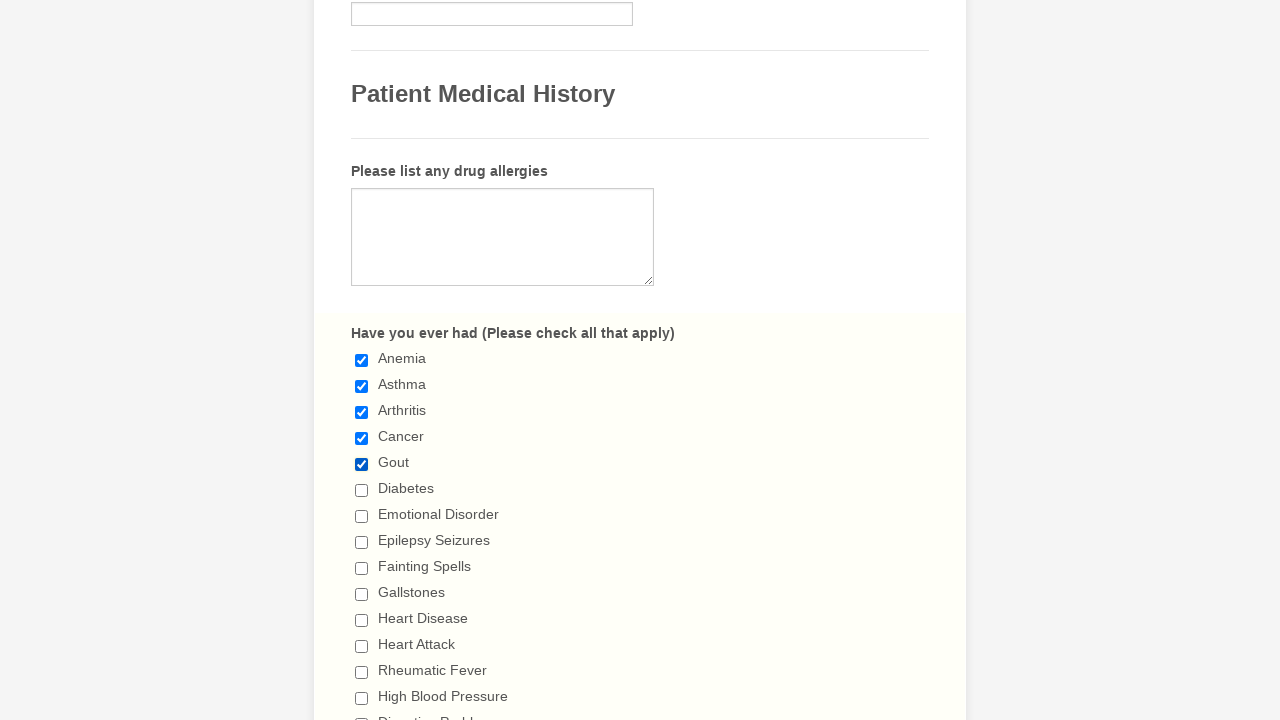

Waited 1 second after clicking checkbox
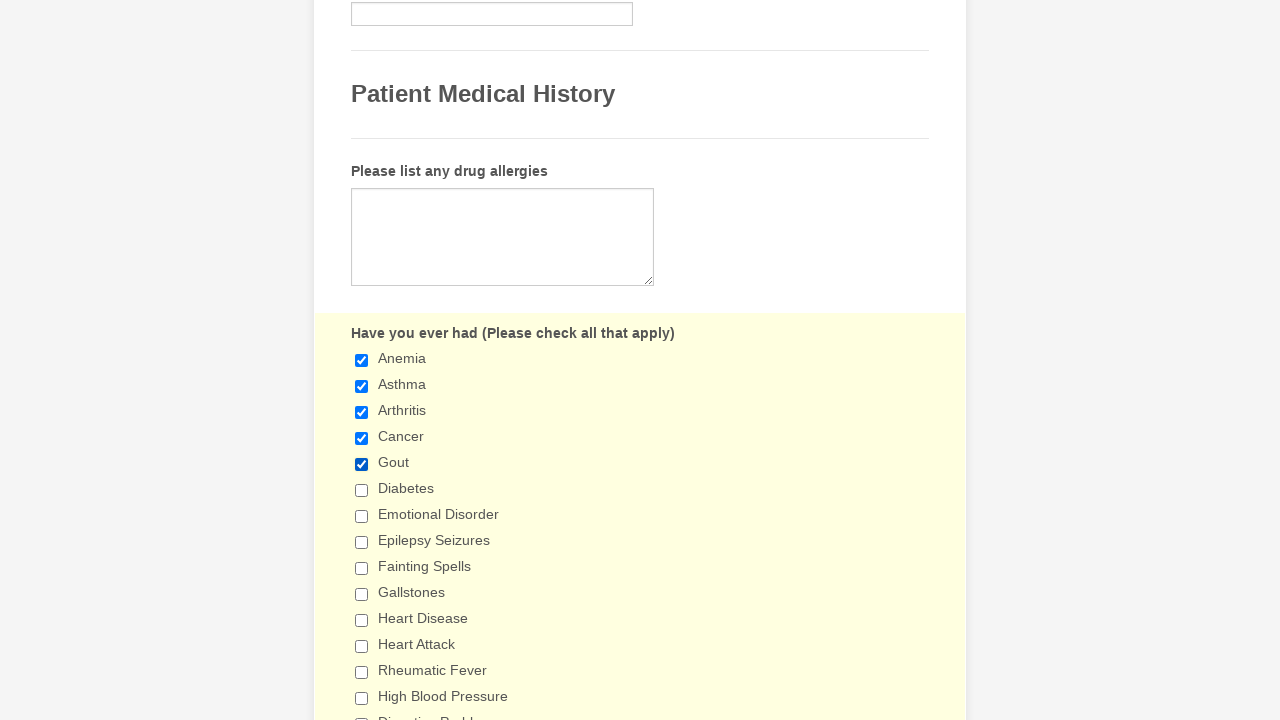

Clicked a checkbox to select it at (362, 490) on input.form-checkbox >> nth=5
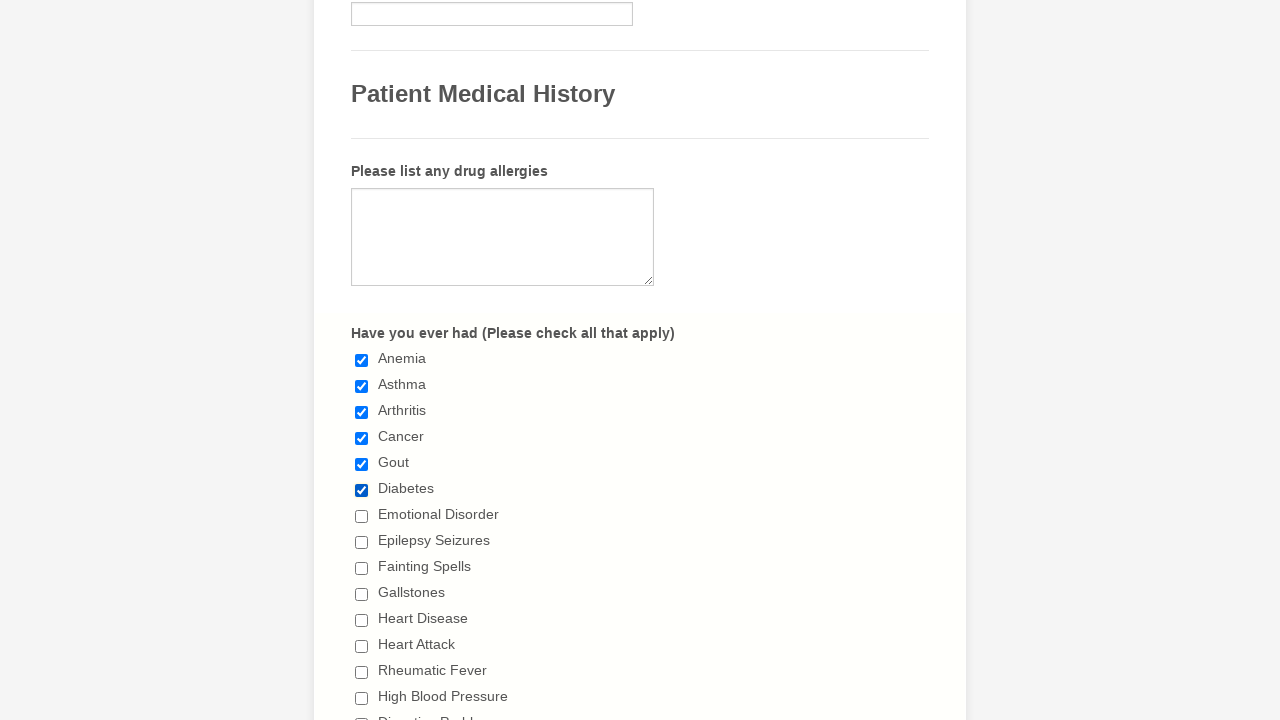

Waited 1 second after clicking checkbox
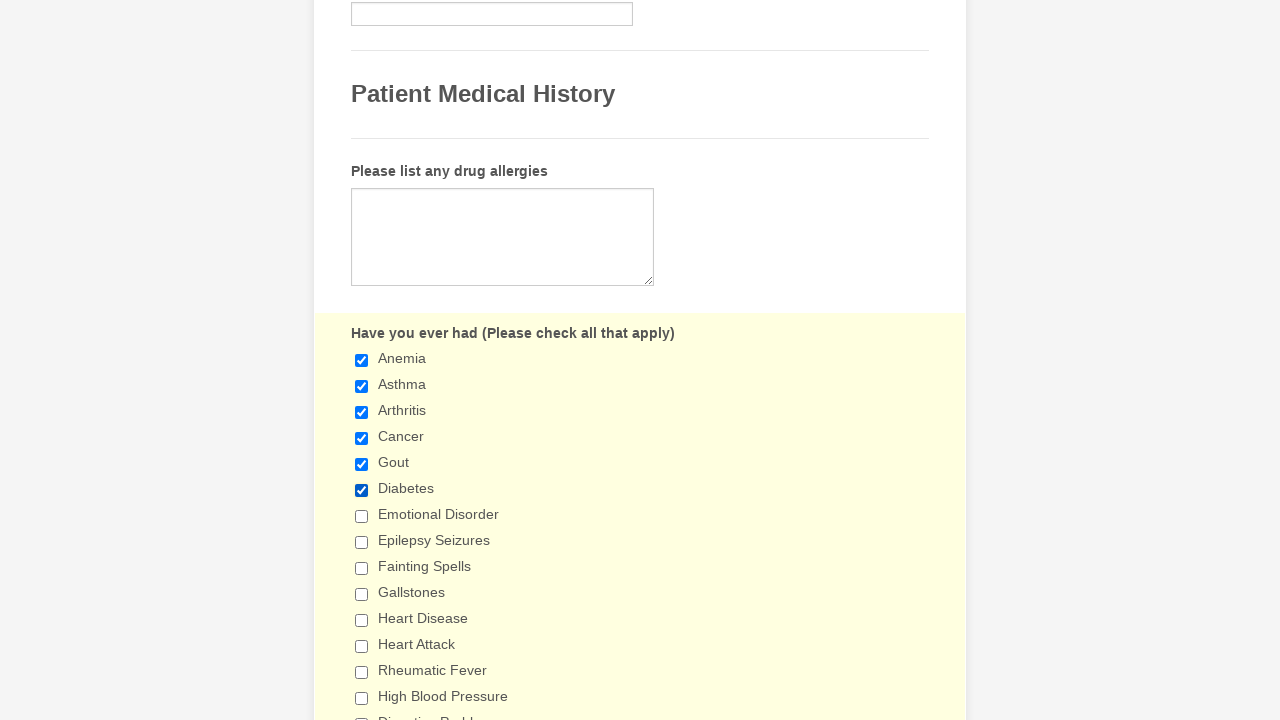

Clicked a checkbox to select it at (362, 516) on input.form-checkbox >> nth=6
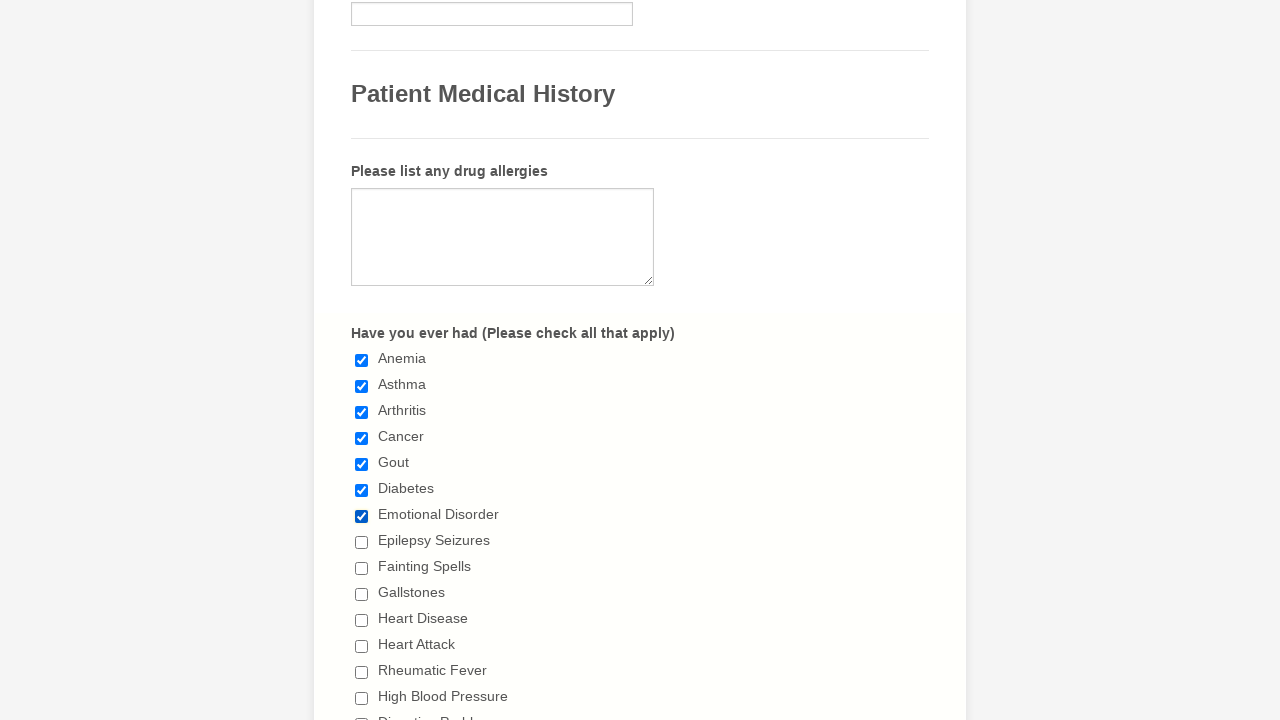

Waited 1 second after clicking checkbox
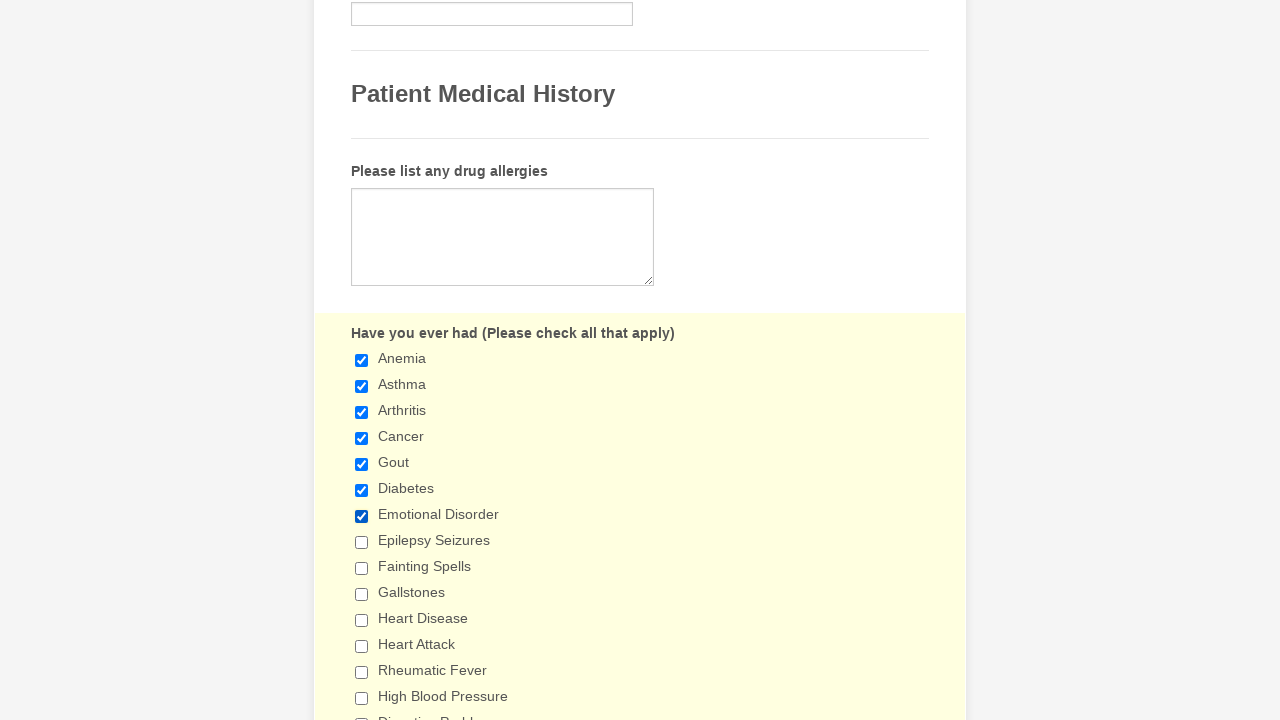

Clicked a checkbox to select it at (362, 542) on input.form-checkbox >> nth=7
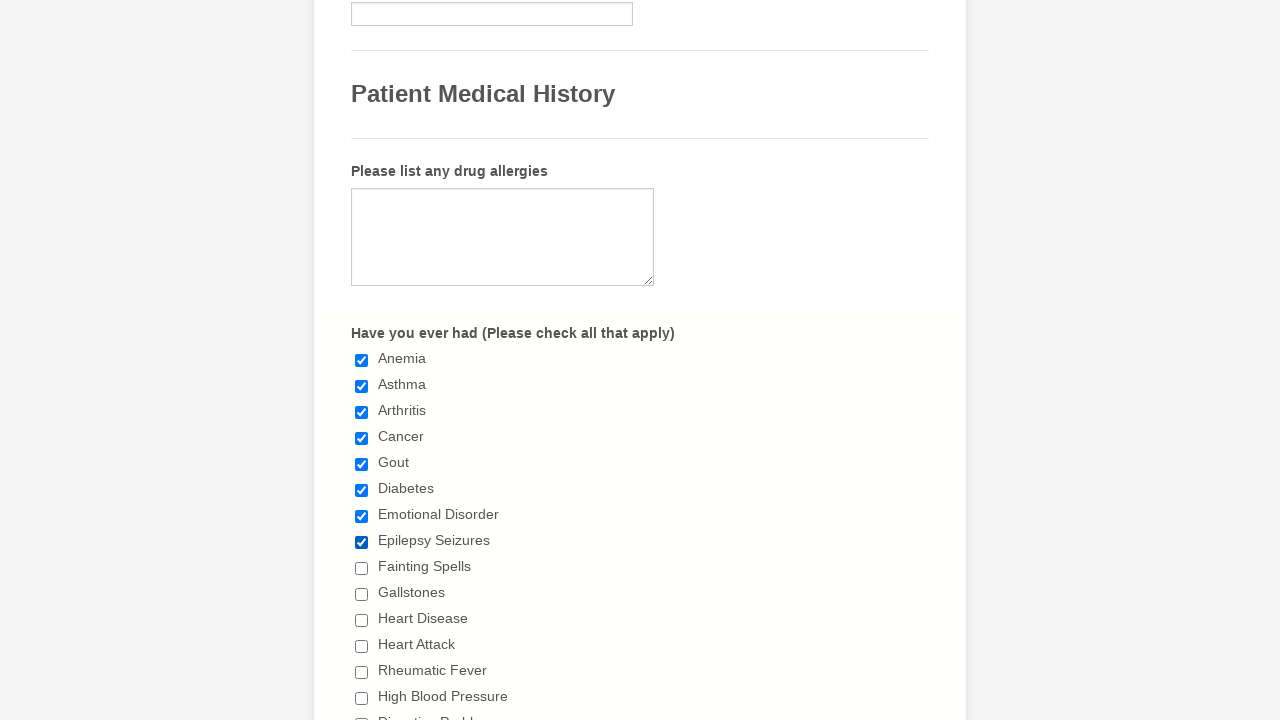

Waited 1 second after clicking checkbox
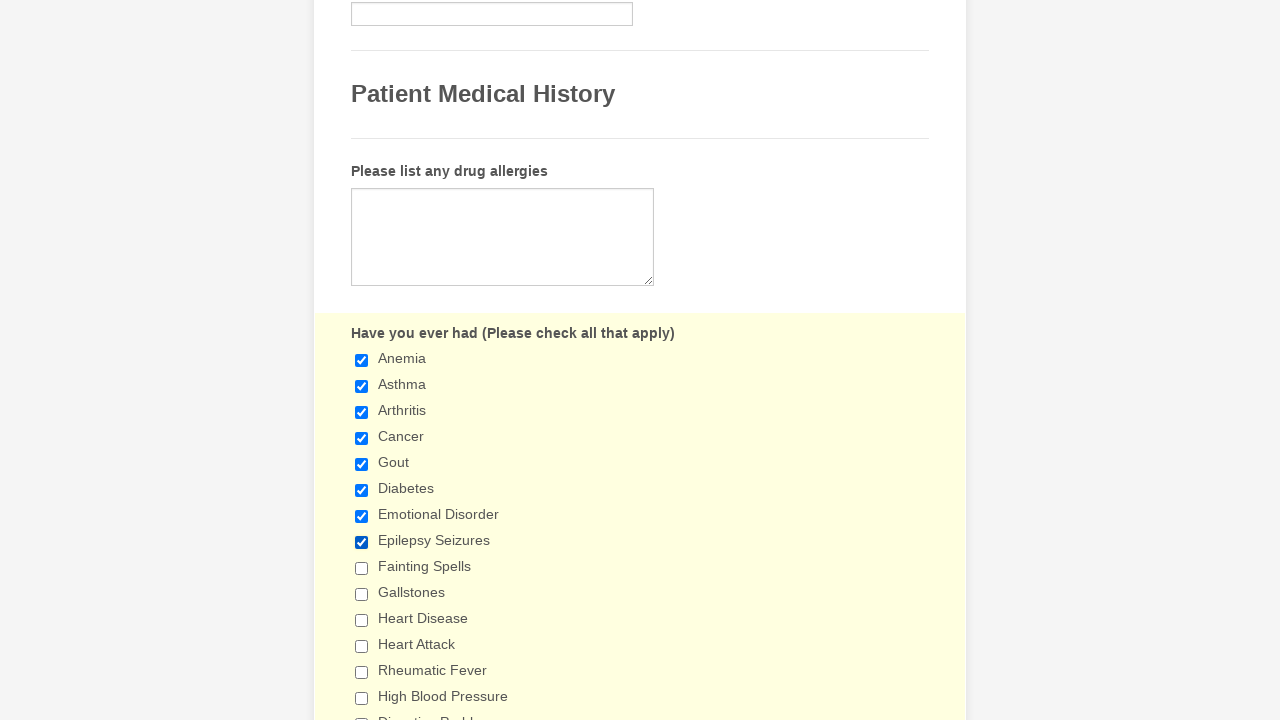

Clicked a checkbox to select it at (362, 568) on input.form-checkbox >> nth=8
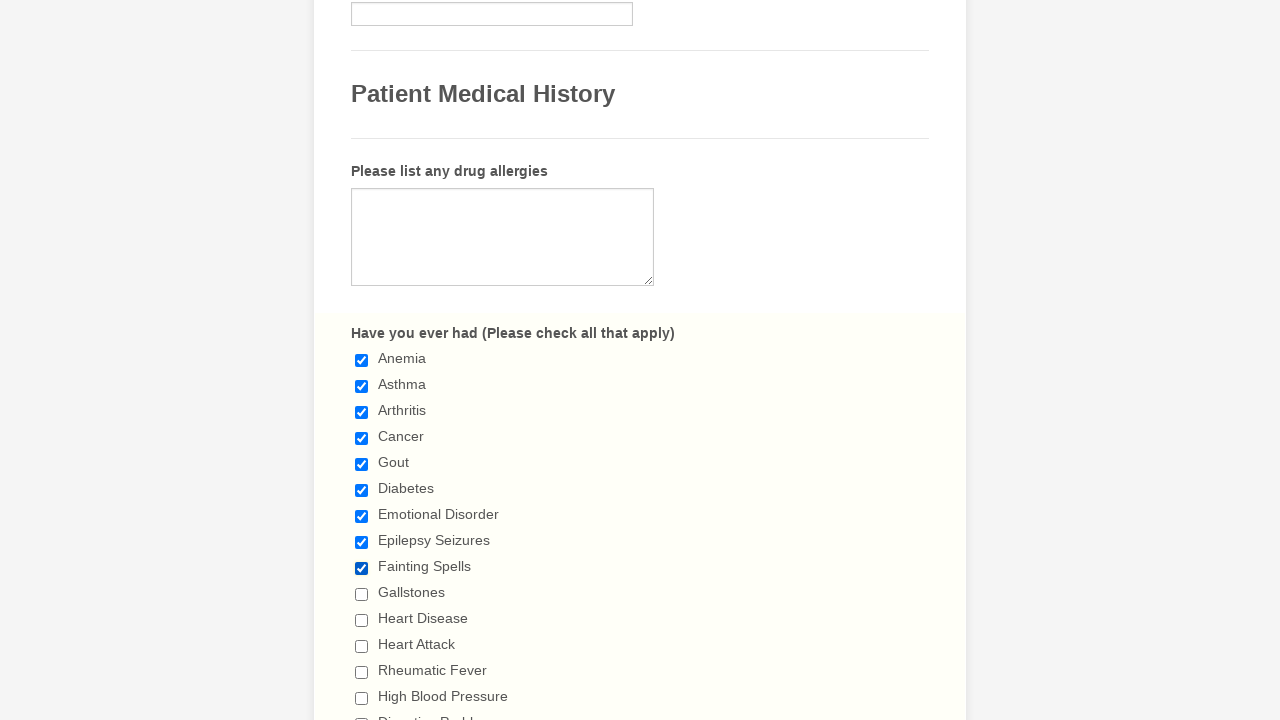

Waited 1 second after clicking checkbox
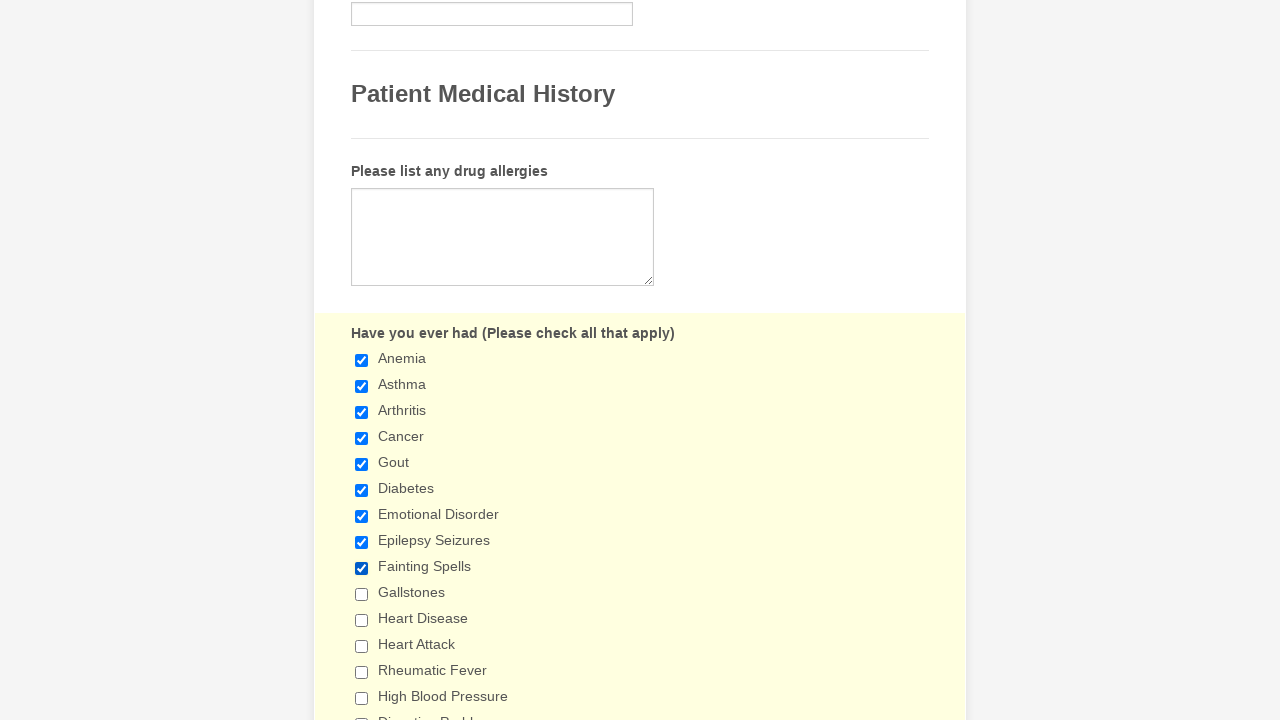

Clicked a checkbox to select it at (362, 594) on input.form-checkbox >> nth=9
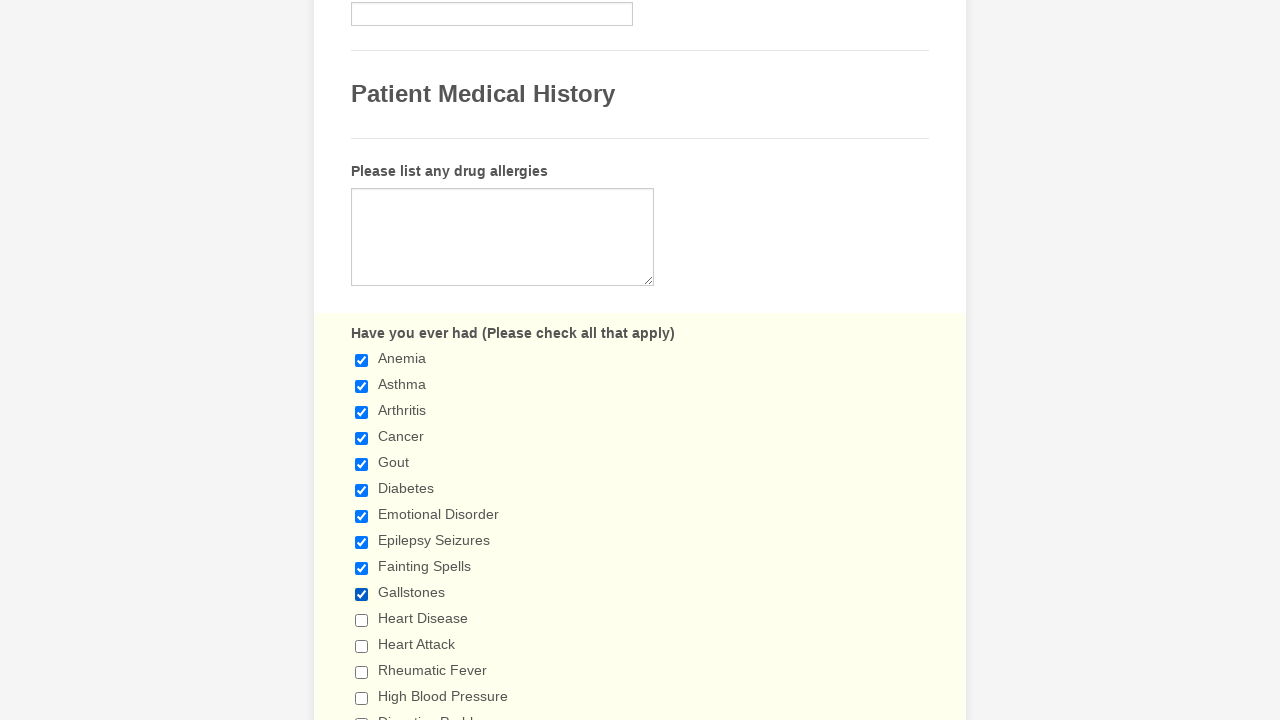

Waited 1 second after clicking checkbox
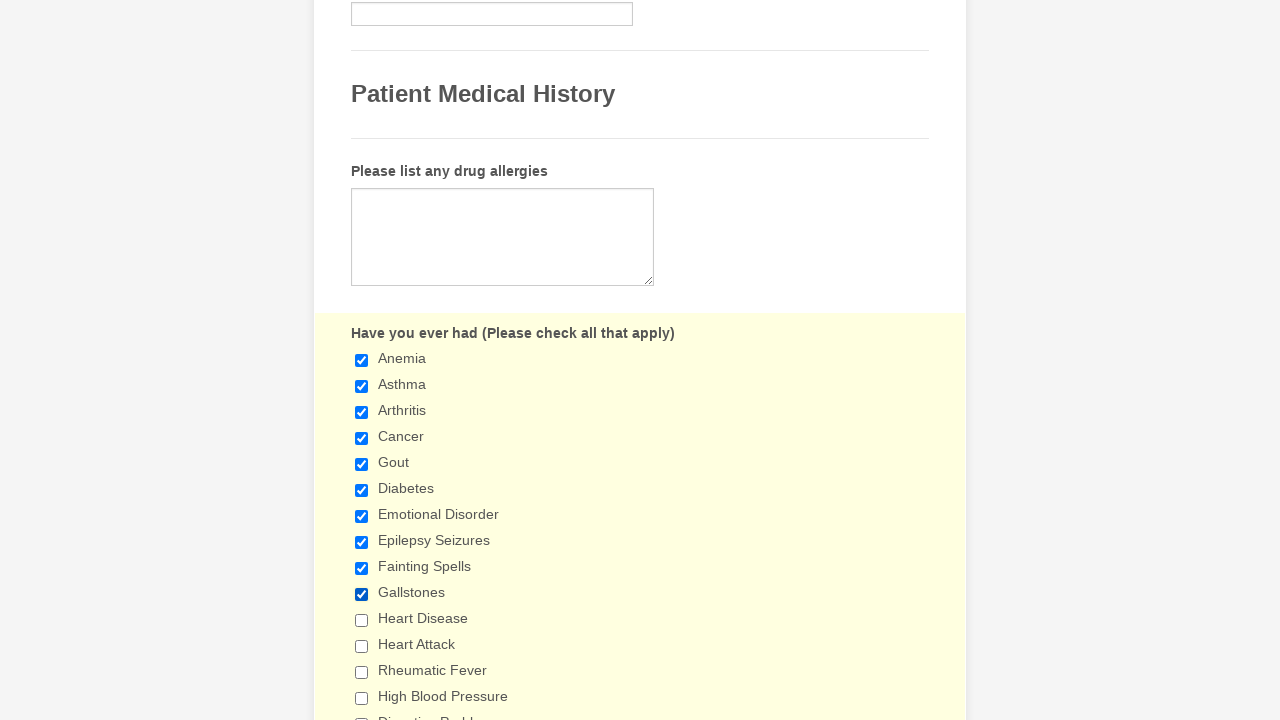

Clicked a checkbox to select it at (362, 620) on input.form-checkbox >> nth=10
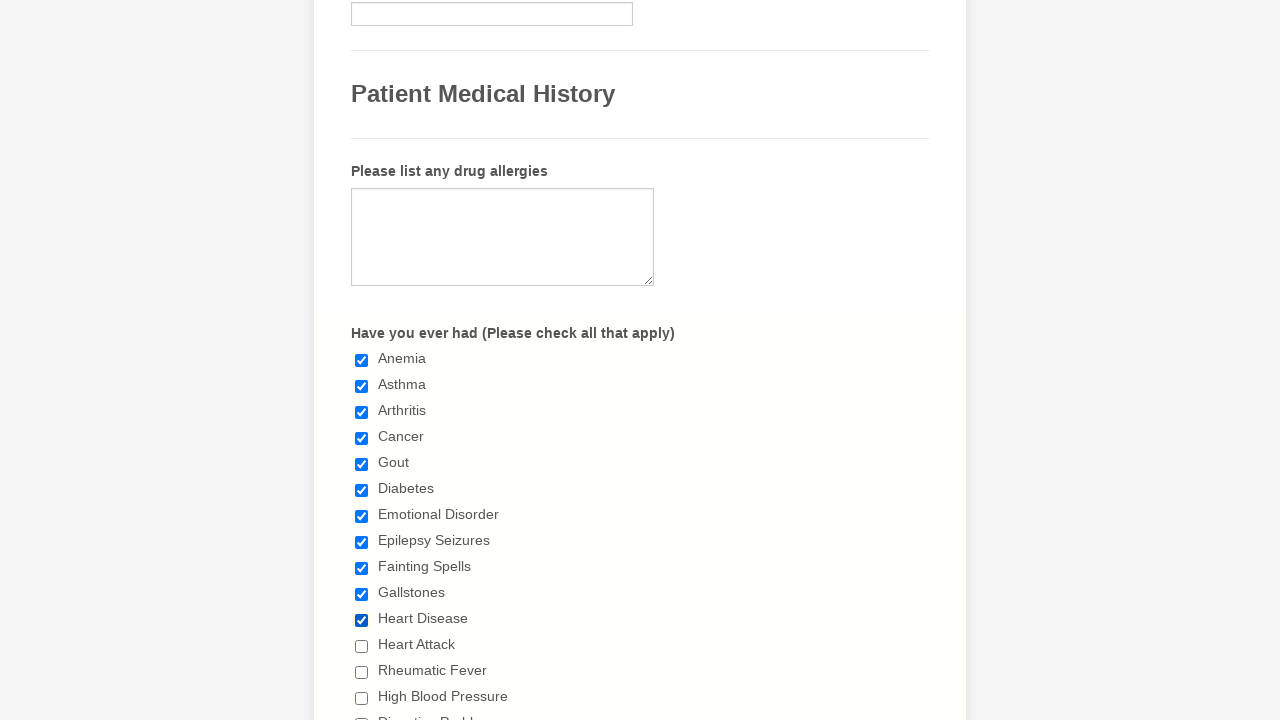

Waited 1 second after clicking checkbox
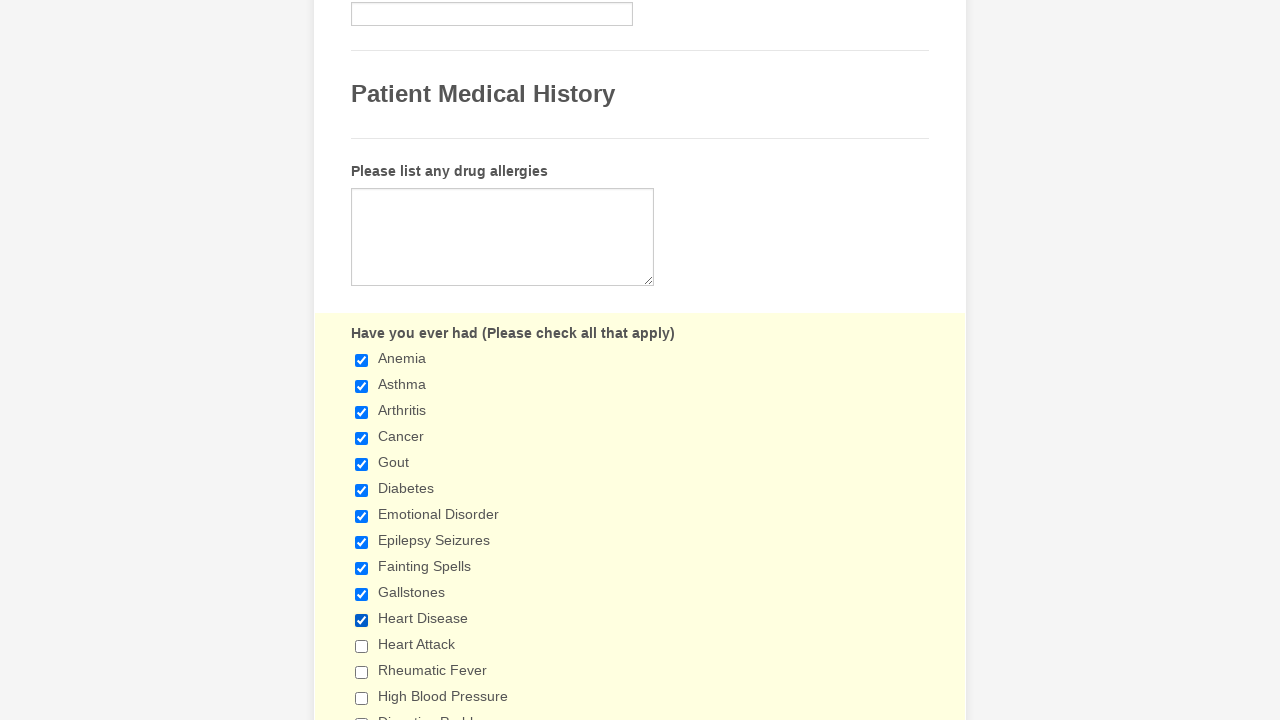

Clicked a checkbox to select it at (362, 646) on input.form-checkbox >> nth=11
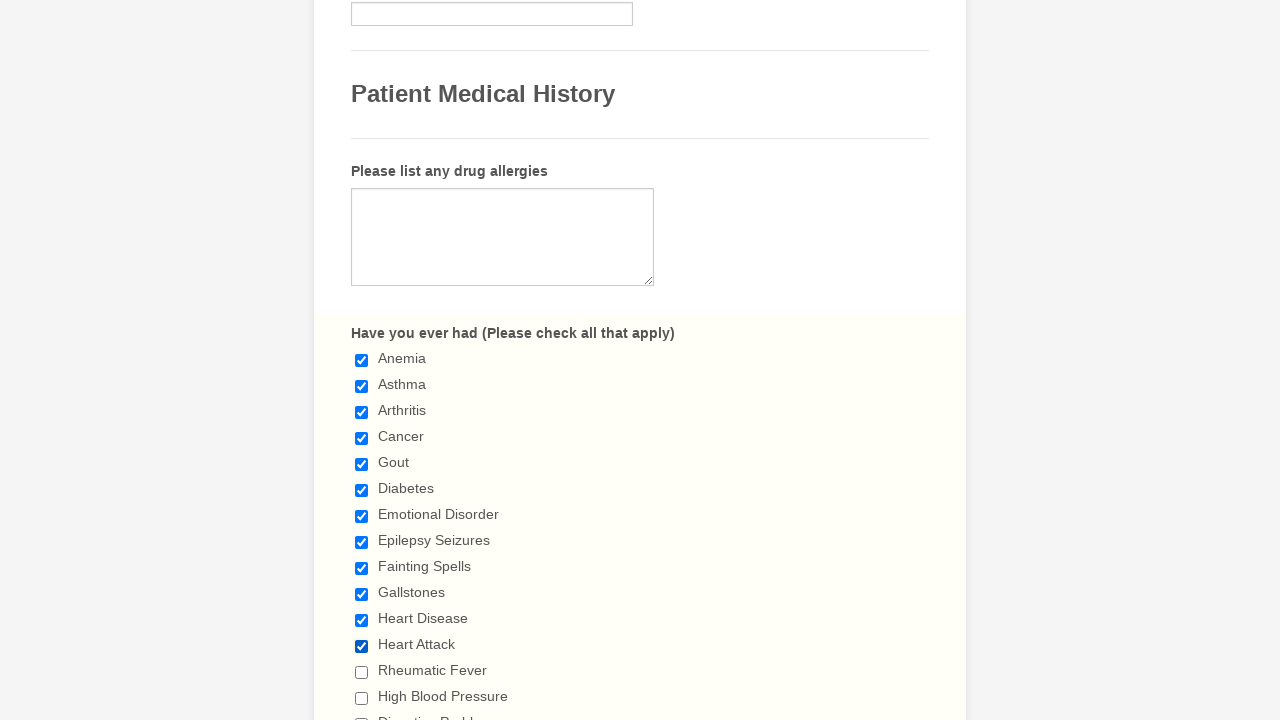

Waited 1 second after clicking checkbox
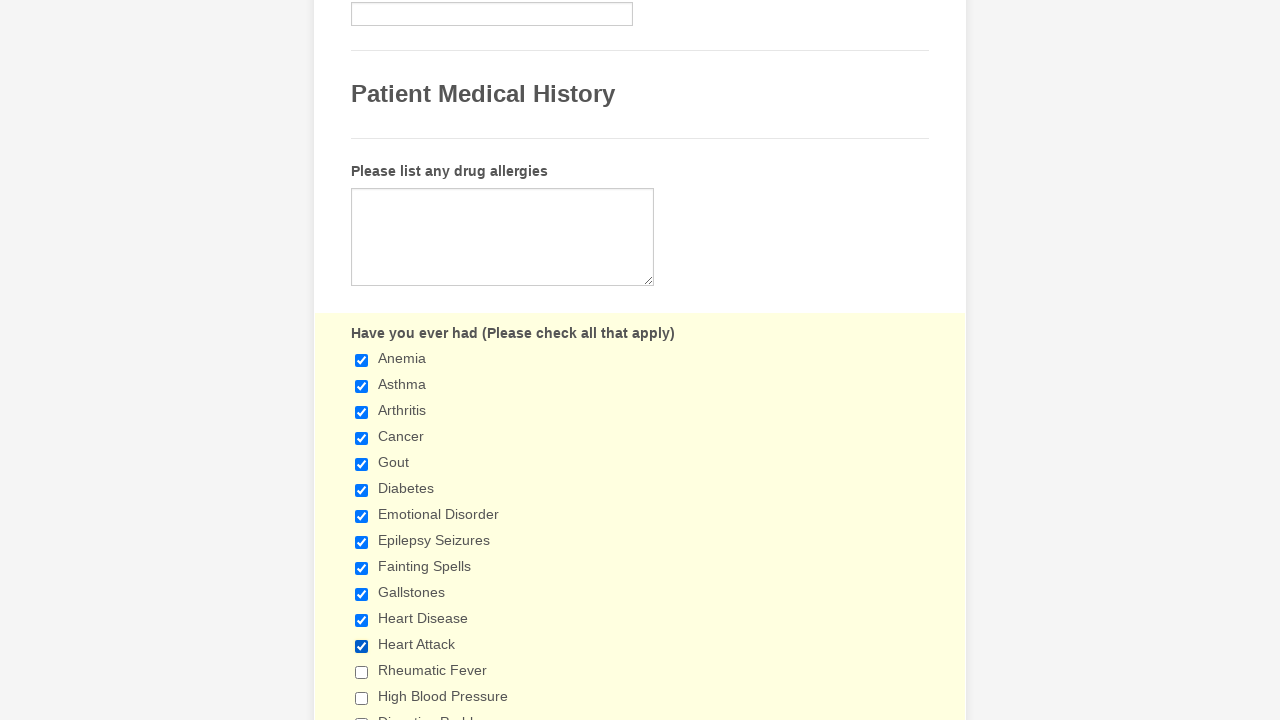

Clicked a checkbox to select it at (362, 672) on input.form-checkbox >> nth=12
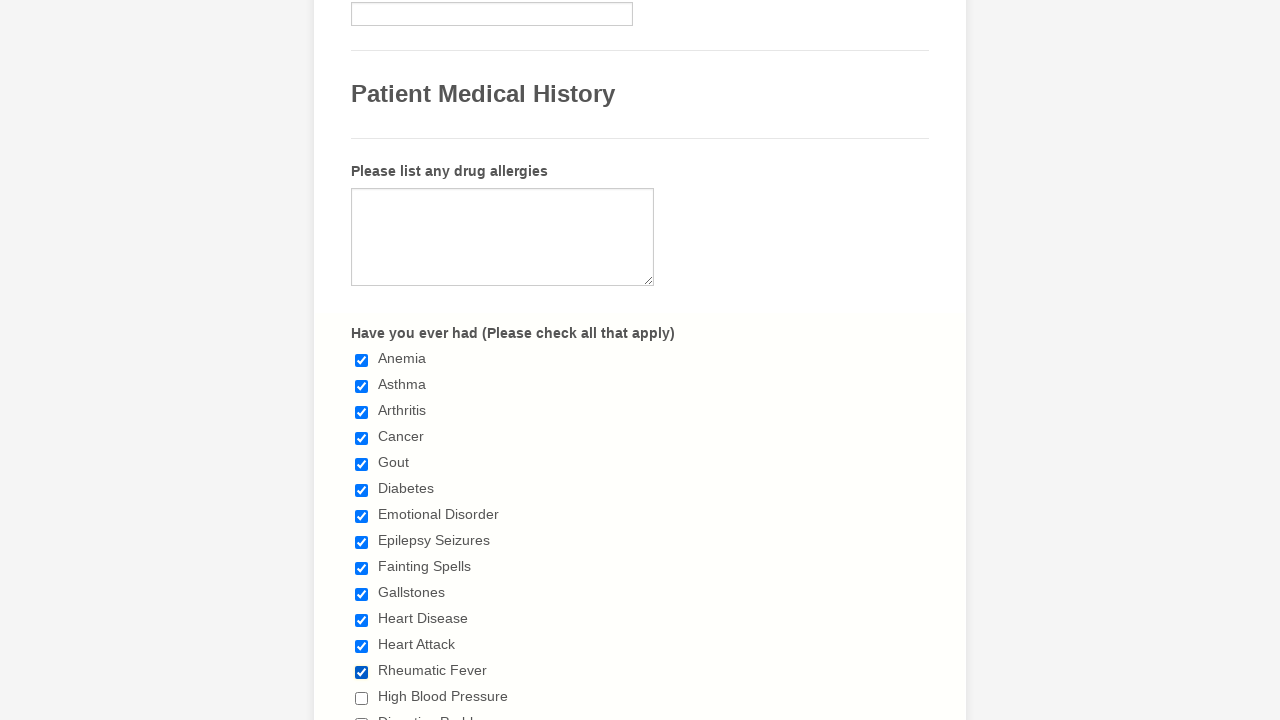

Waited 1 second after clicking checkbox
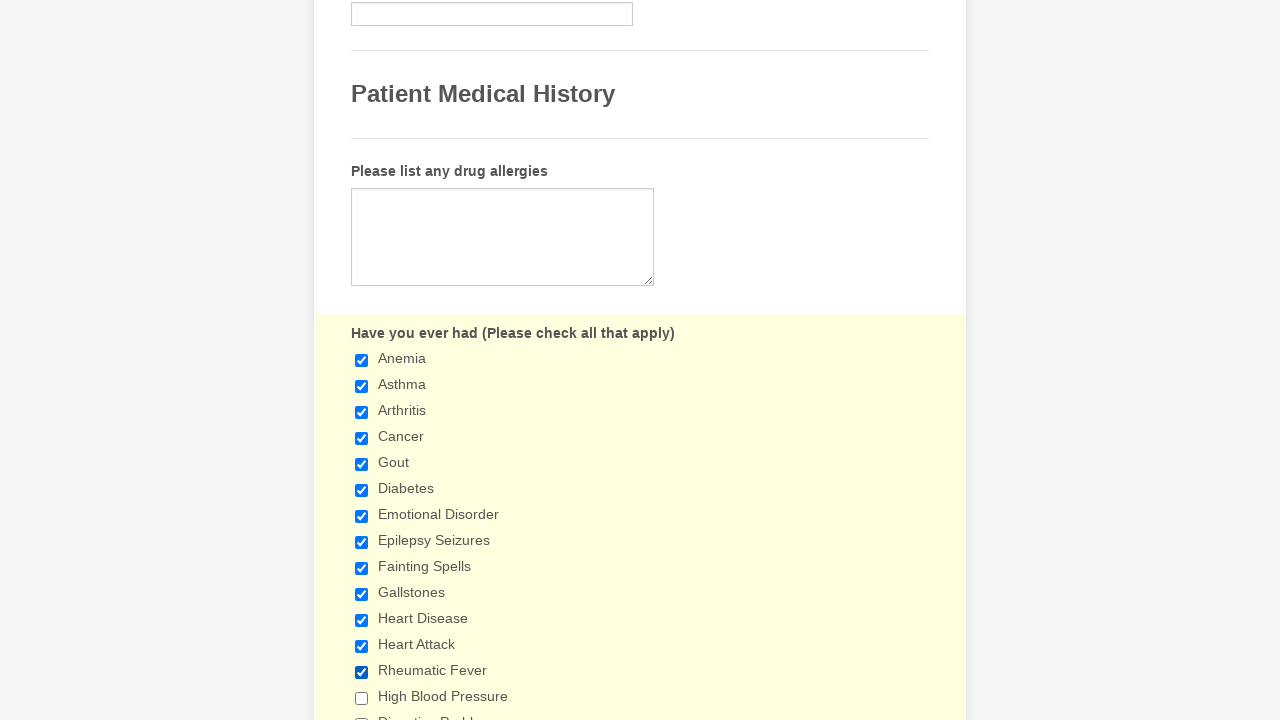

Clicked a checkbox to select it at (362, 698) on input.form-checkbox >> nth=13
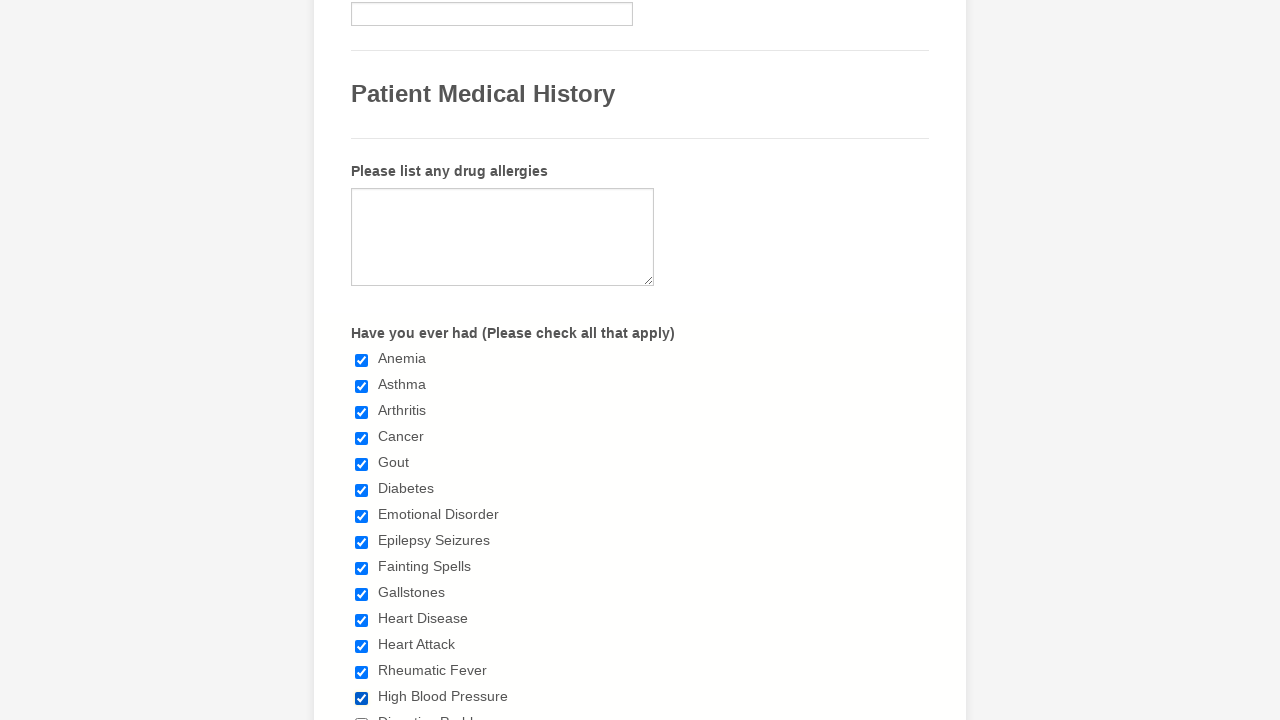

Waited 1 second after clicking checkbox
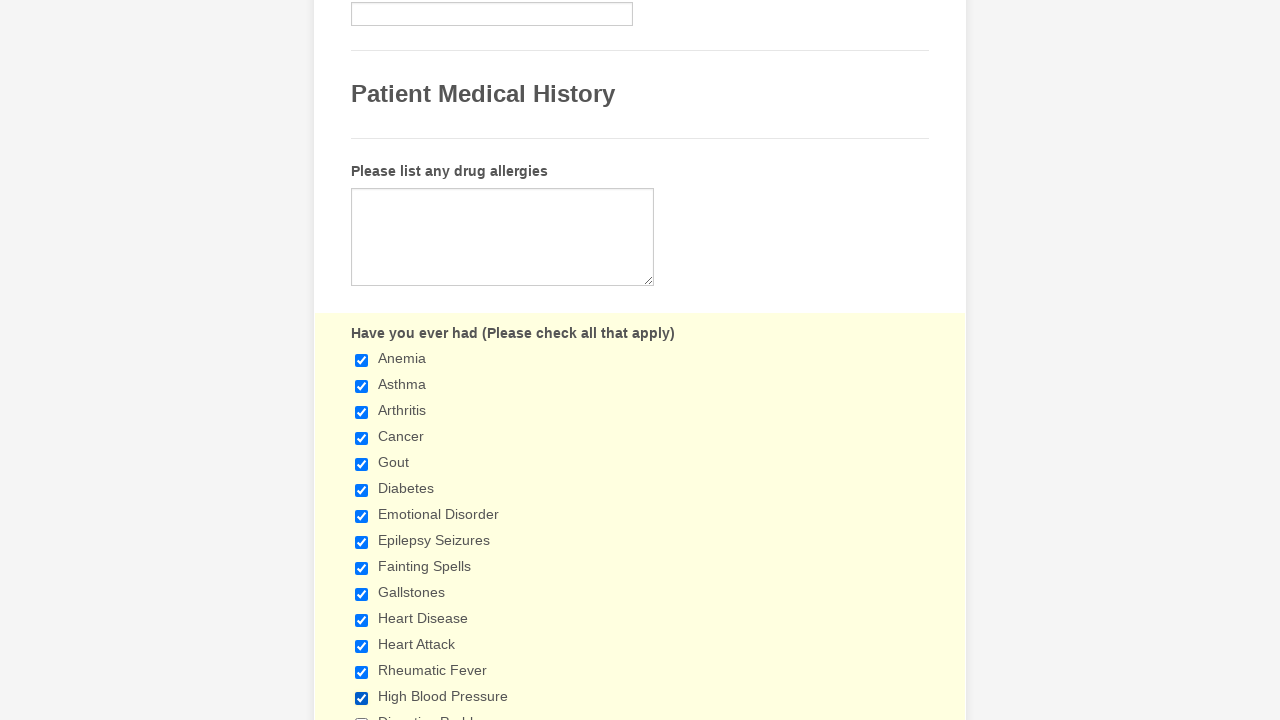

Clicked a checkbox to select it at (362, 714) on input.form-checkbox >> nth=14
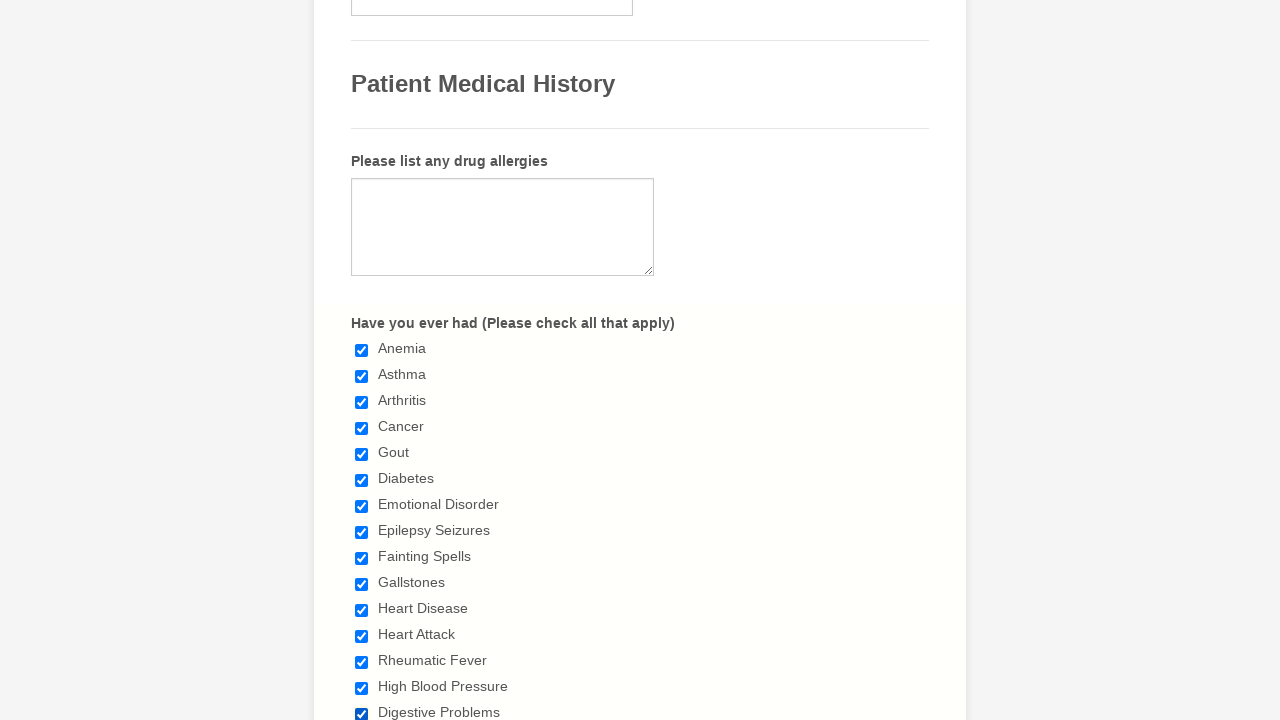

Waited 1 second after clicking checkbox
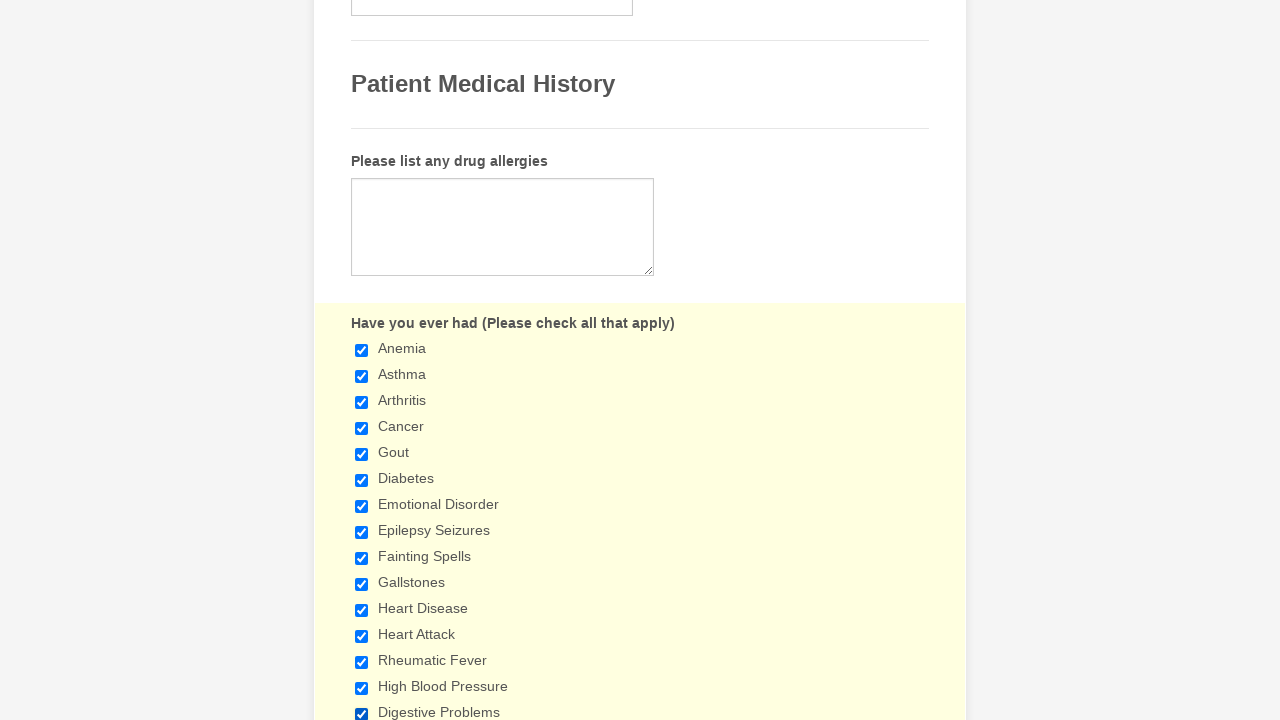

Clicked a checkbox to select it at (362, 360) on input.form-checkbox >> nth=15
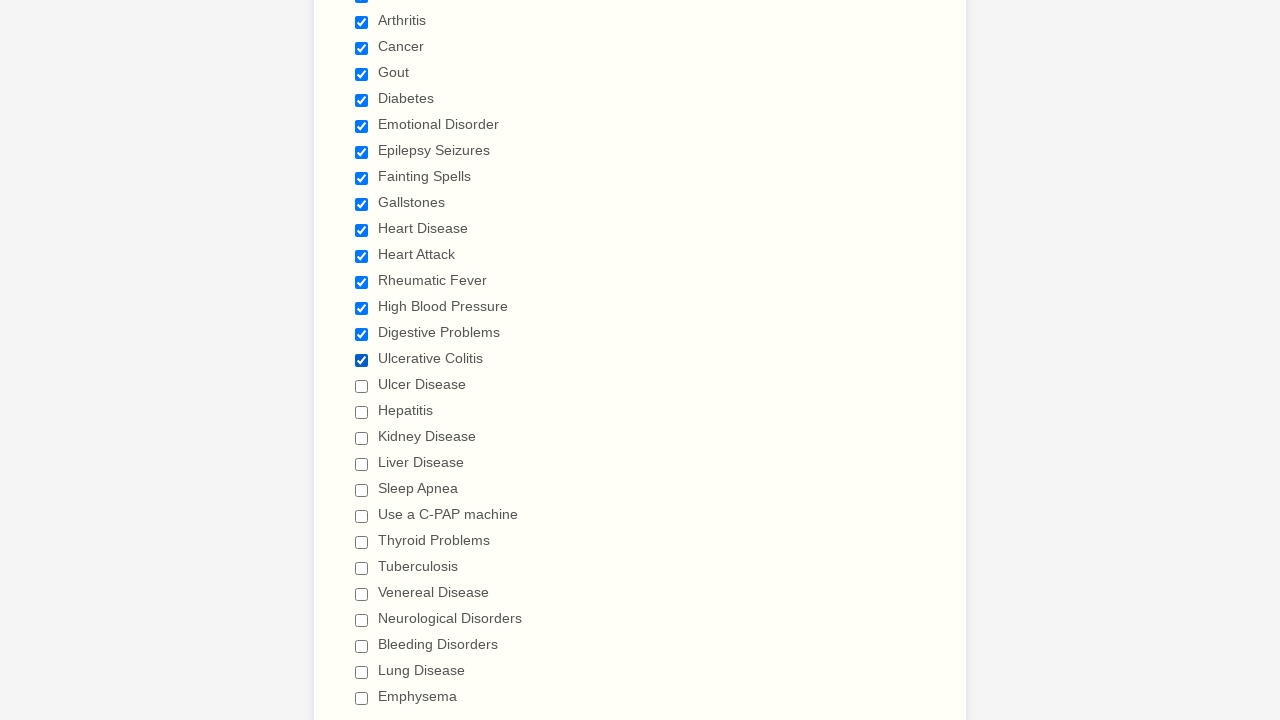

Waited 1 second after clicking checkbox
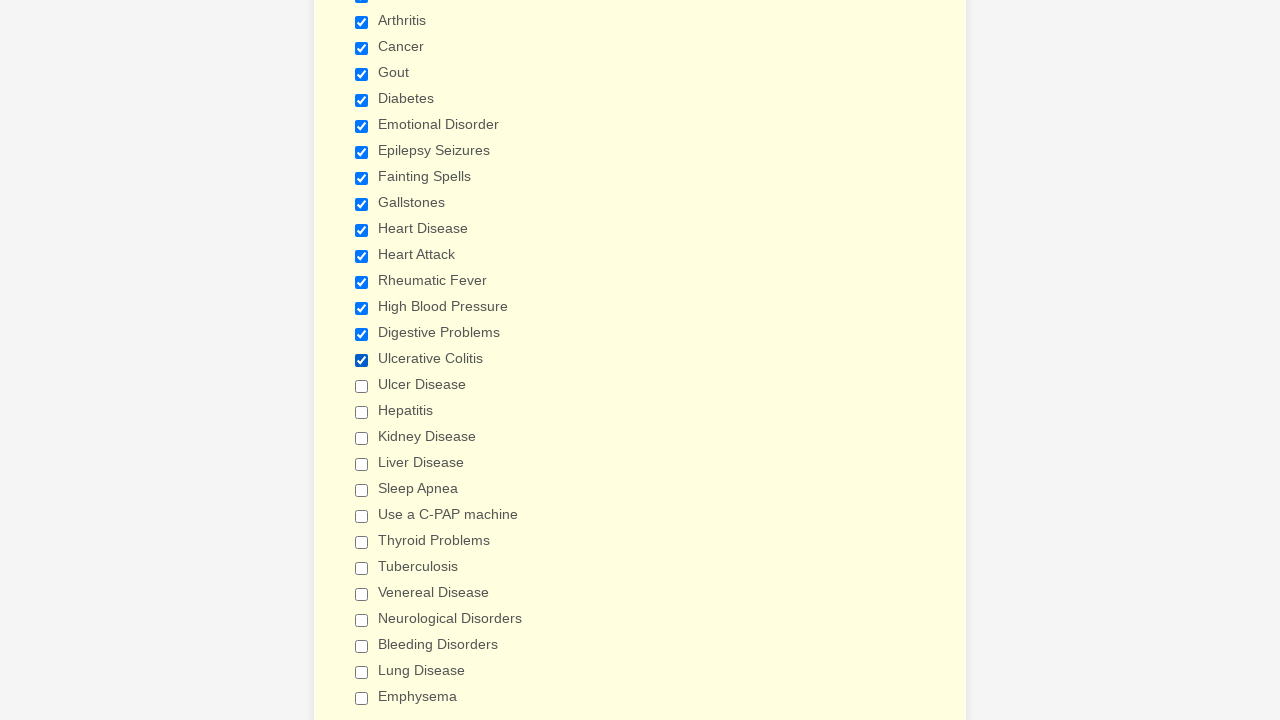

Clicked a checkbox to select it at (362, 386) on input.form-checkbox >> nth=16
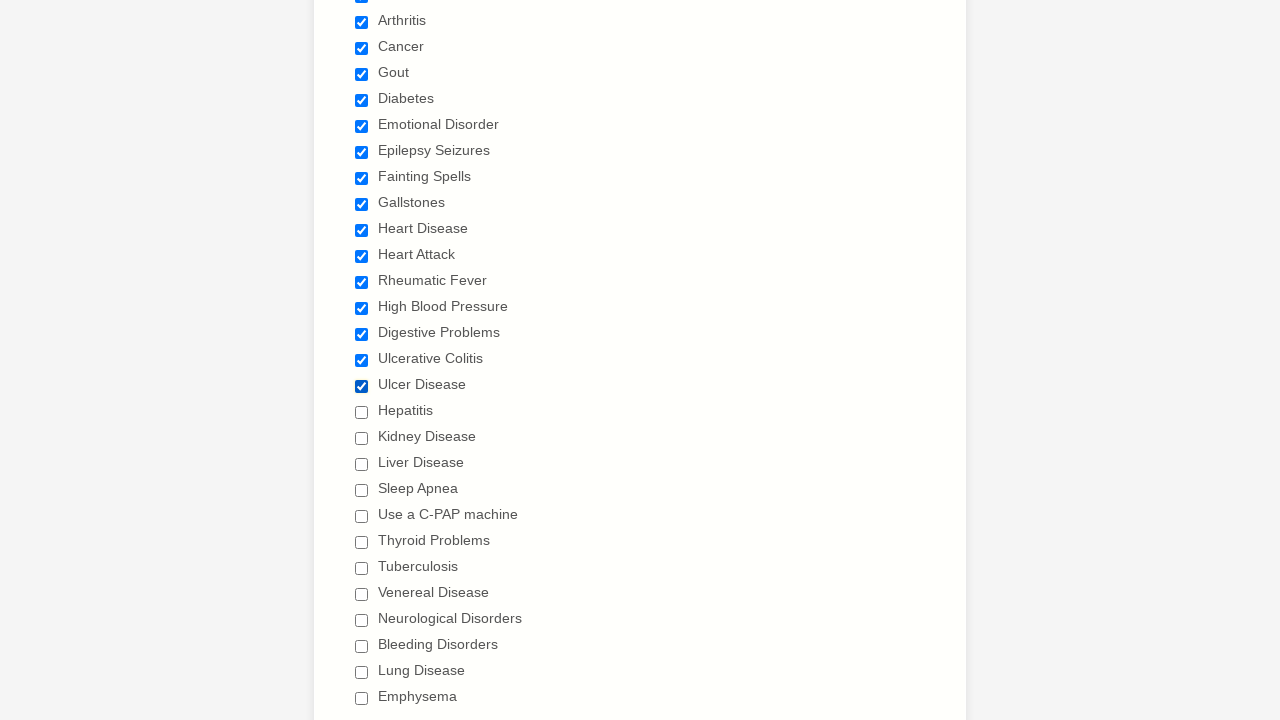

Waited 1 second after clicking checkbox
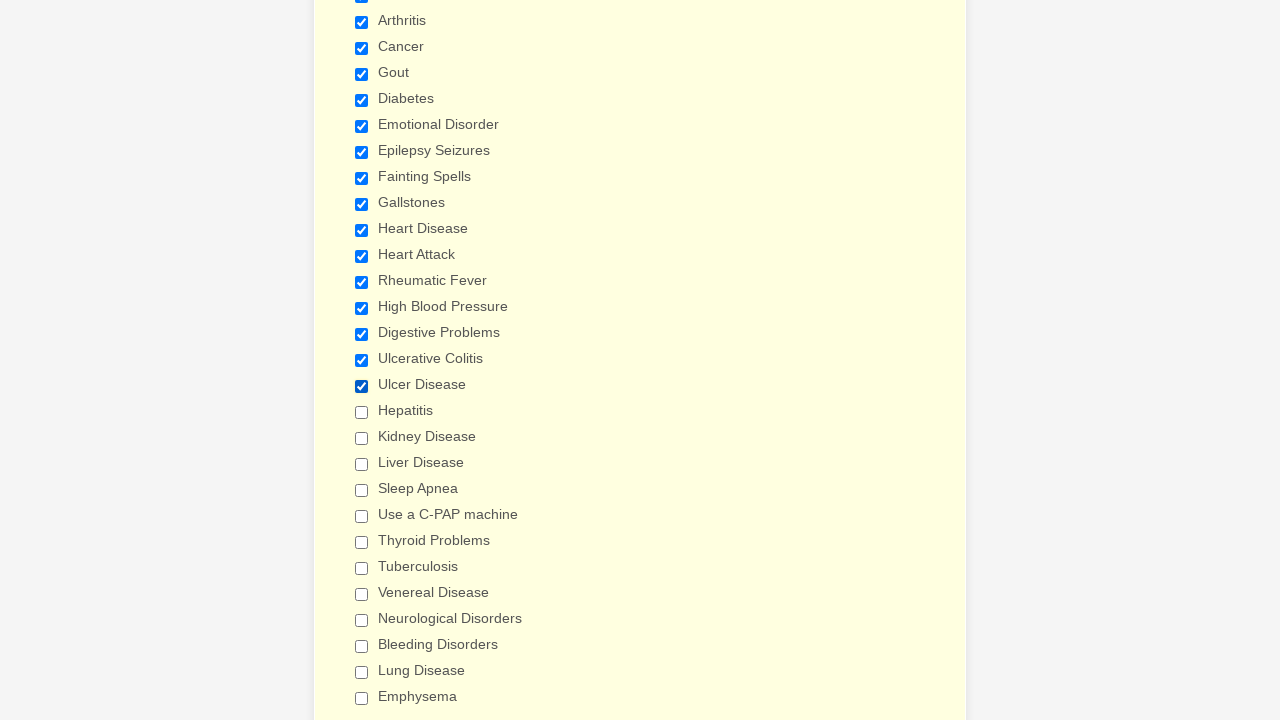

Clicked a checkbox to select it at (362, 412) on input.form-checkbox >> nth=17
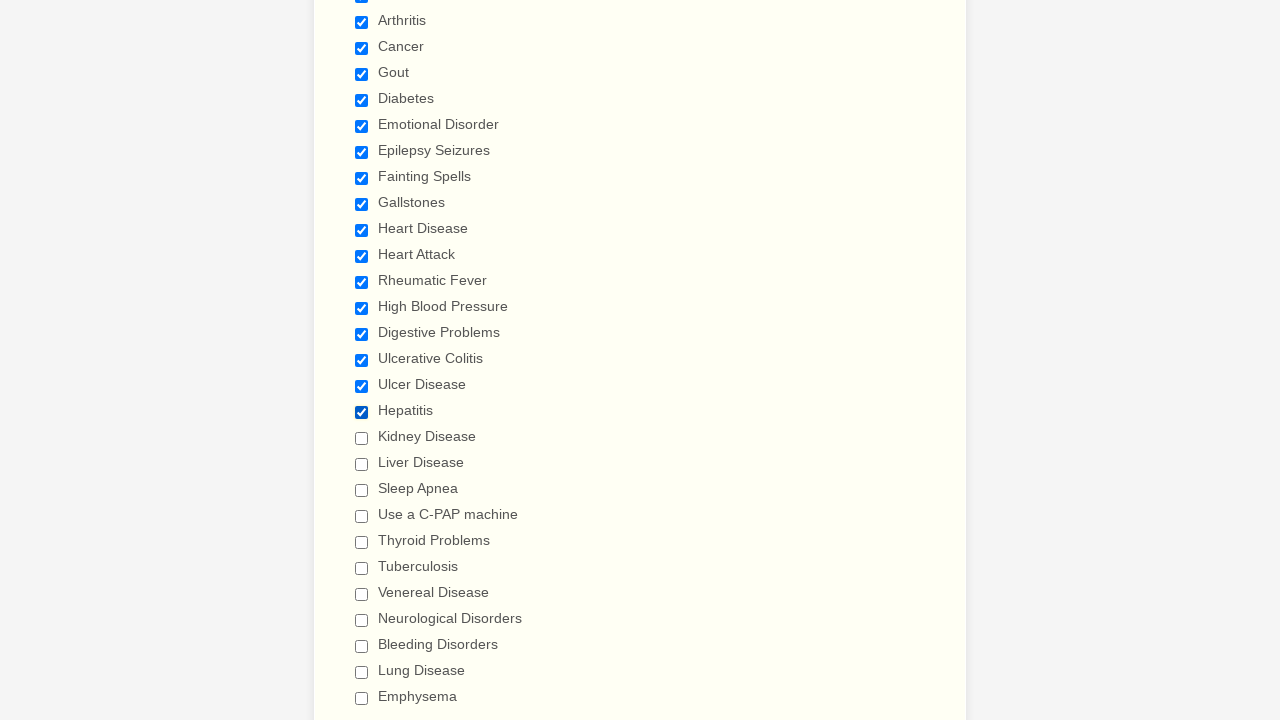

Waited 1 second after clicking checkbox
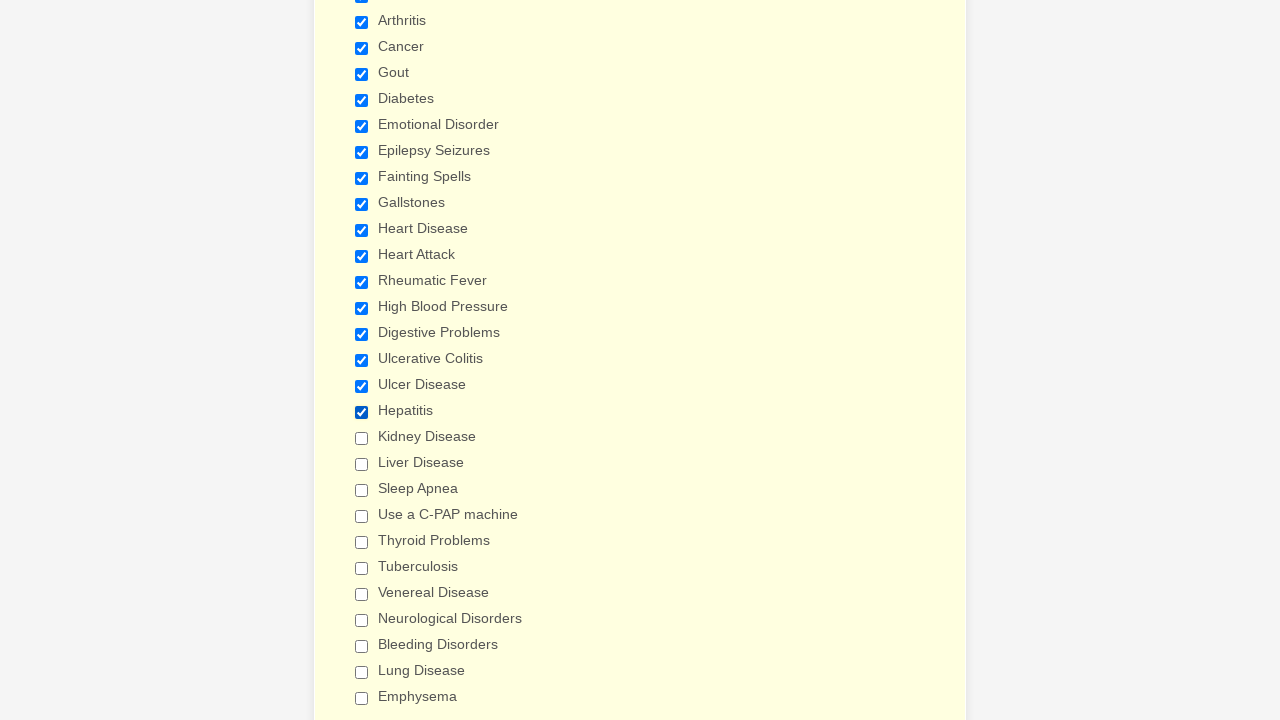

Clicked a checkbox to select it at (362, 438) on input.form-checkbox >> nth=18
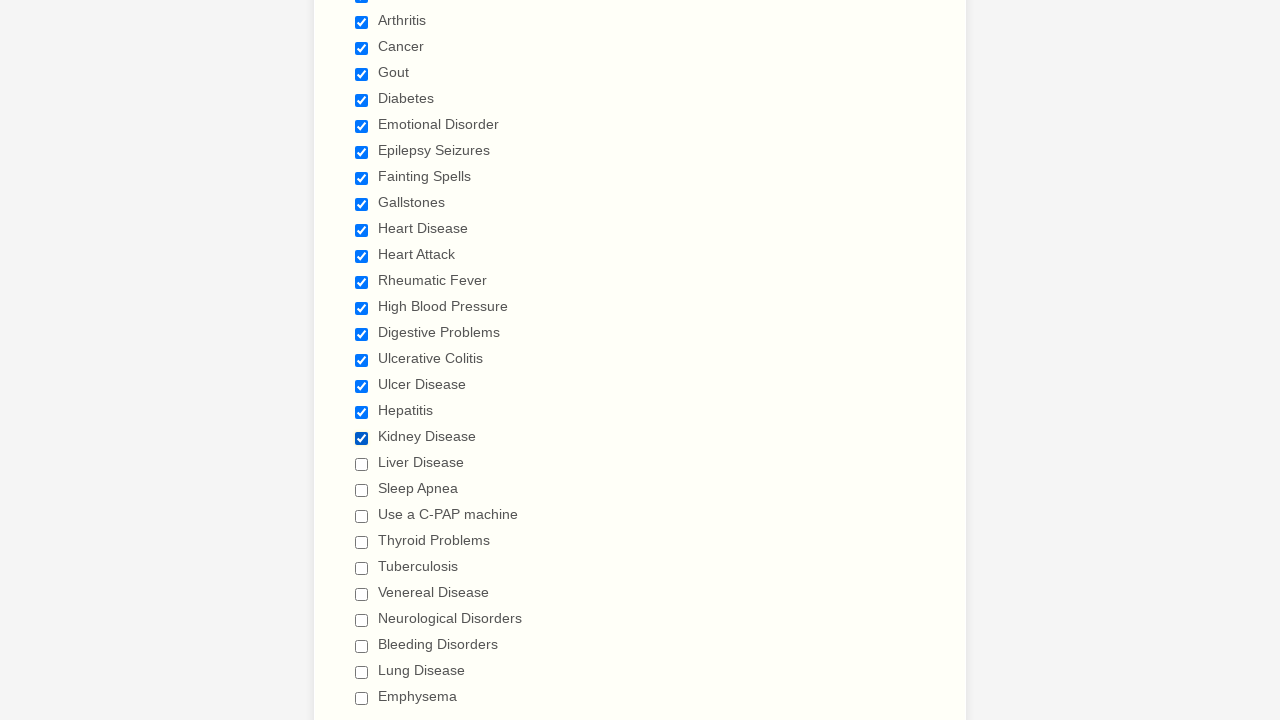

Waited 1 second after clicking checkbox
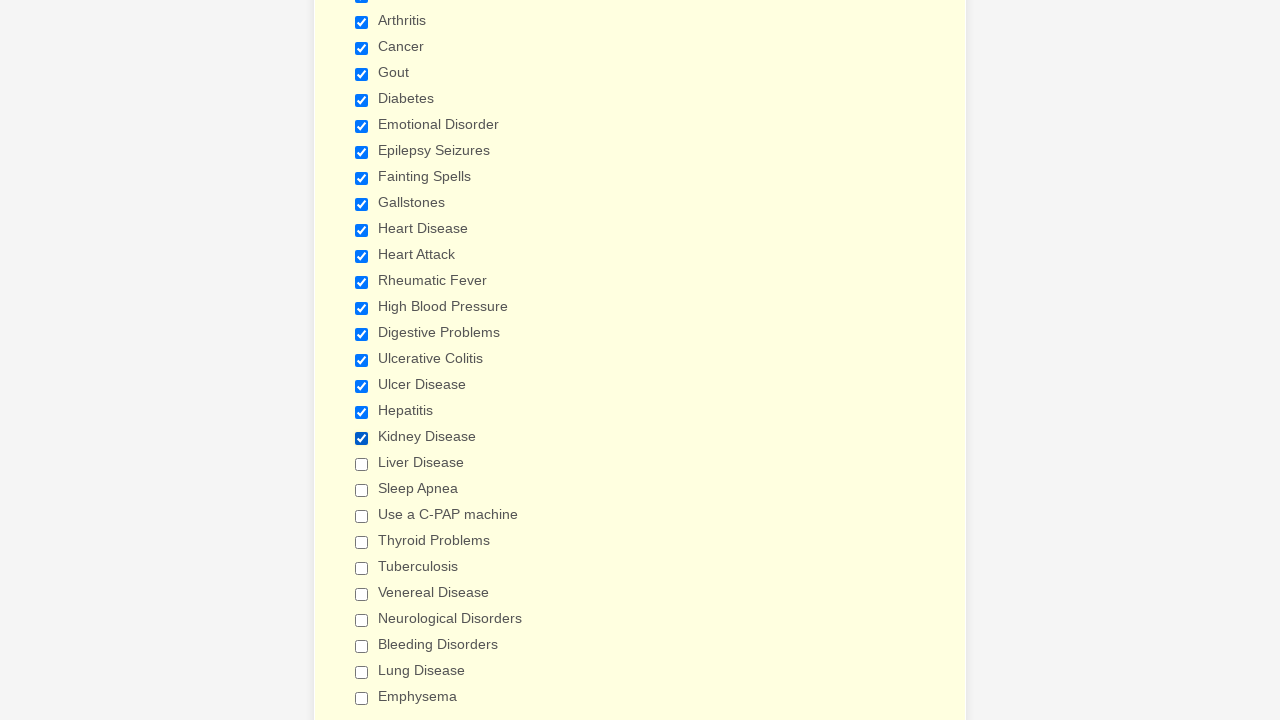

Clicked a checkbox to select it at (362, 464) on input.form-checkbox >> nth=19
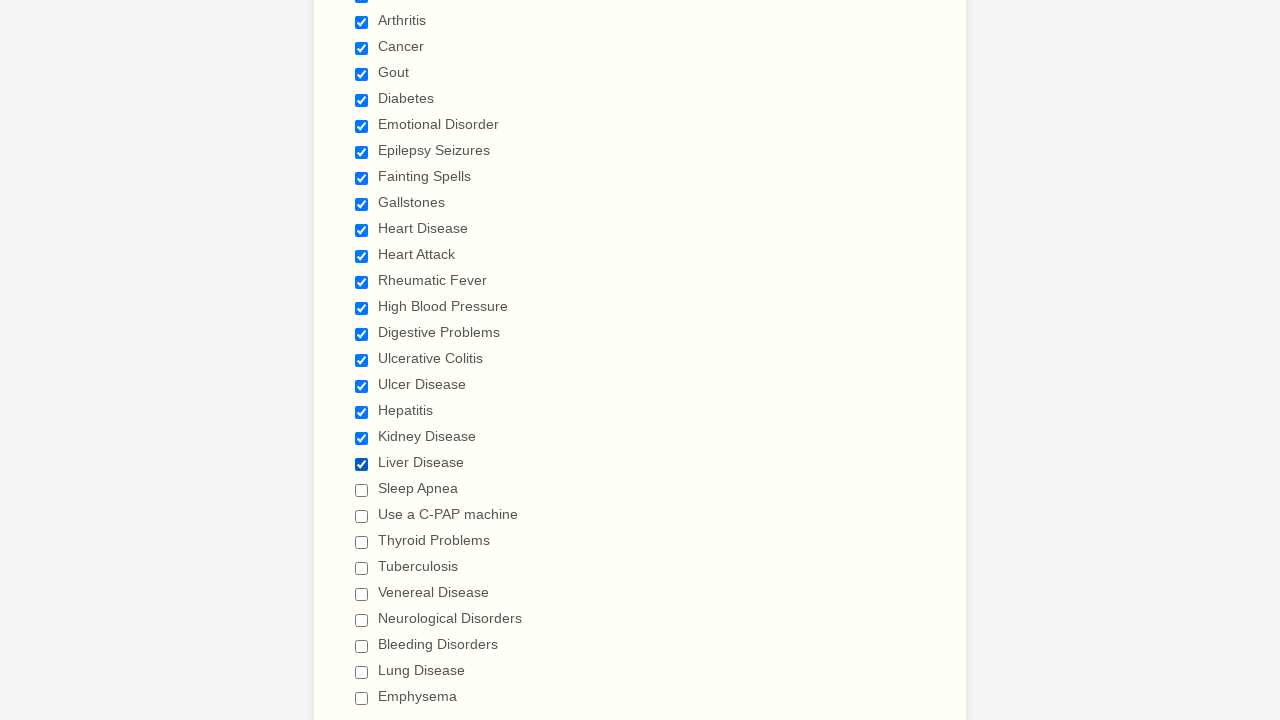

Waited 1 second after clicking checkbox
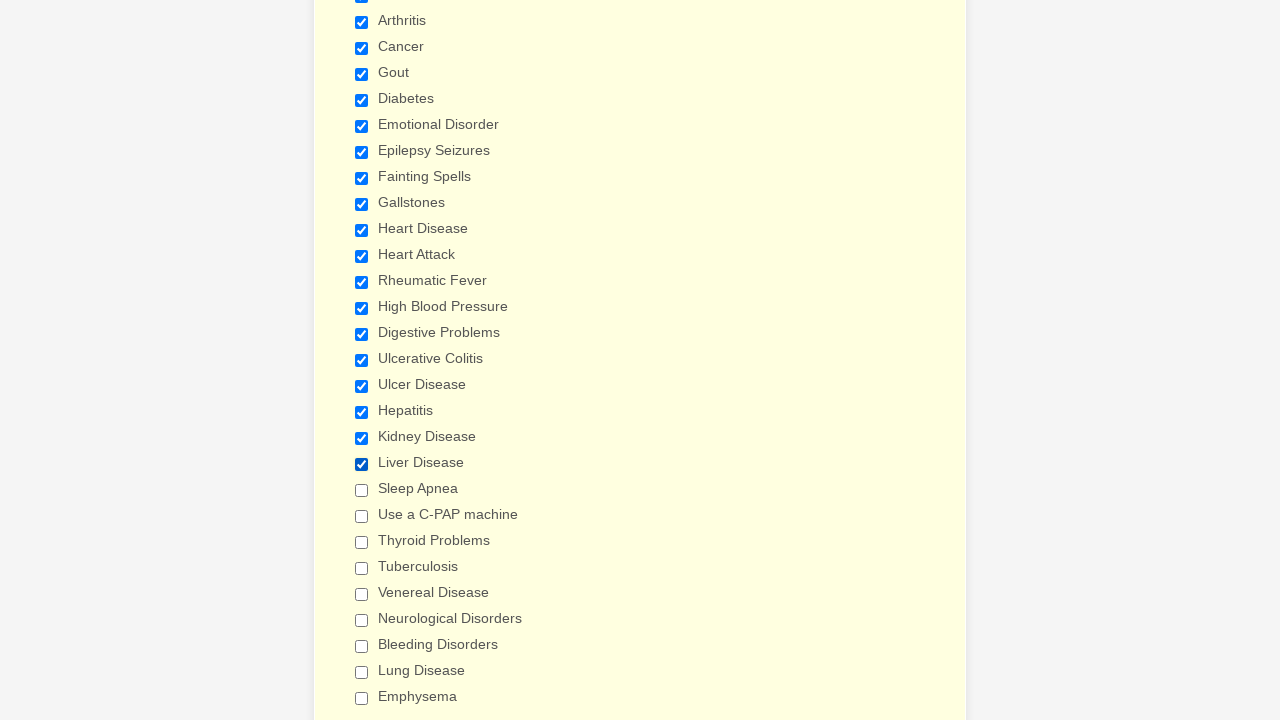

Clicked a checkbox to select it at (362, 490) on input.form-checkbox >> nth=20
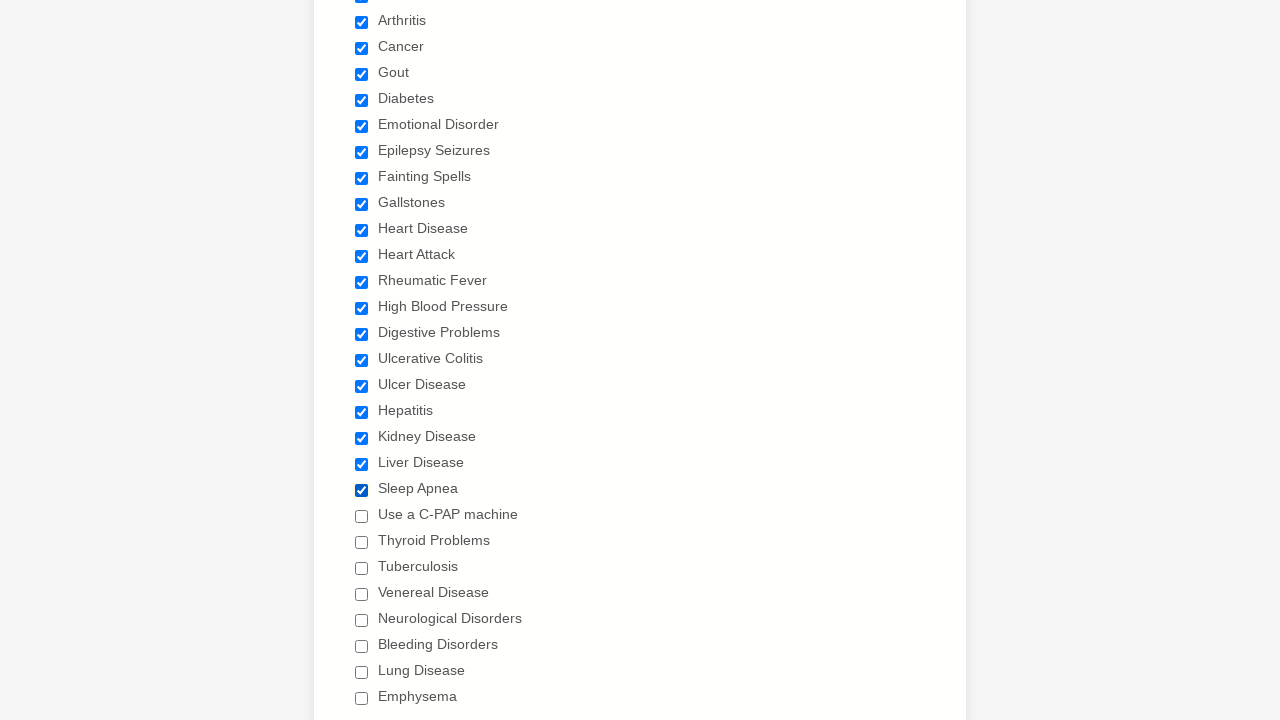

Waited 1 second after clicking checkbox
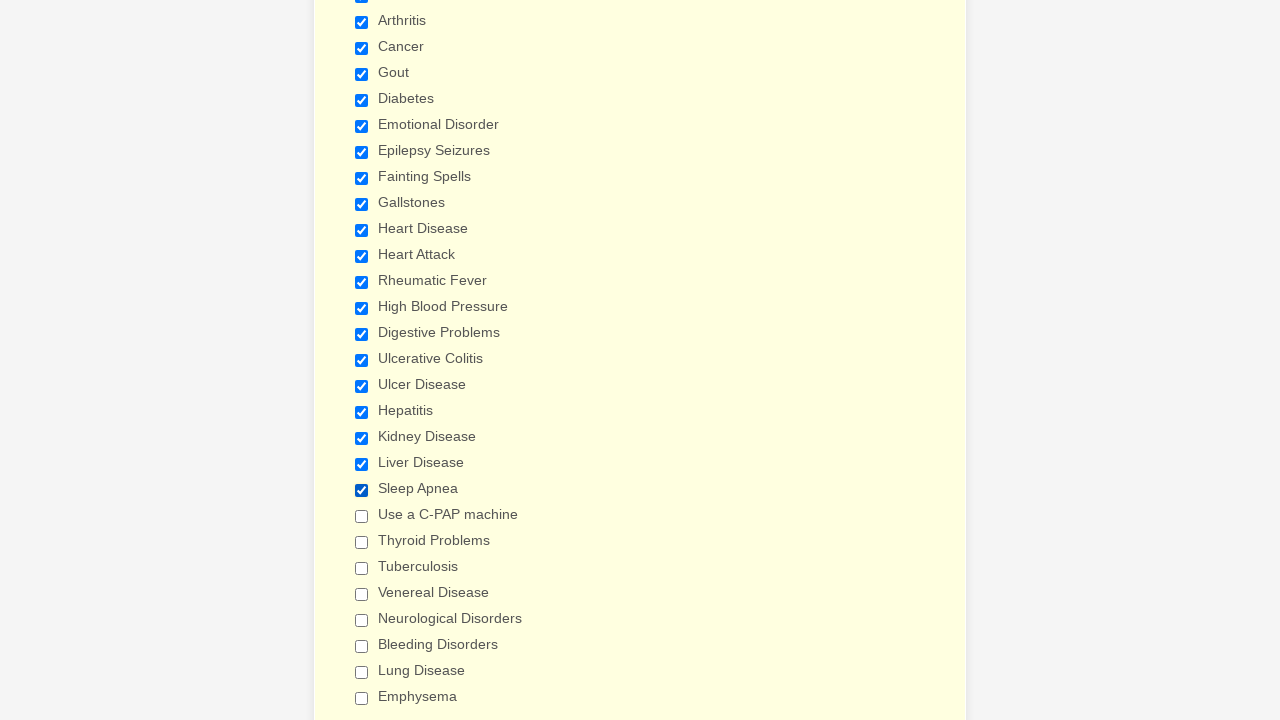

Clicked a checkbox to select it at (362, 516) on input.form-checkbox >> nth=21
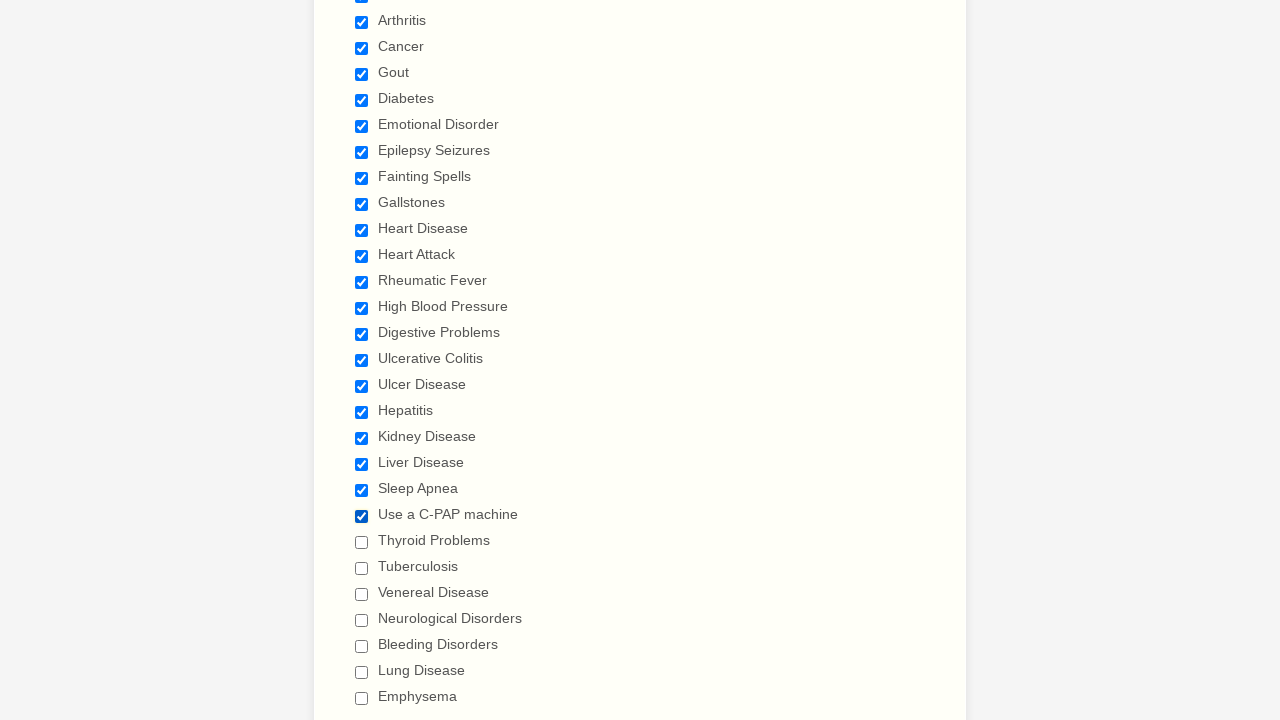

Waited 1 second after clicking checkbox
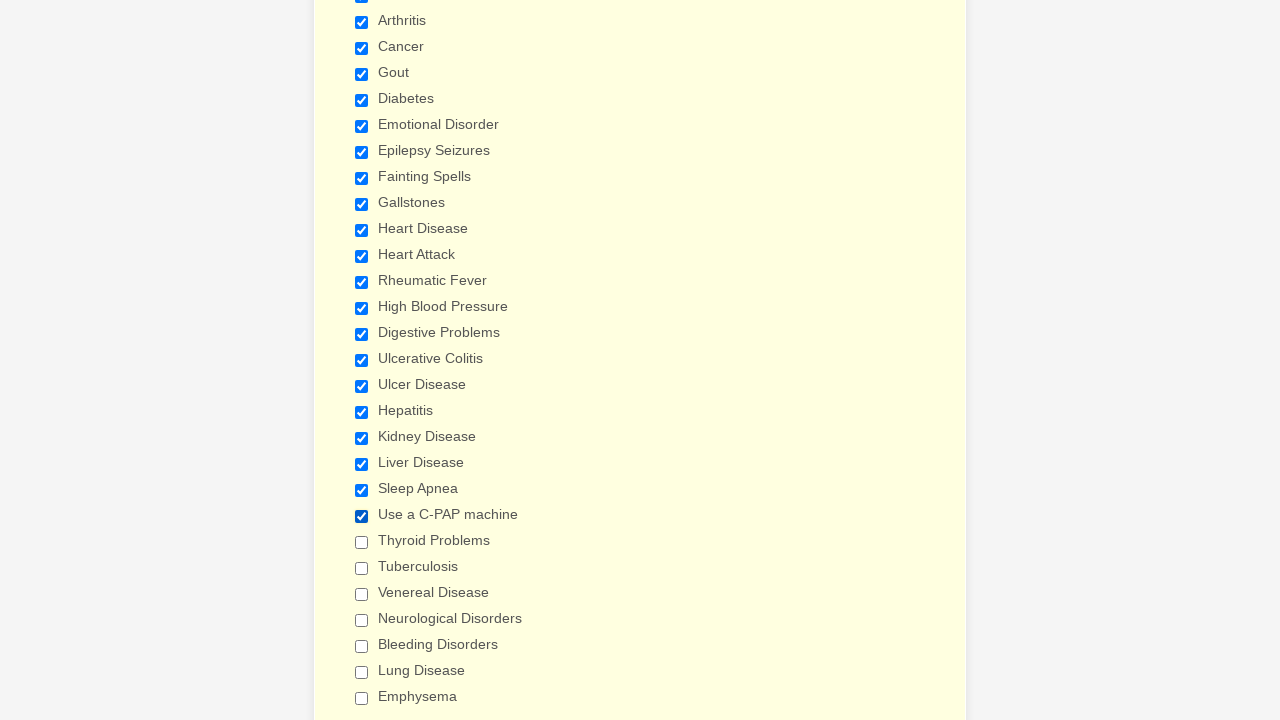

Clicked a checkbox to select it at (362, 542) on input.form-checkbox >> nth=22
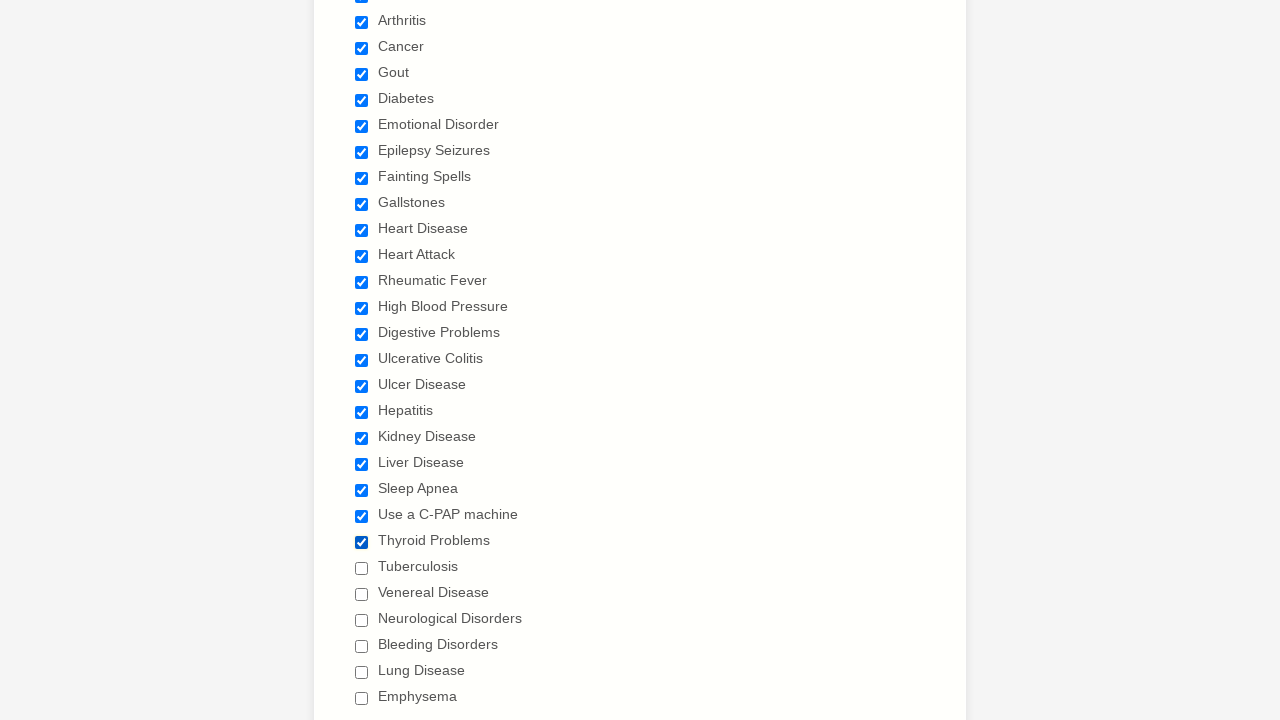

Waited 1 second after clicking checkbox
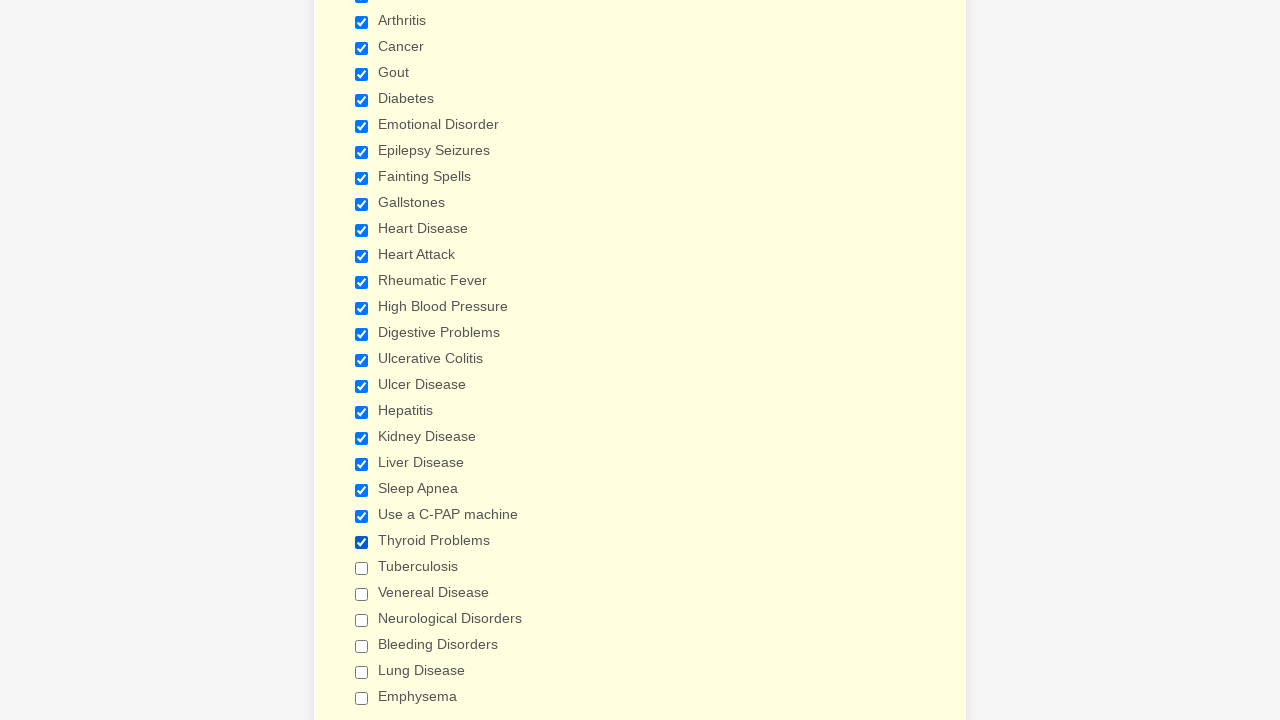

Clicked a checkbox to select it at (362, 568) on input.form-checkbox >> nth=23
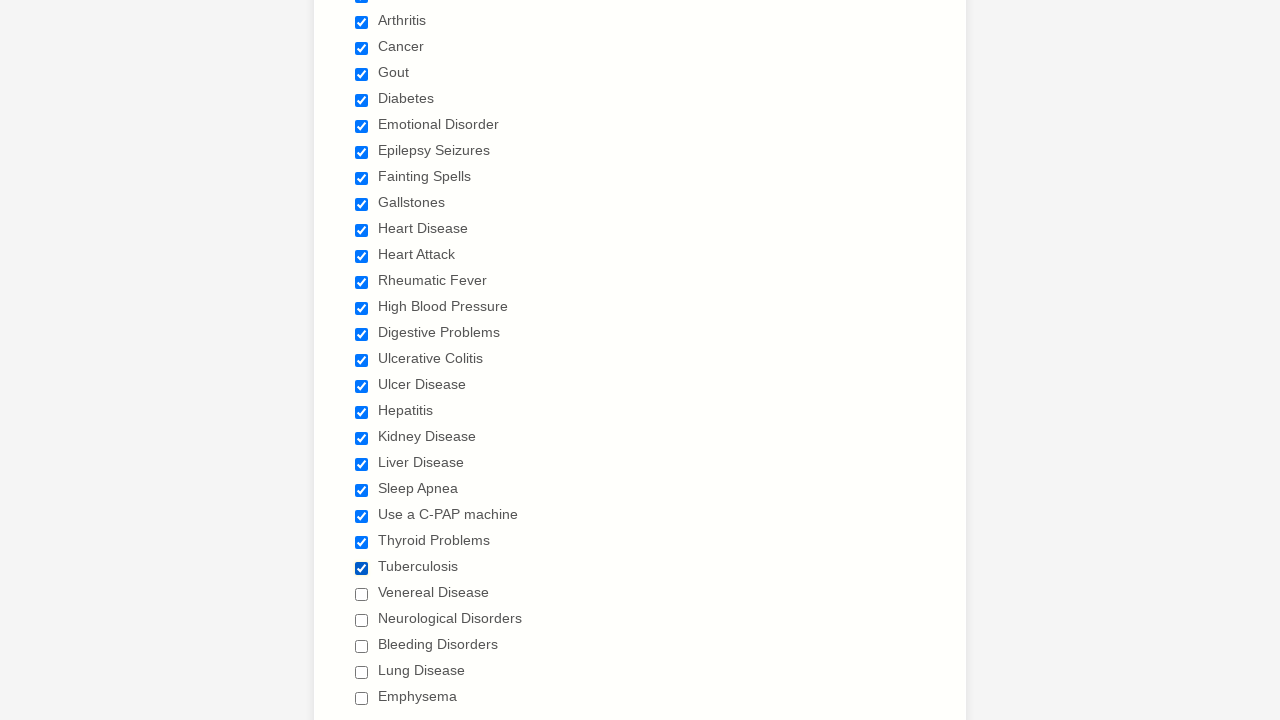

Waited 1 second after clicking checkbox
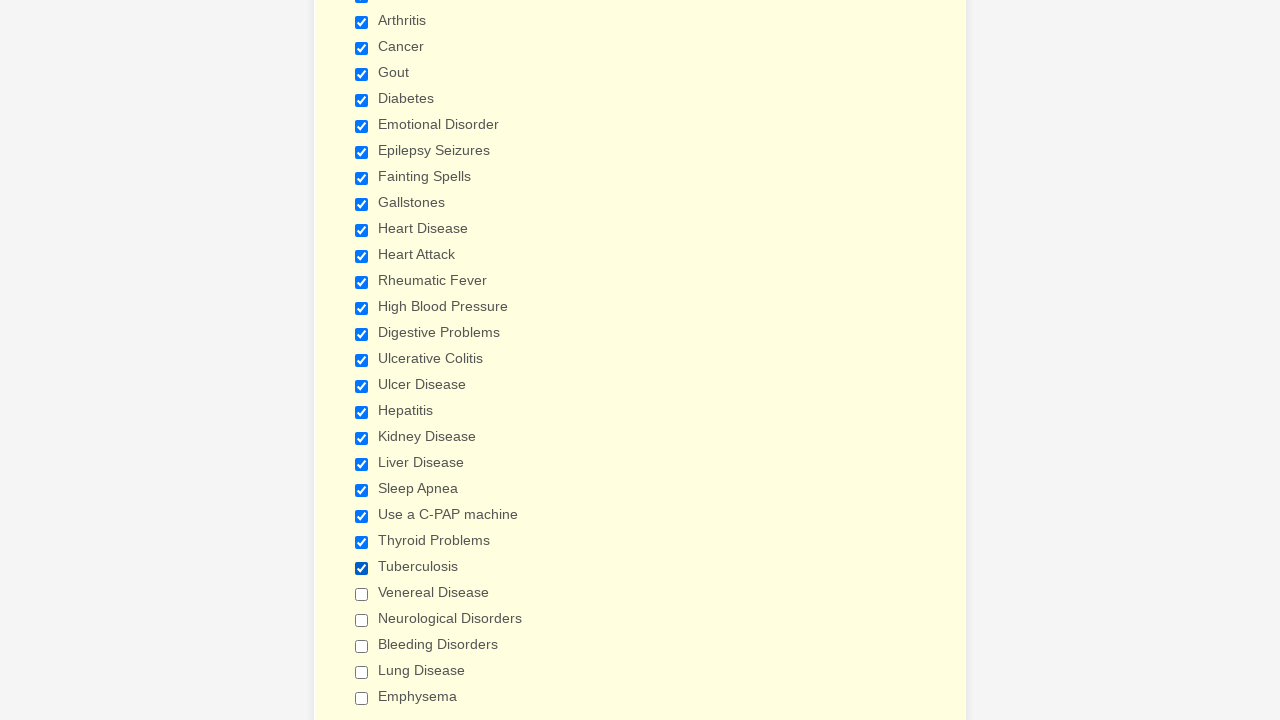

Clicked a checkbox to select it at (362, 594) on input.form-checkbox >> nth=24
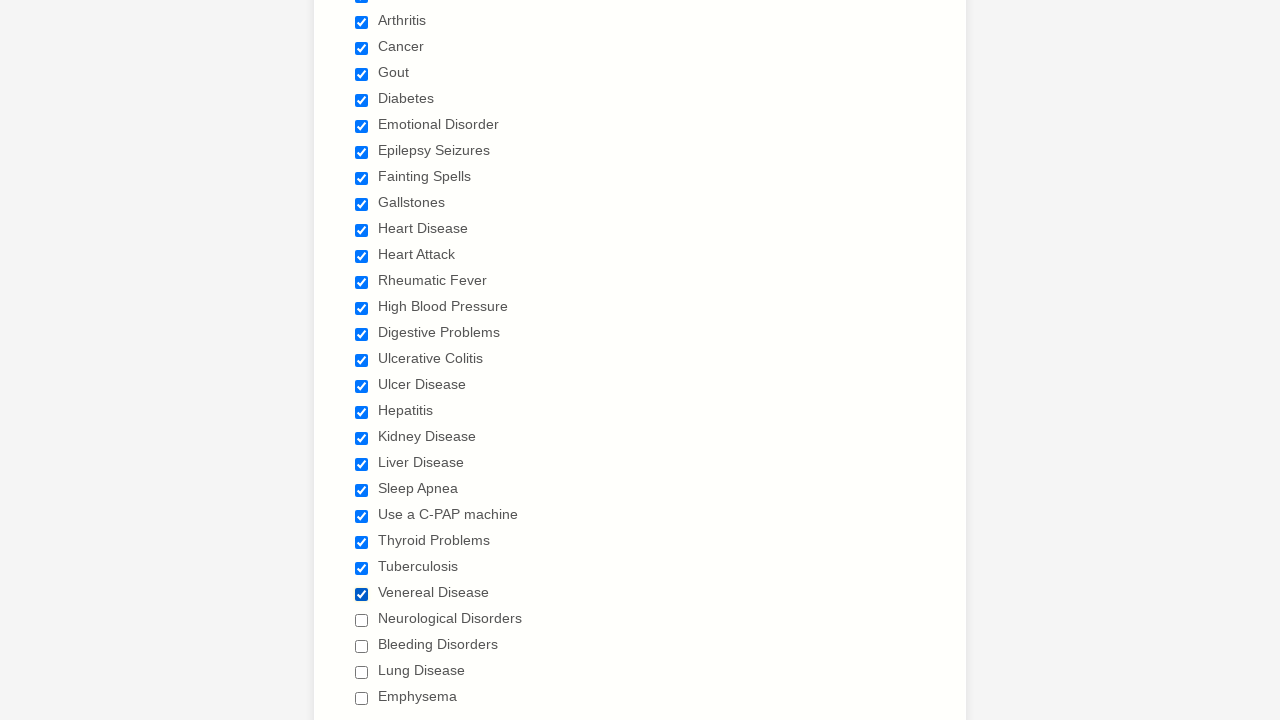

Waited 1 second after clicking checkbox
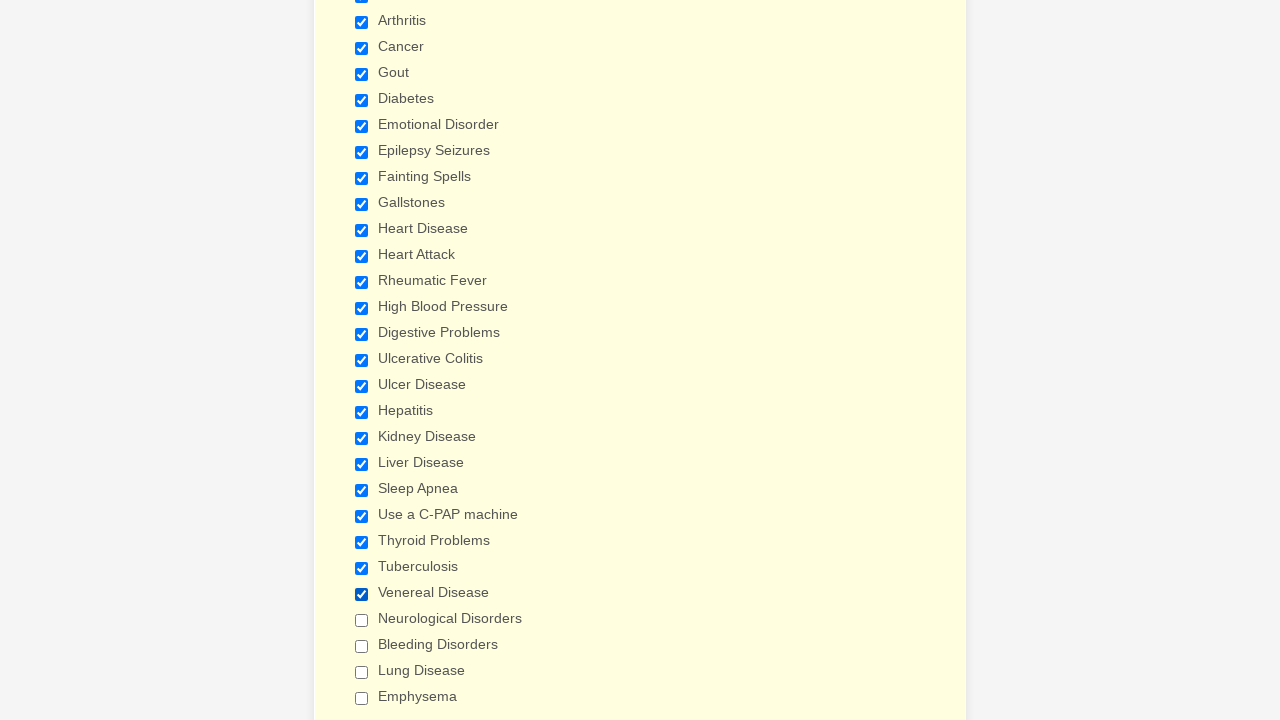

Clicked a checkbox to select it at (362, 620) on input.form-checkbox >> nth=25
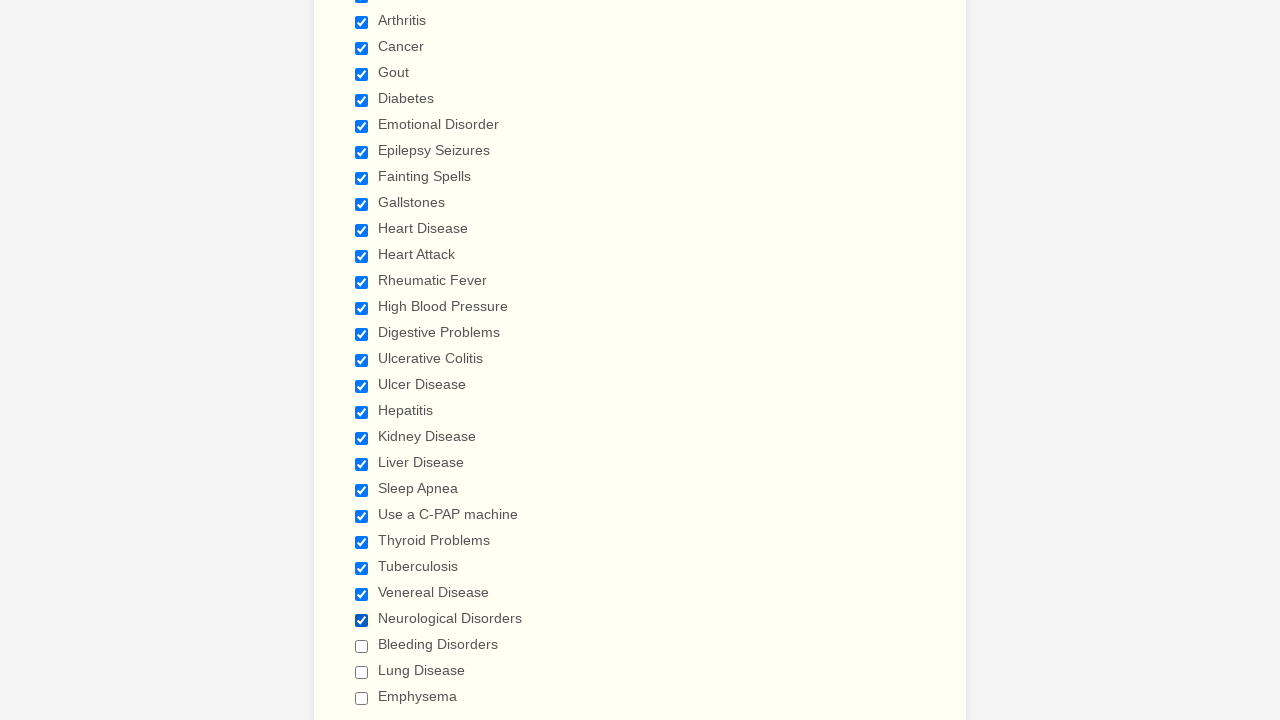

Waited 1 second after clicking checkbox
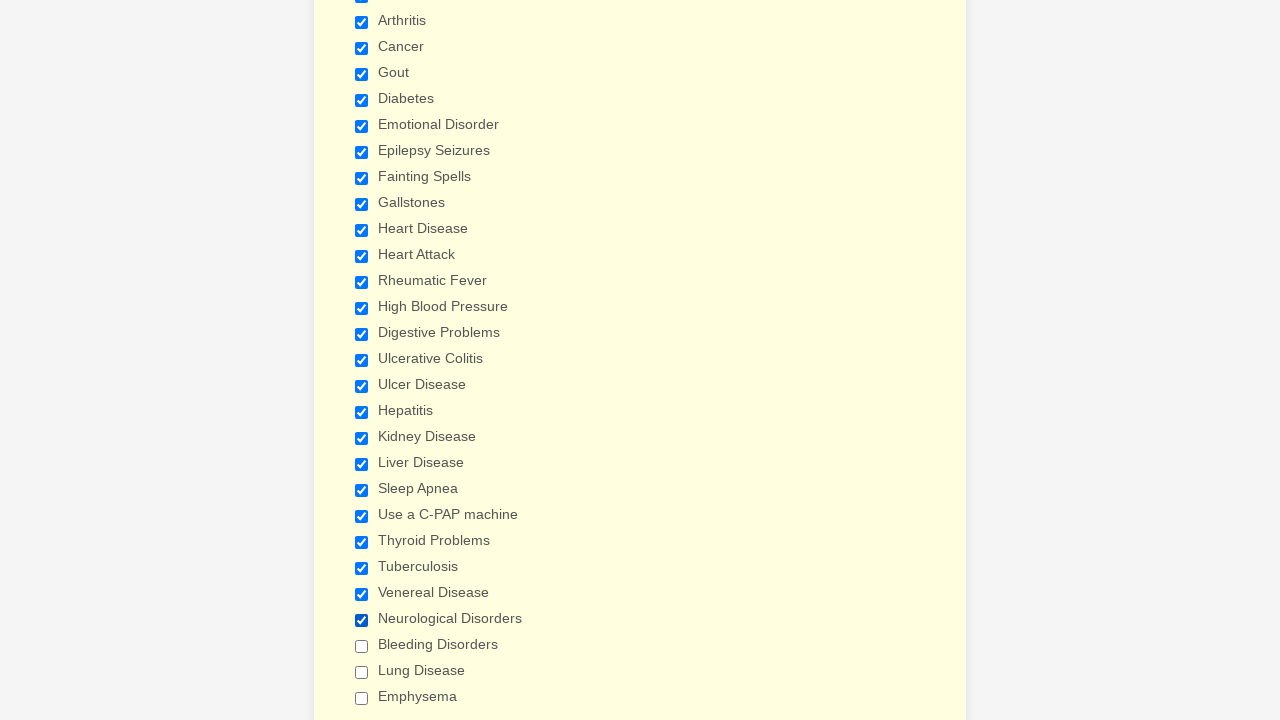

Clicked a checkbox to select it at (362, 646) on input.form-checkbox >> nth=26
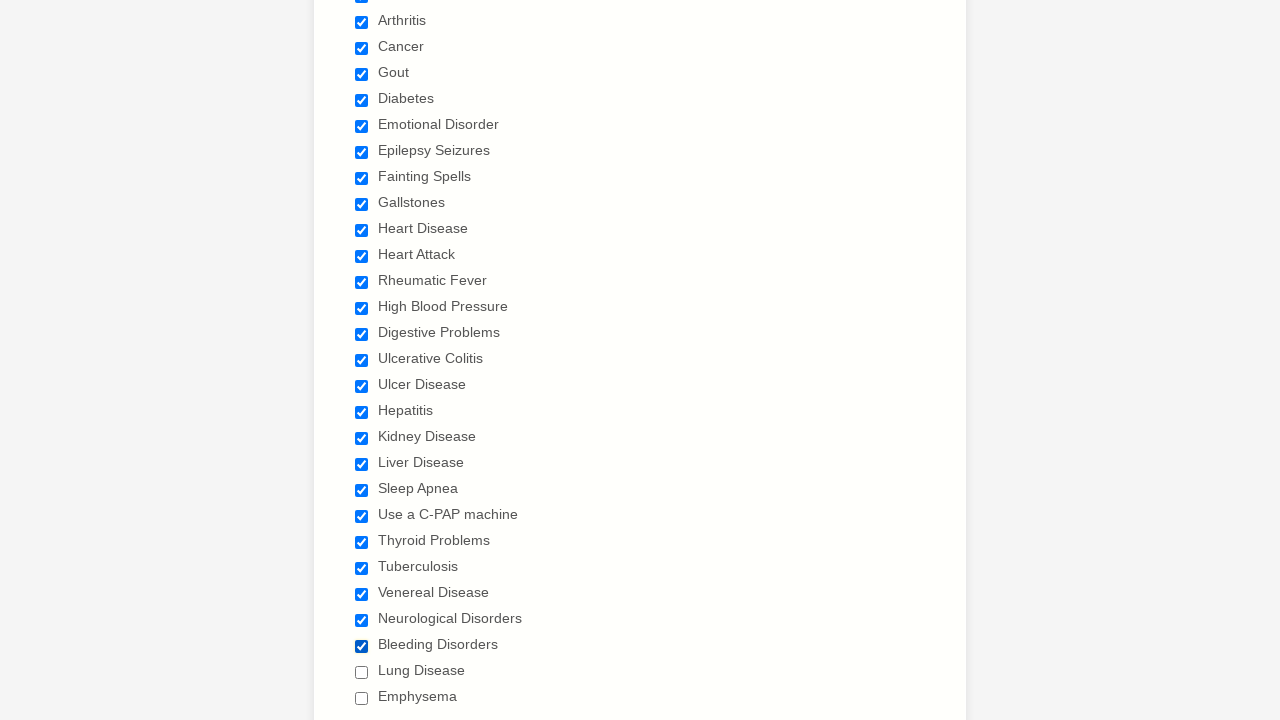

Waited 1 second after clicking checkbox
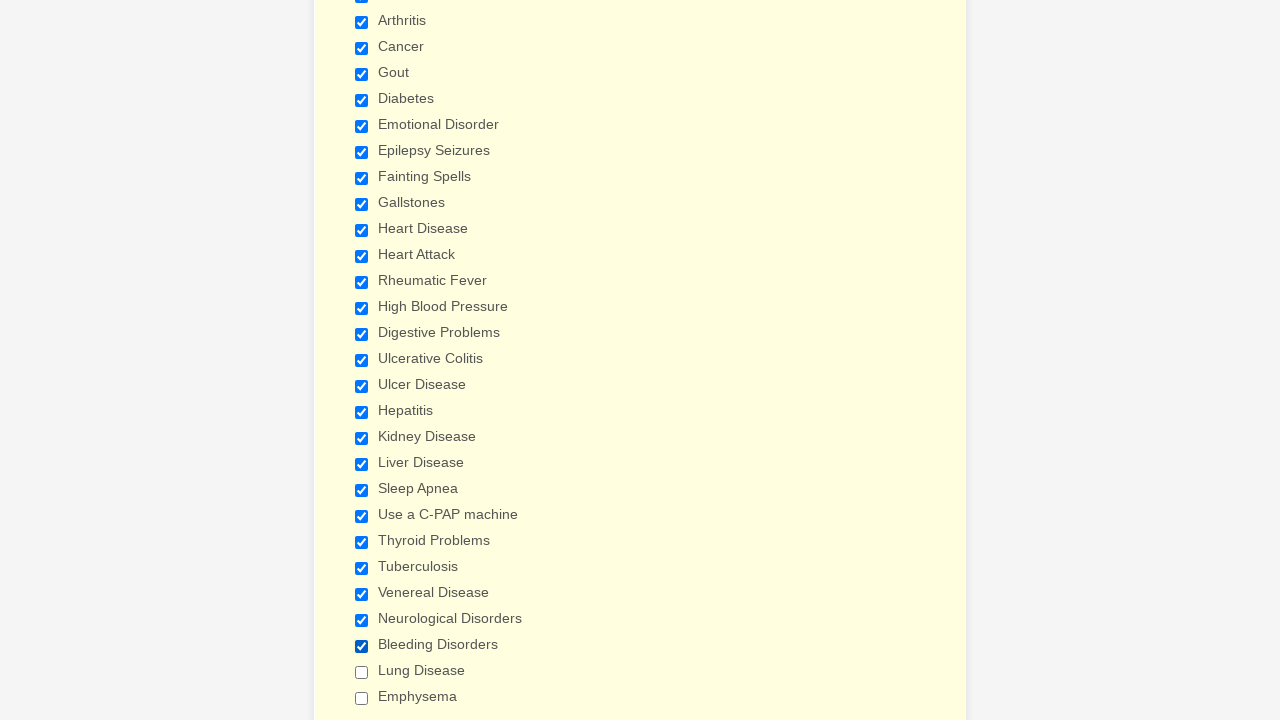

Clicked a checkbox to select it at (362, 672) on input.form-checkbox >> nth=27
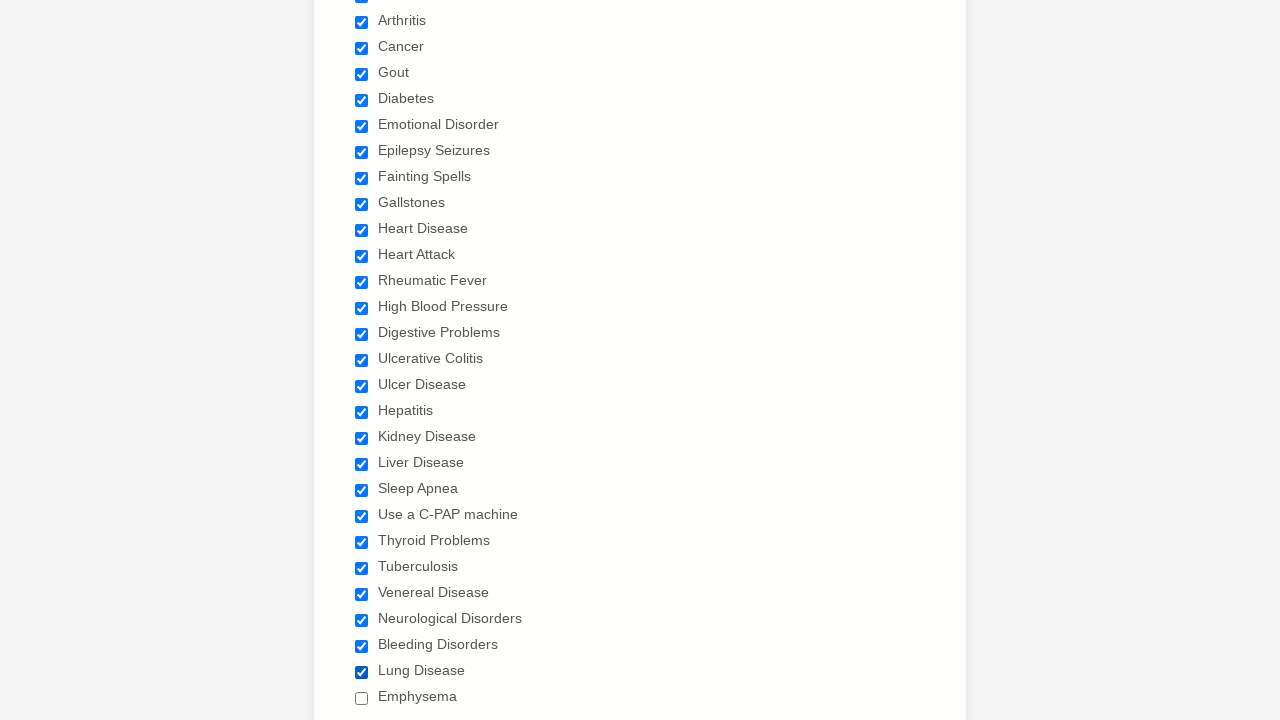

Waited 1 second after clicking checkbox
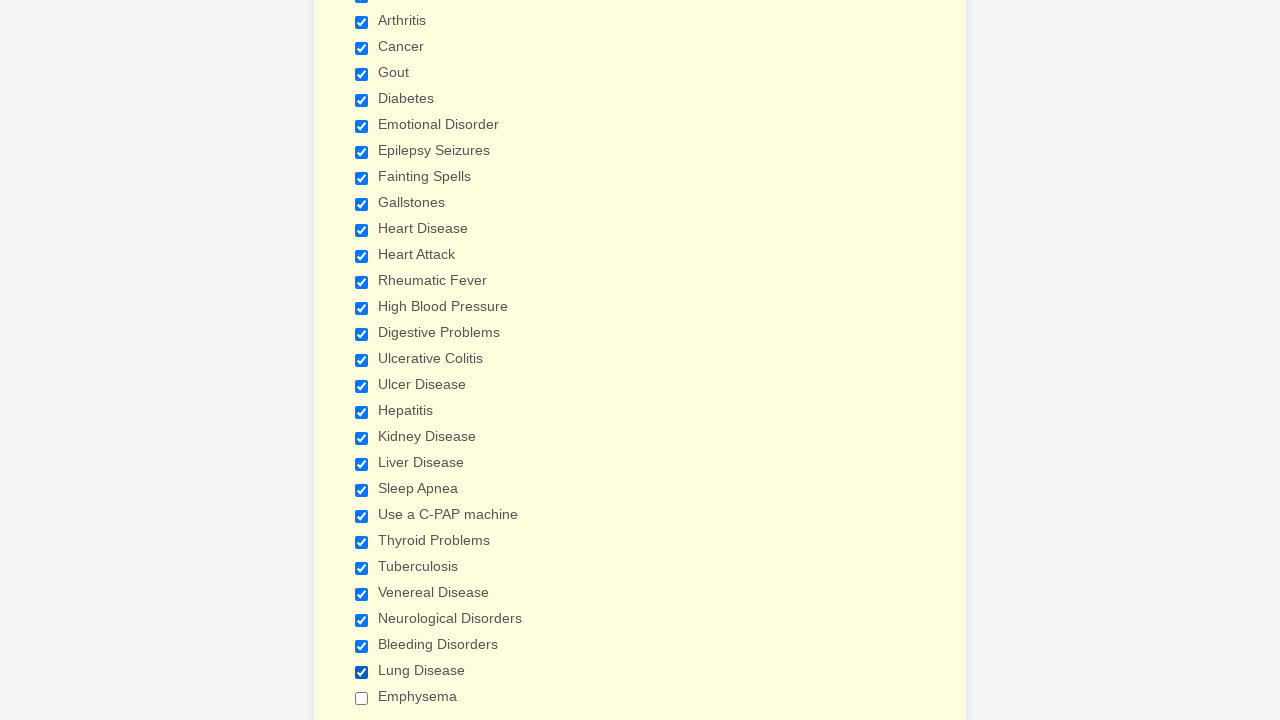

Clicked a checkbox to select it at (362, 698) on input.form-checkbox >> nth=28
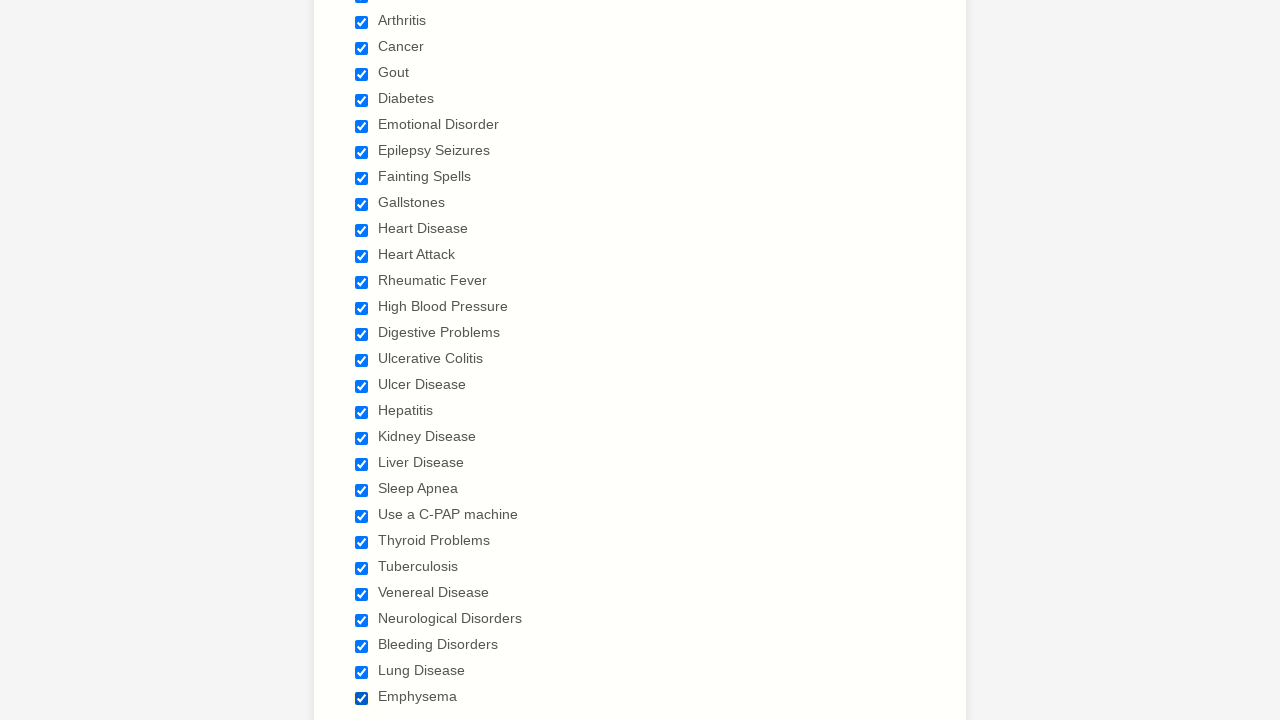

Waited 1 second after clicking checkbox
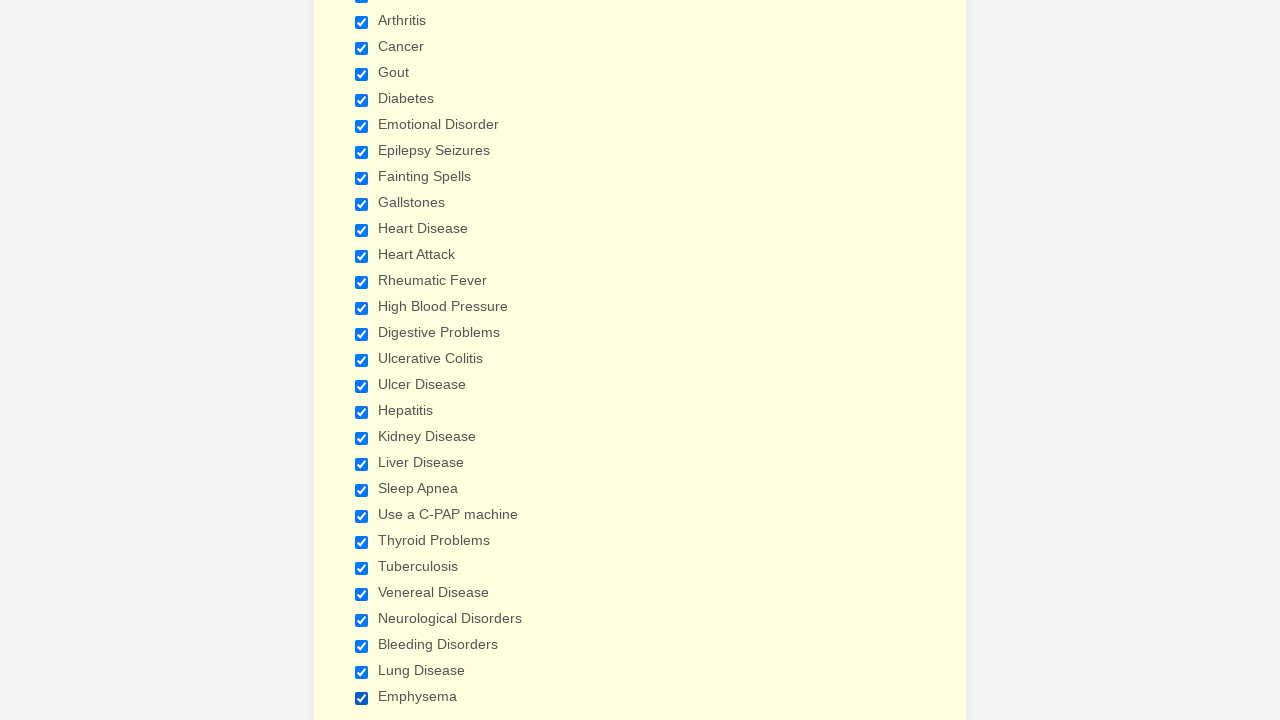

Verified that a checkbox is checked
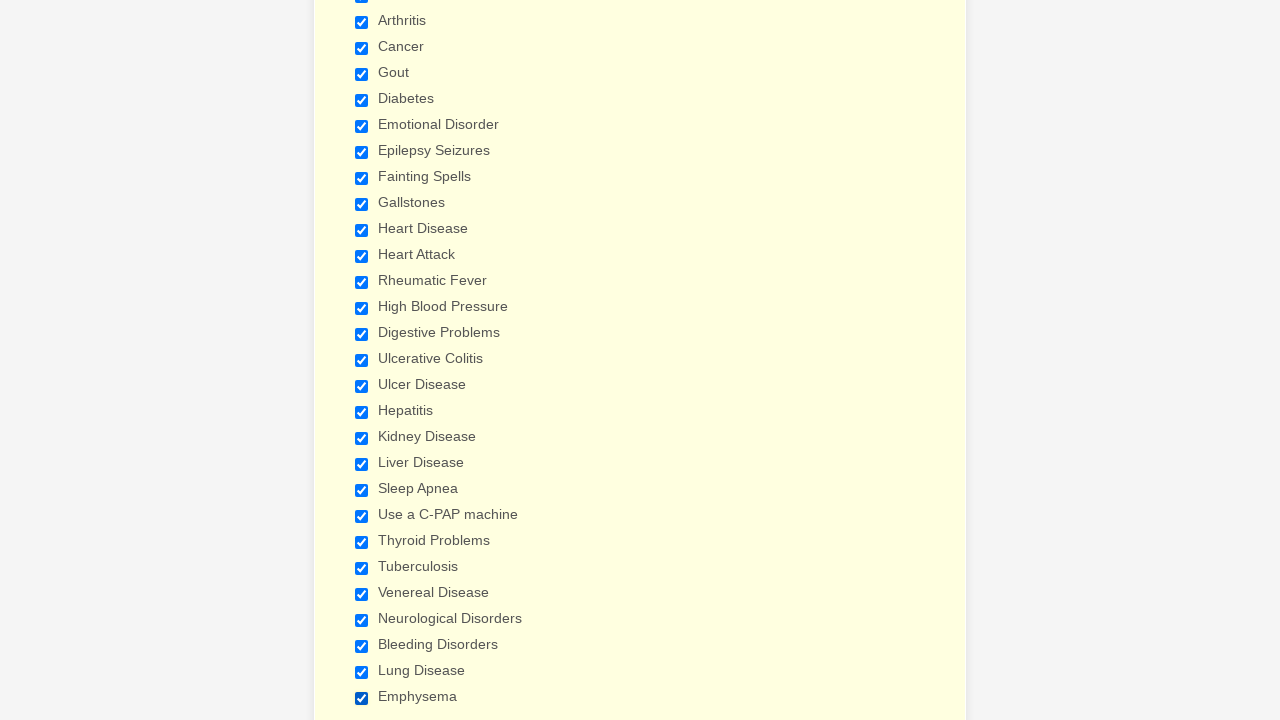

Verified that a checkbox is checked
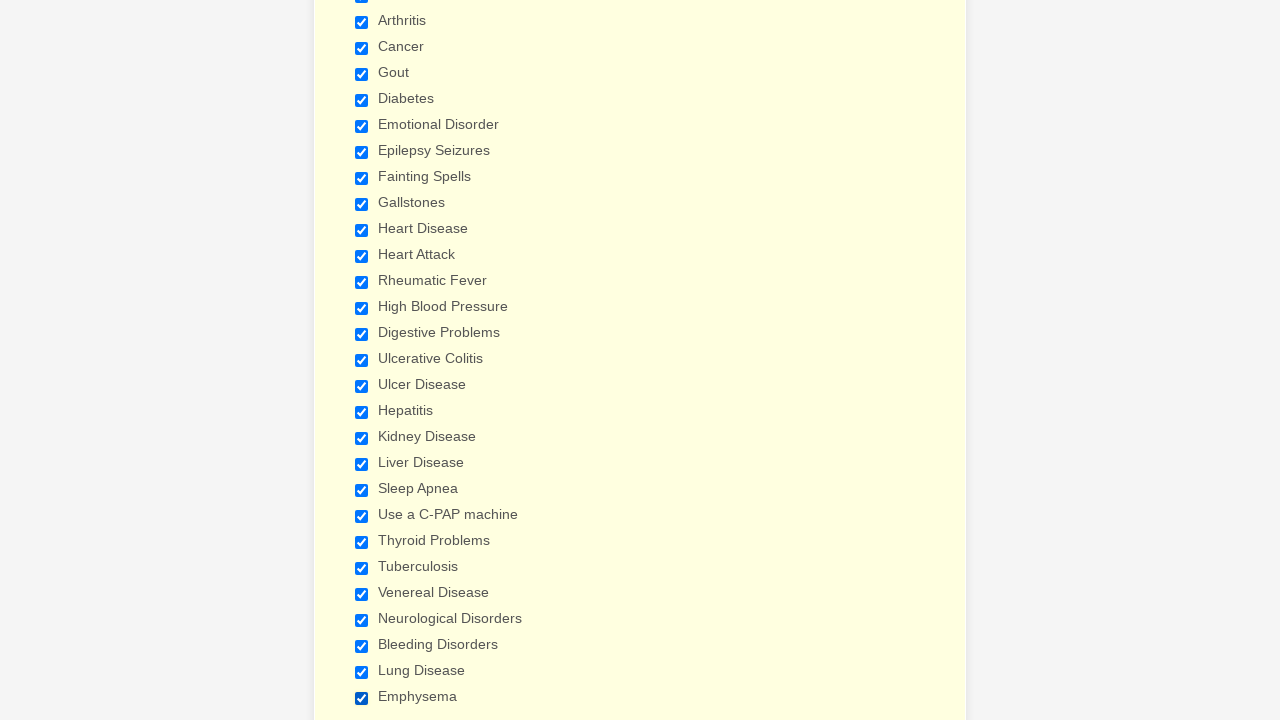

Verified that a checkbox is checked
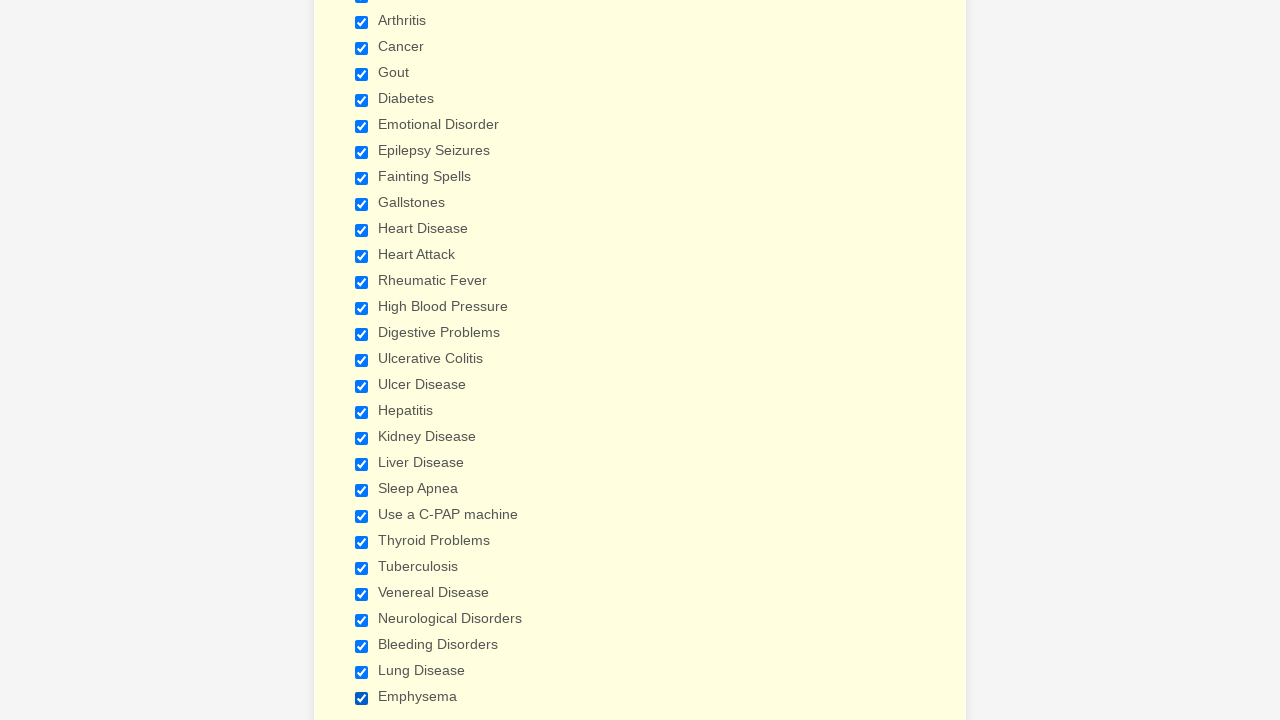

Verified that a checkbox is checked
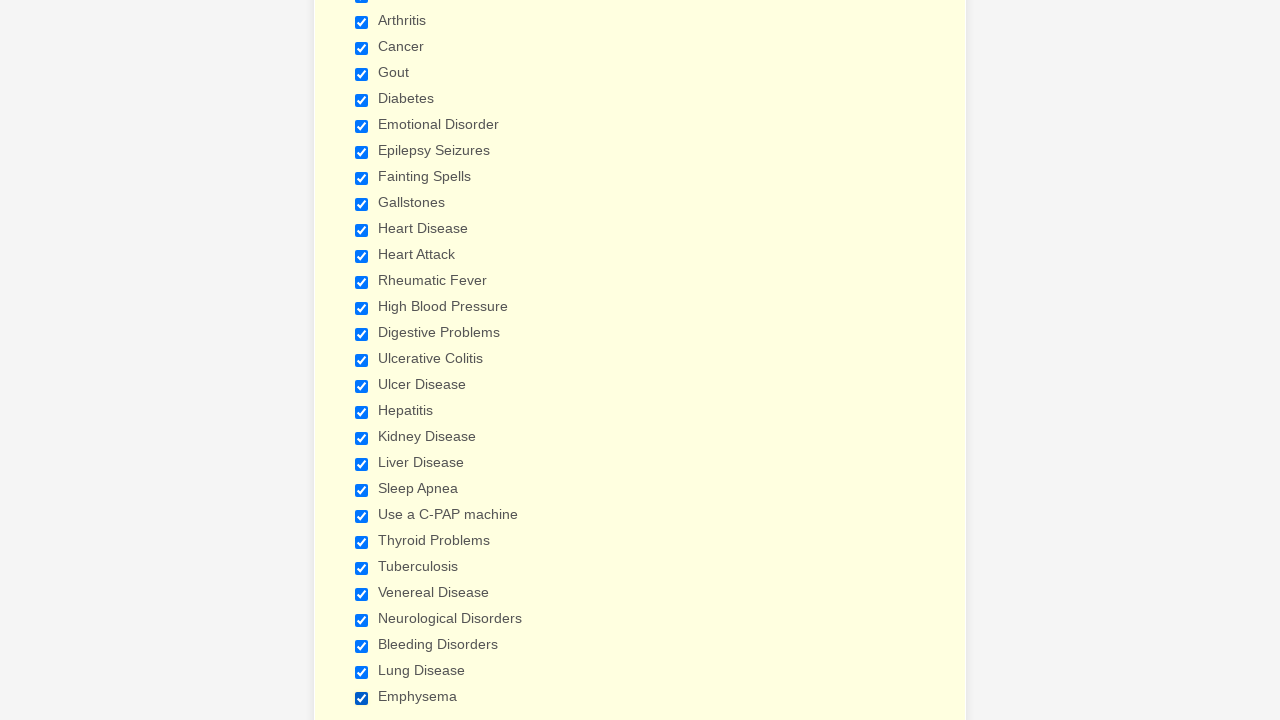

Verified that a checkbox is checked
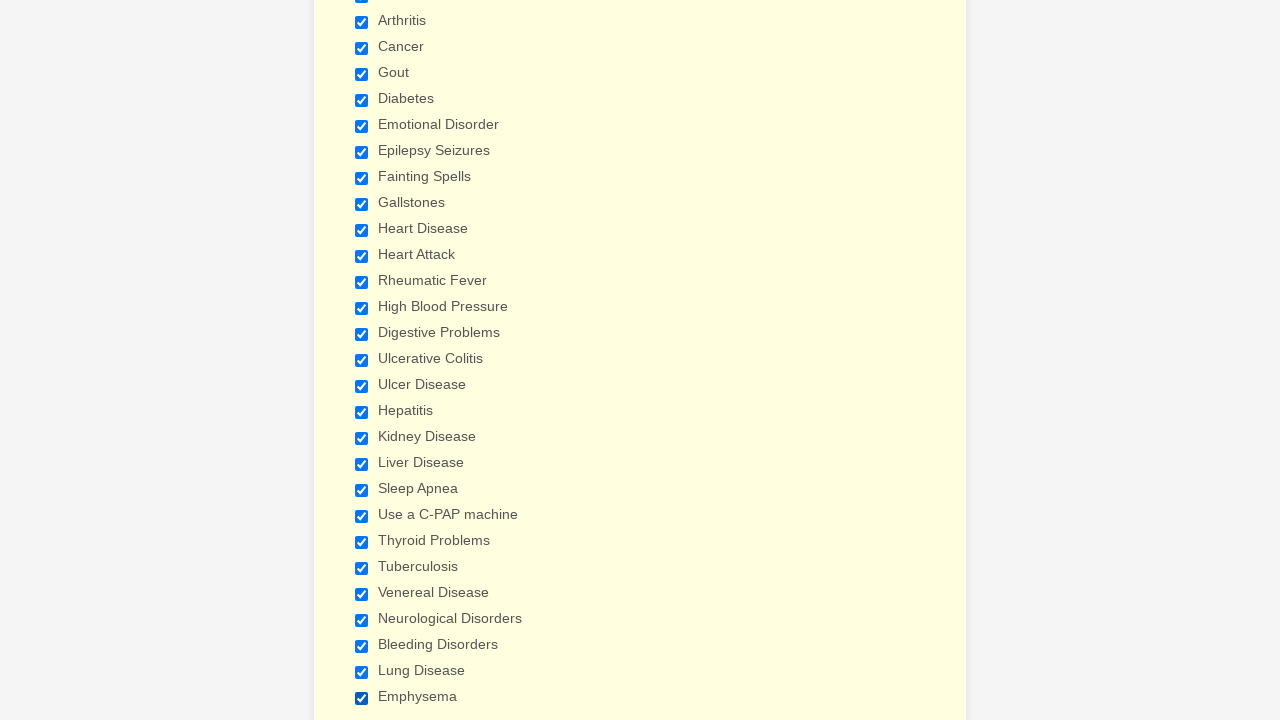

Verified that a checkbox is checked
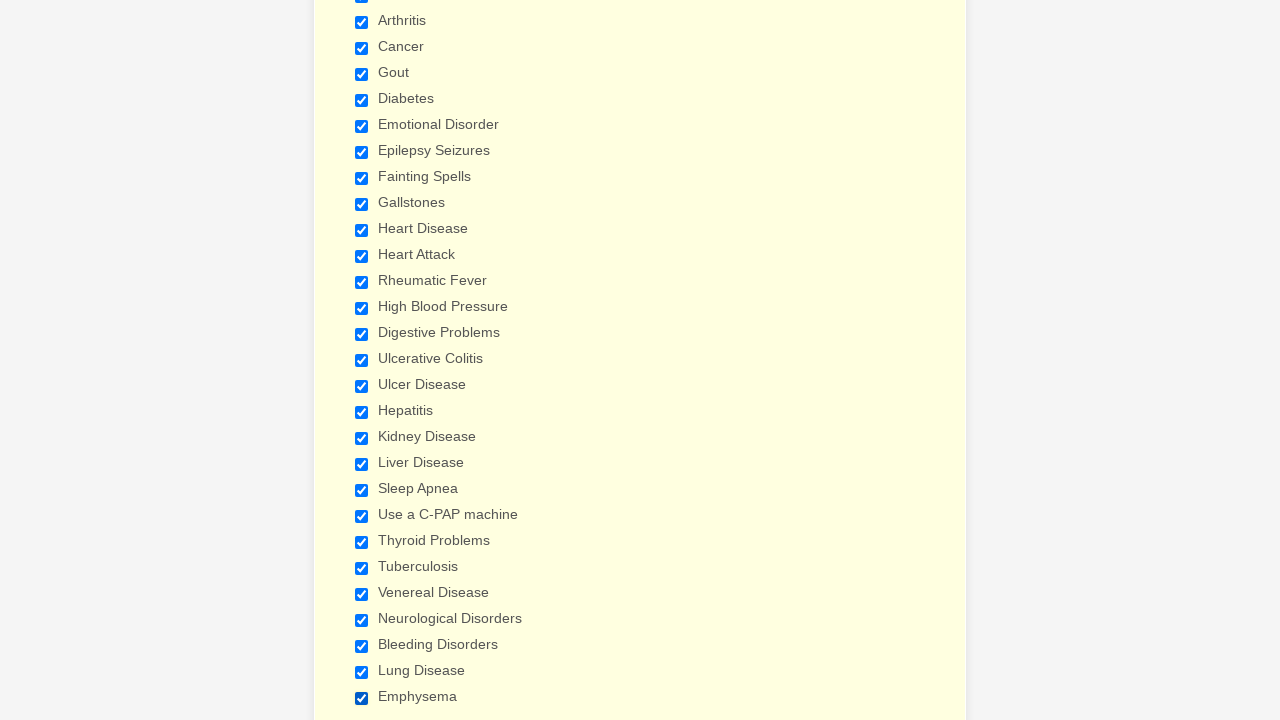

Verified that a checkbox is checked
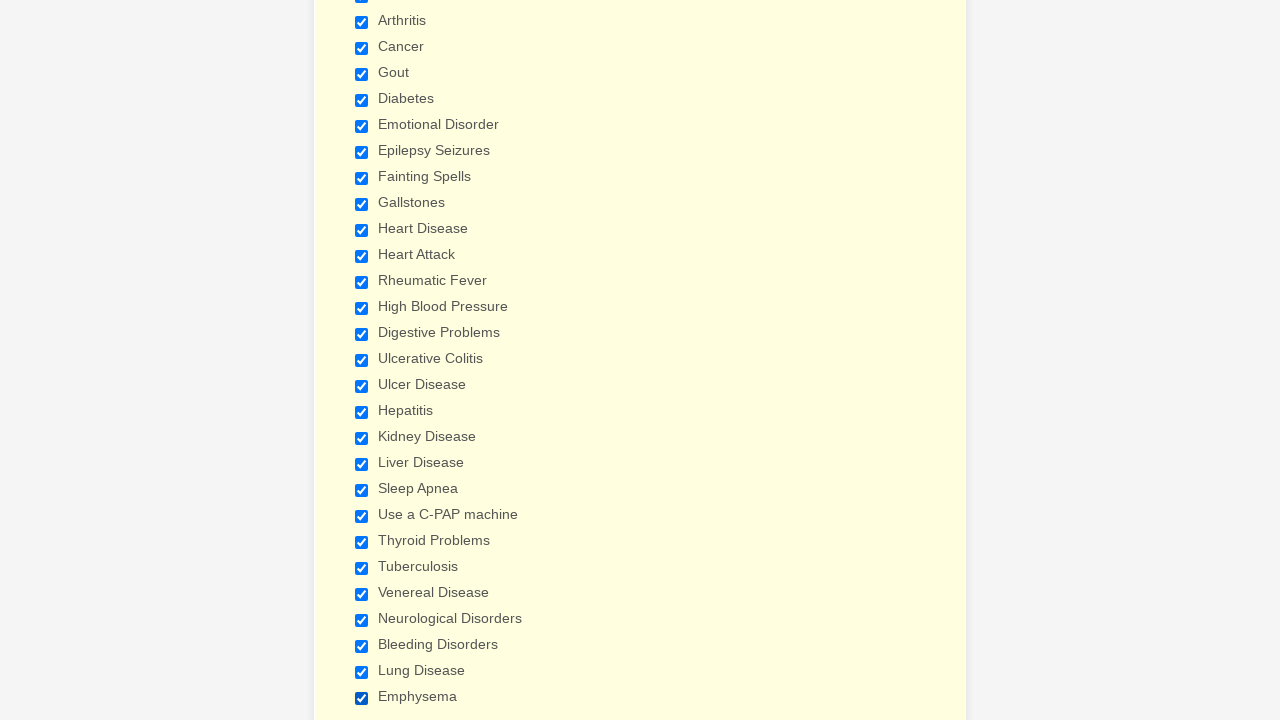

Verified that a checkbox is checked
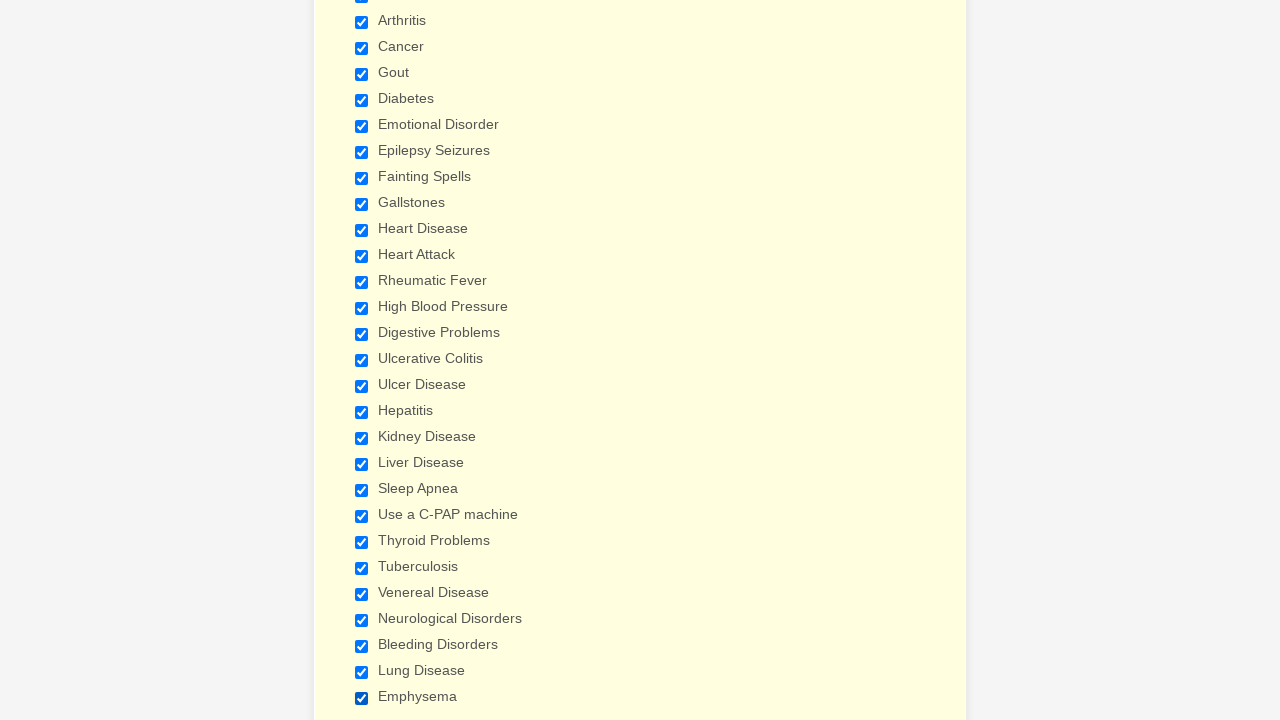

Verified that a checkbox is checked
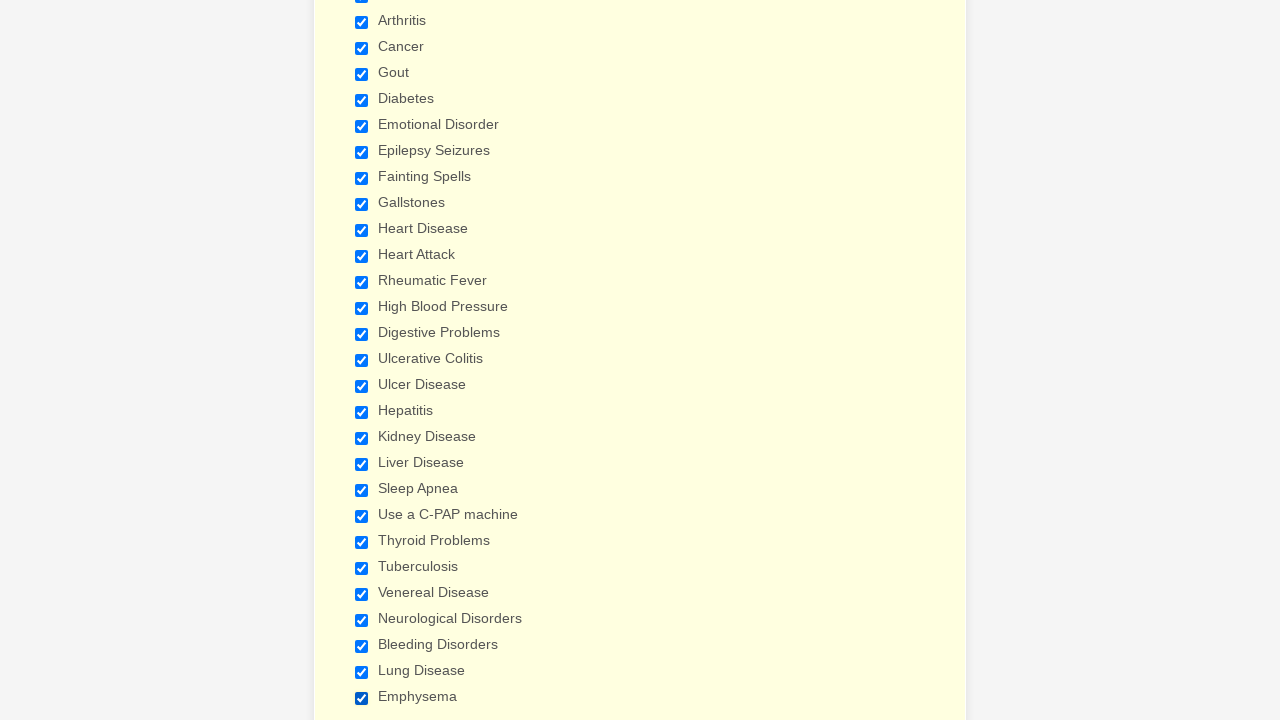

Verified that a checkbox is checked
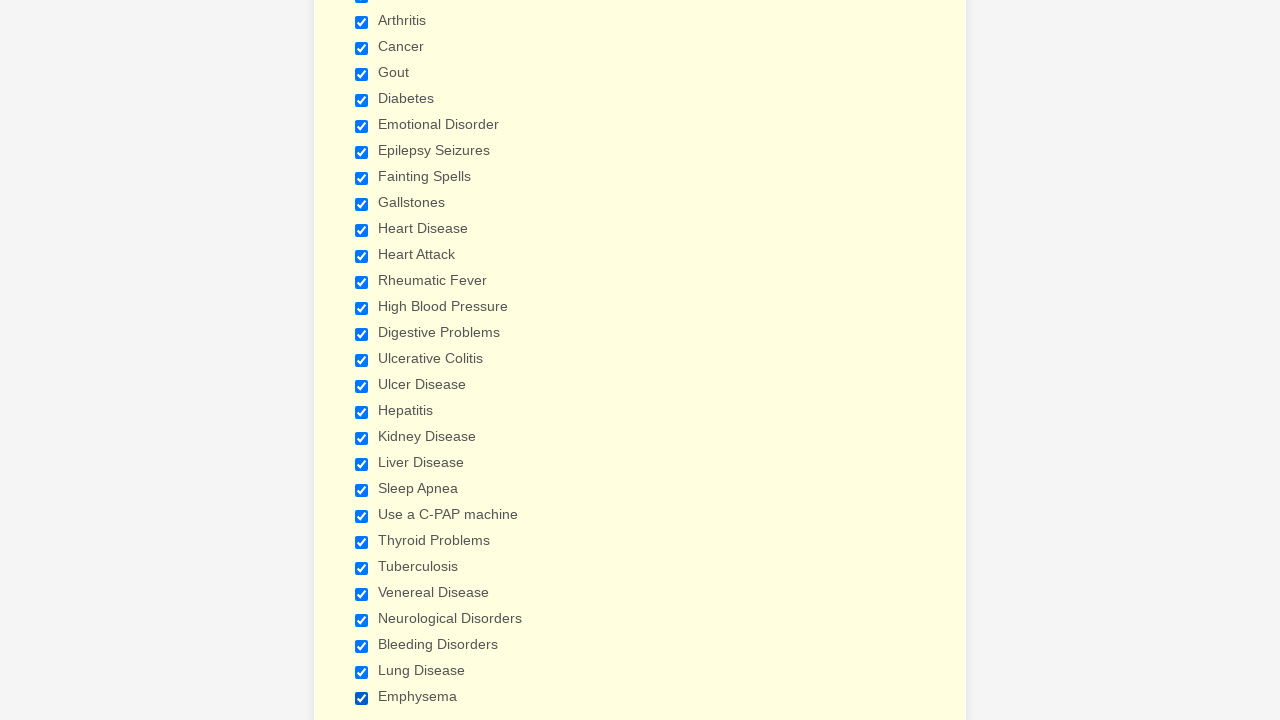

Verified that a checkbox is checked
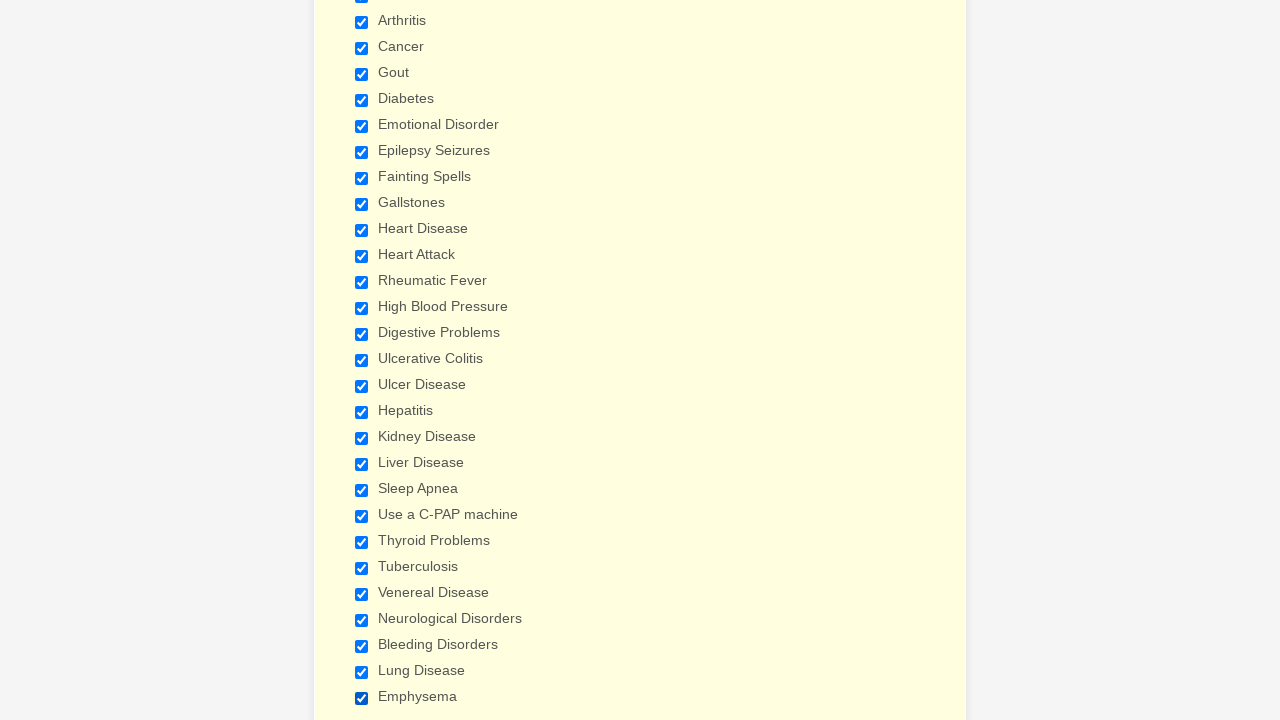

Verified that a checkbox is checked
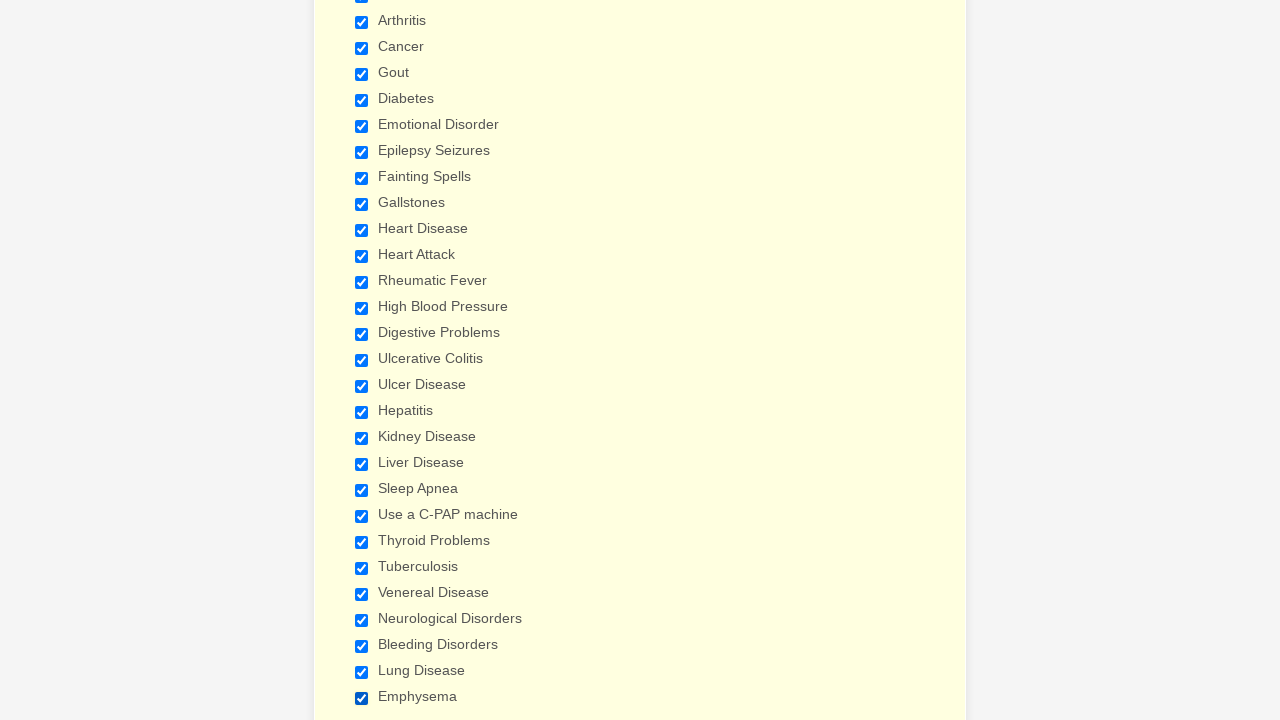

Verified that a checkbox is checked
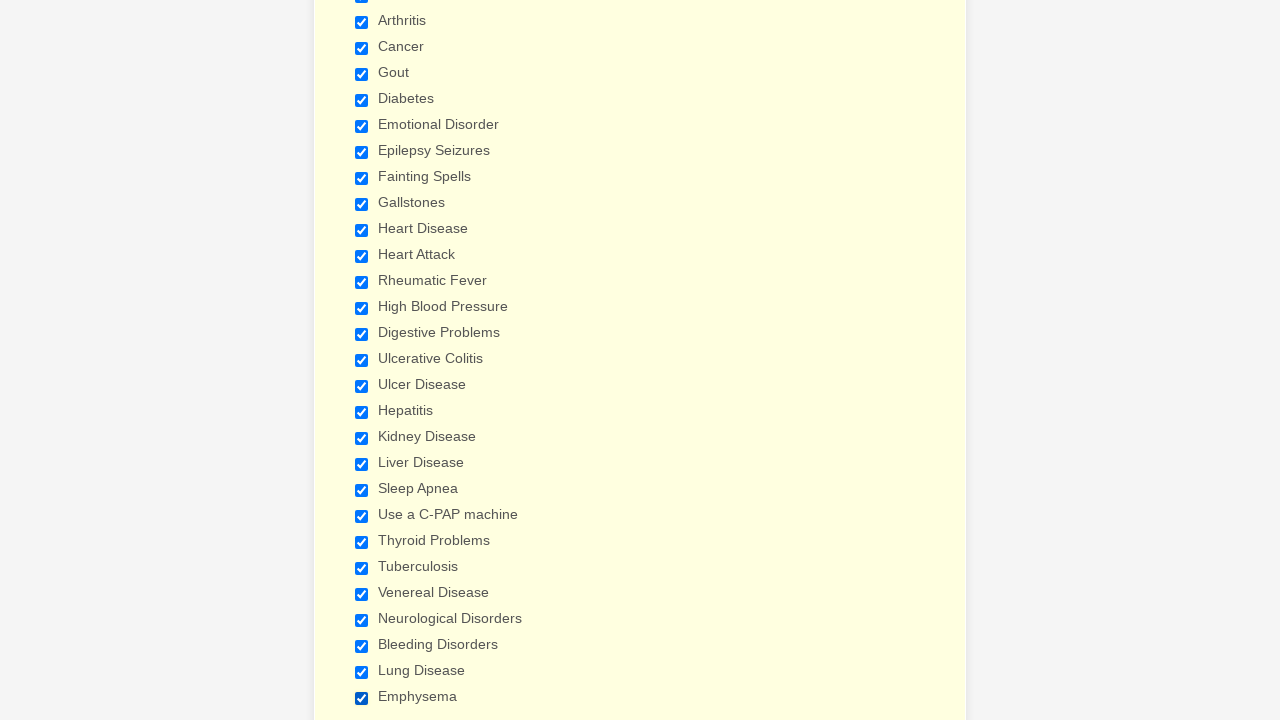

Verified that a checkbox is checked
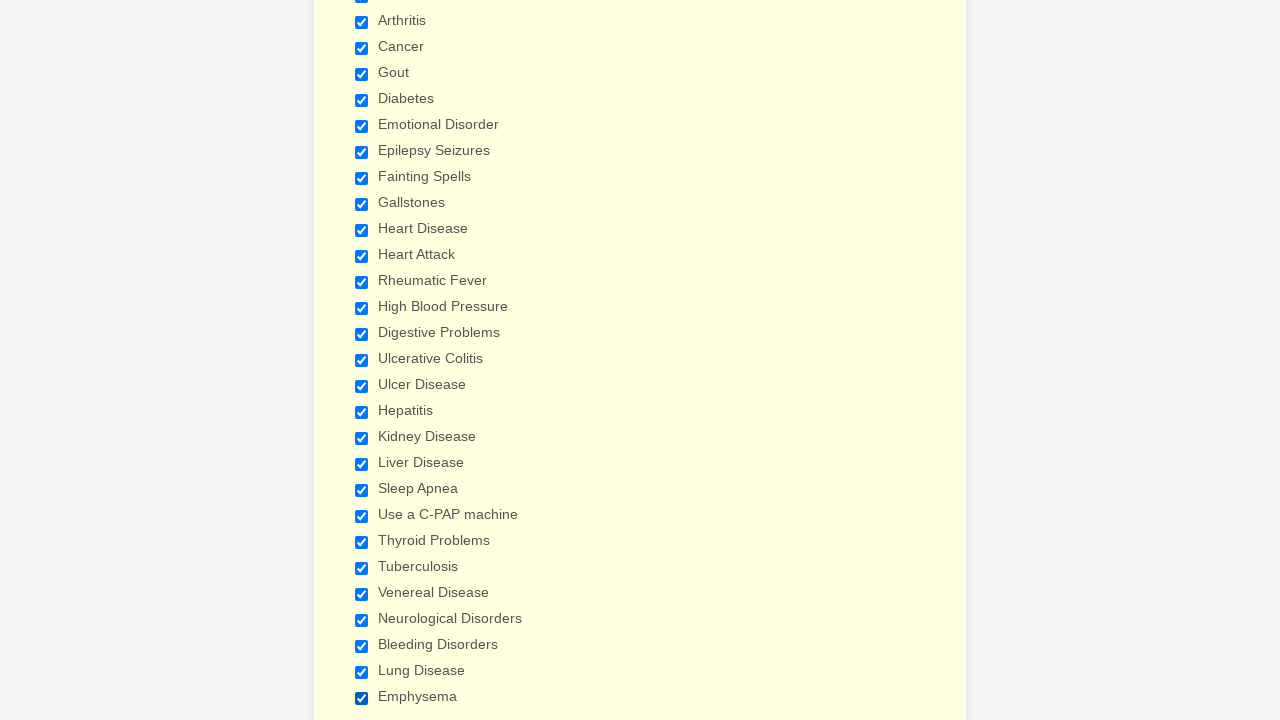

Verified that a checkbox is checked
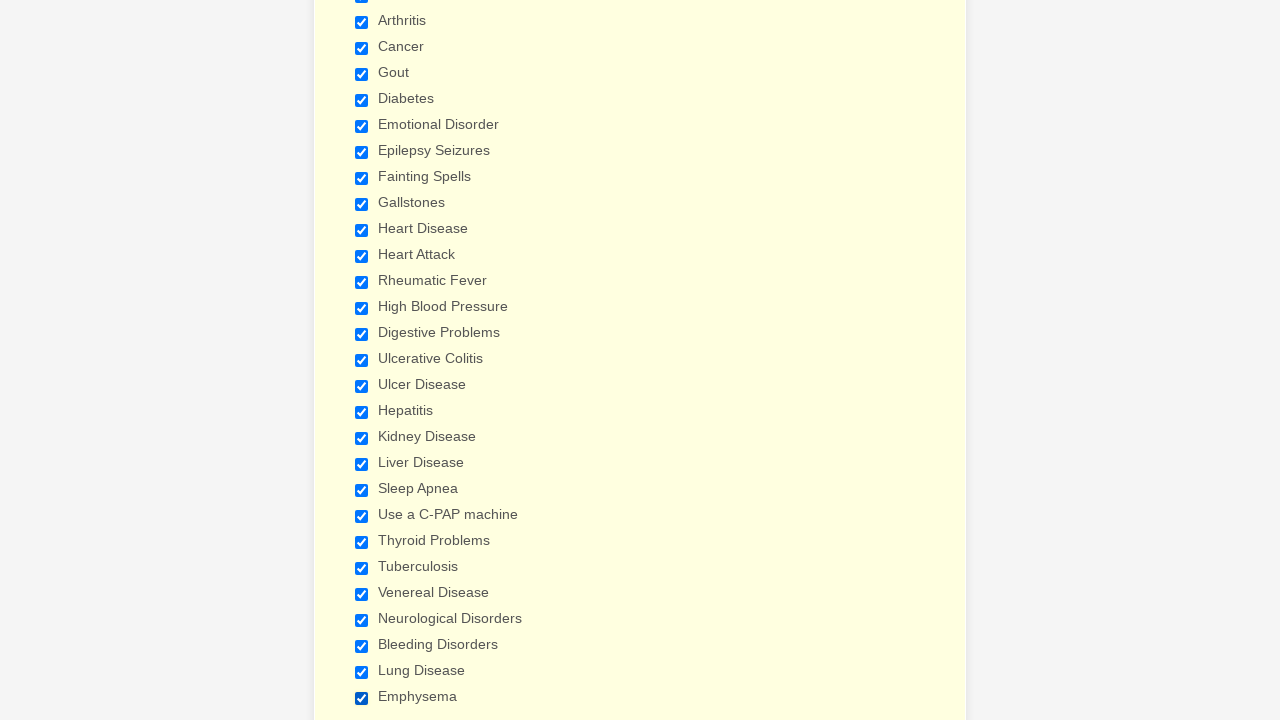

Verified that a checkbox is checked
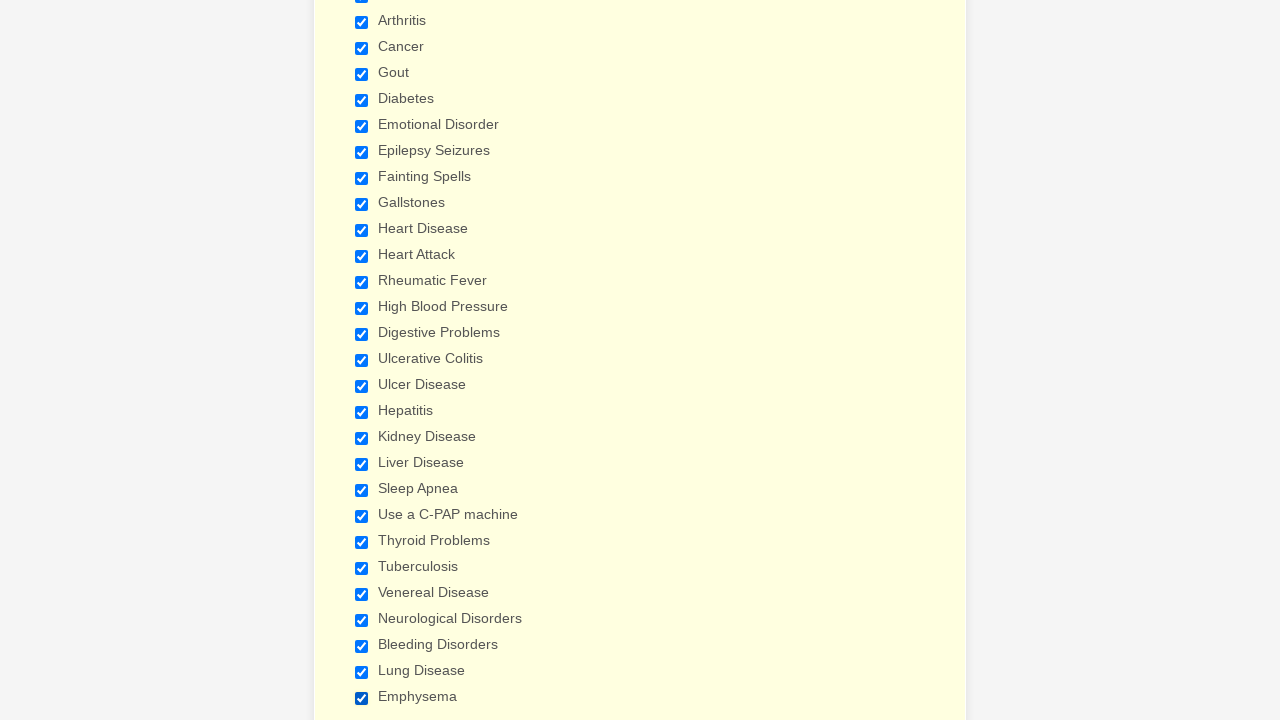

Verified that a checkbox is checked
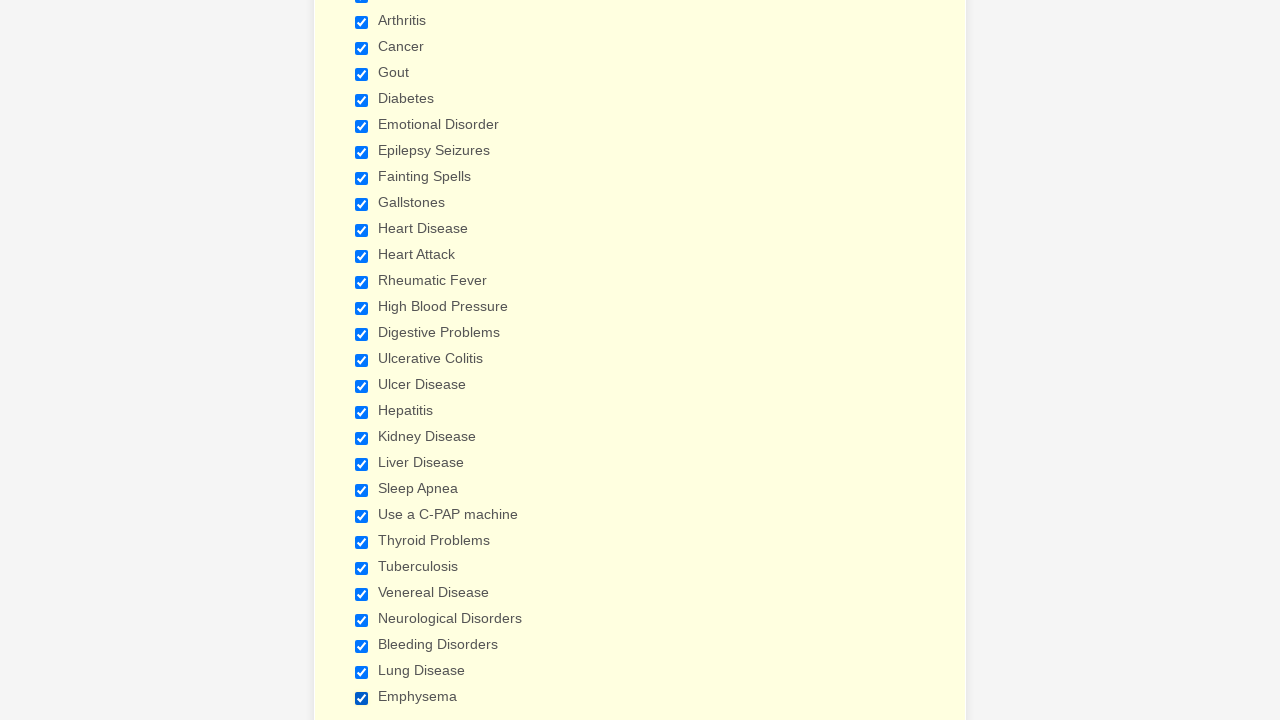

Verified that a checkbox is checked
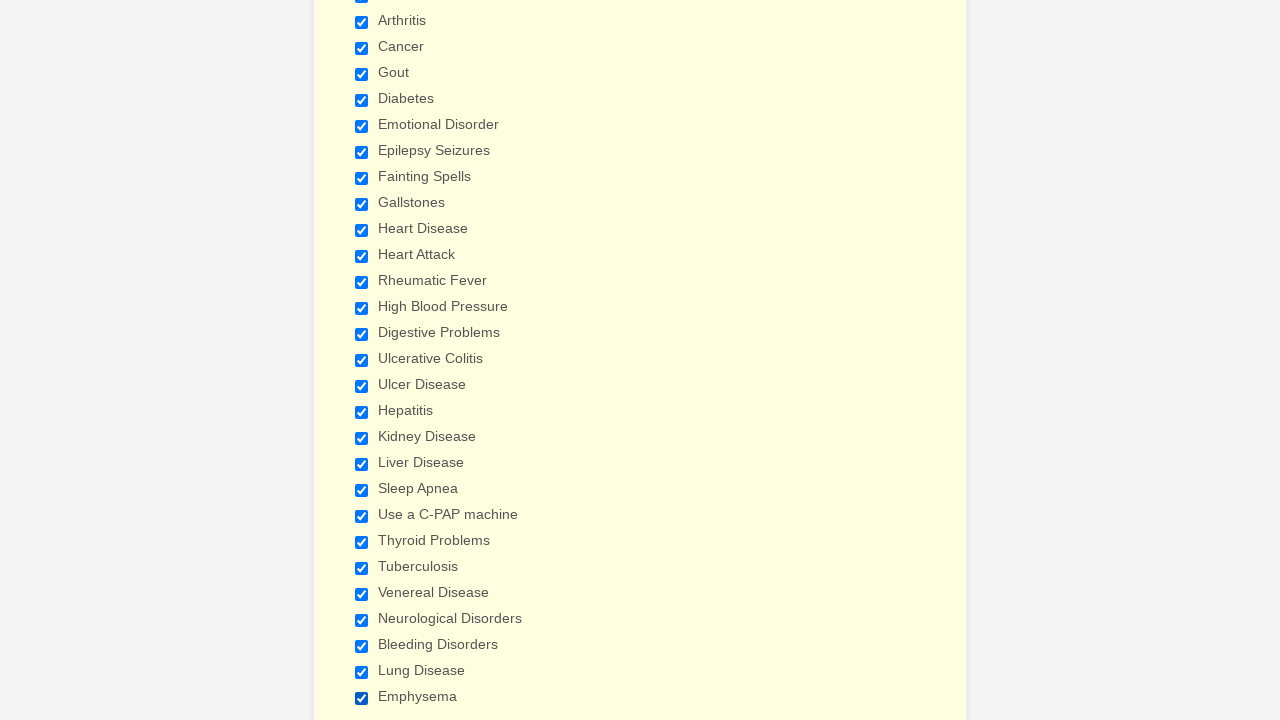

Verified that a checkbox is checked
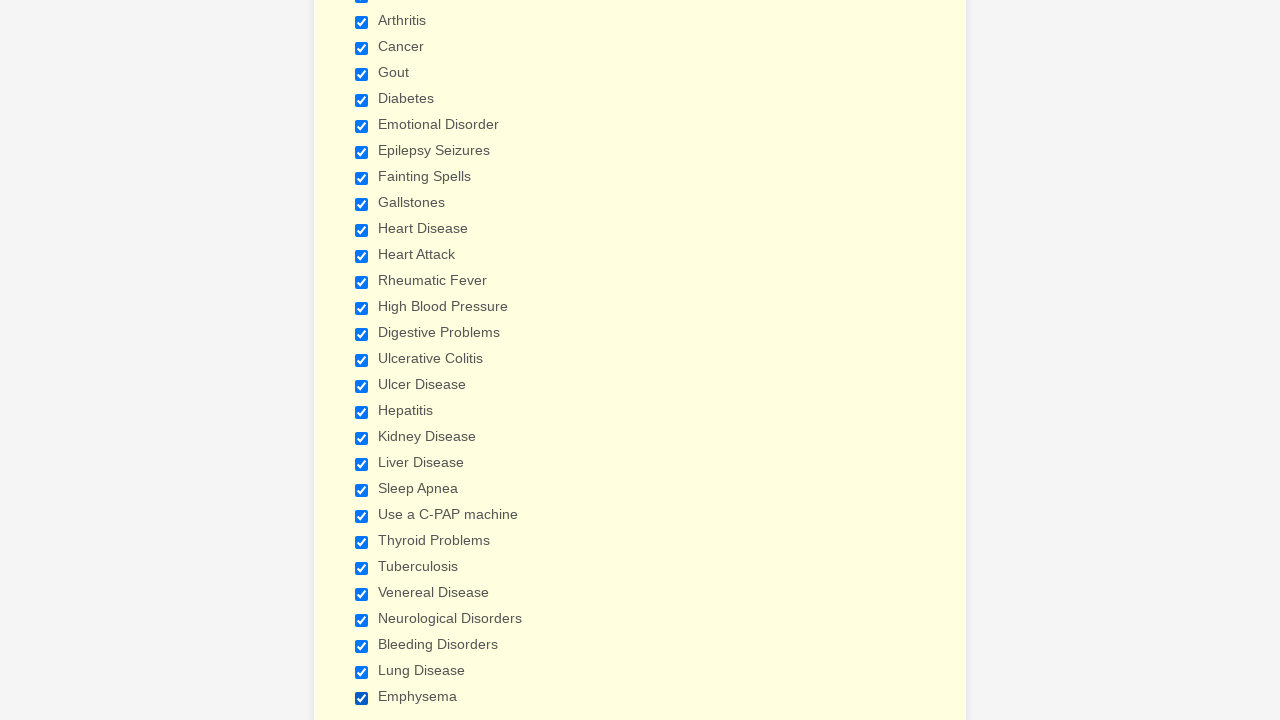

Verified that a checkbox is checked
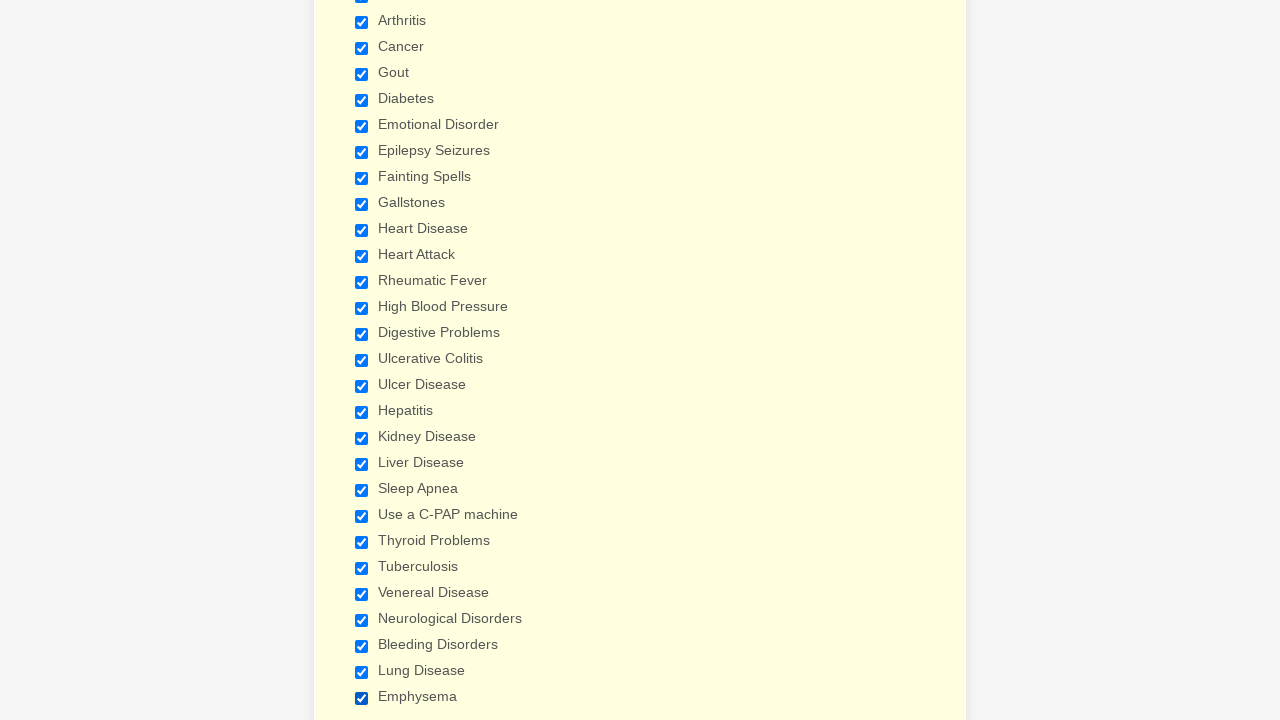

Verified that a checkbox is checked
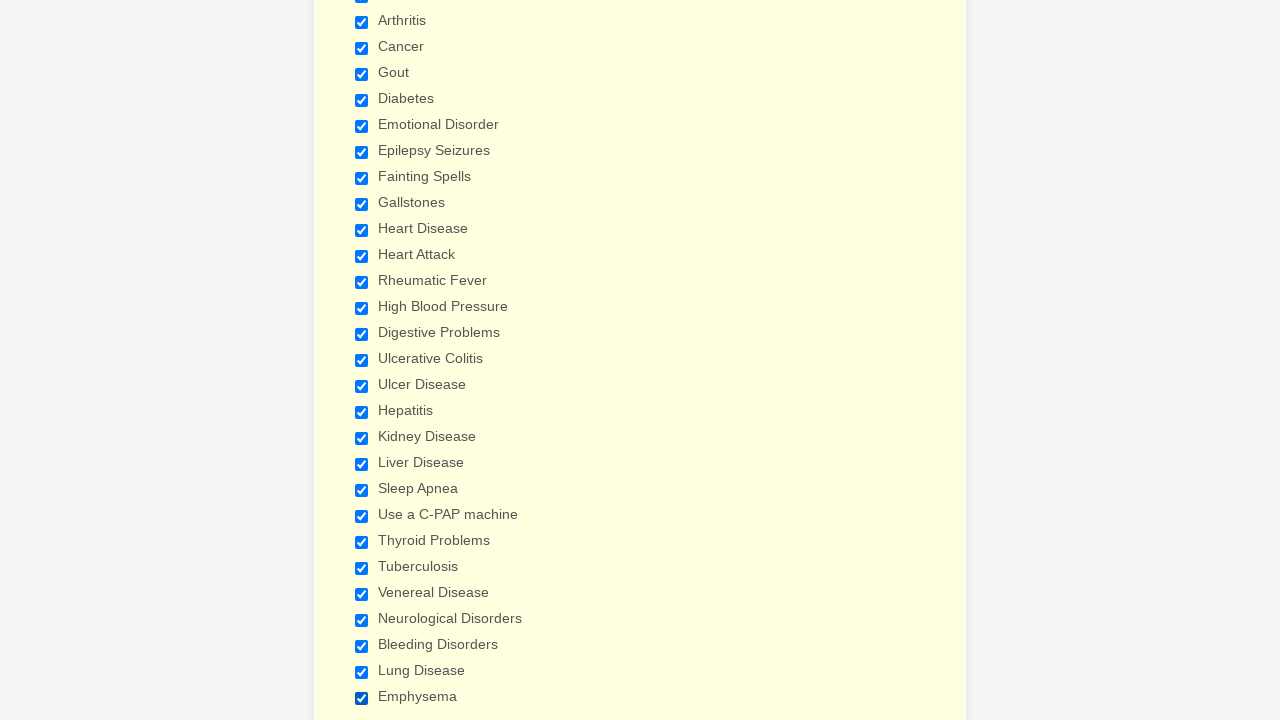

Verified that a checkbox is checked
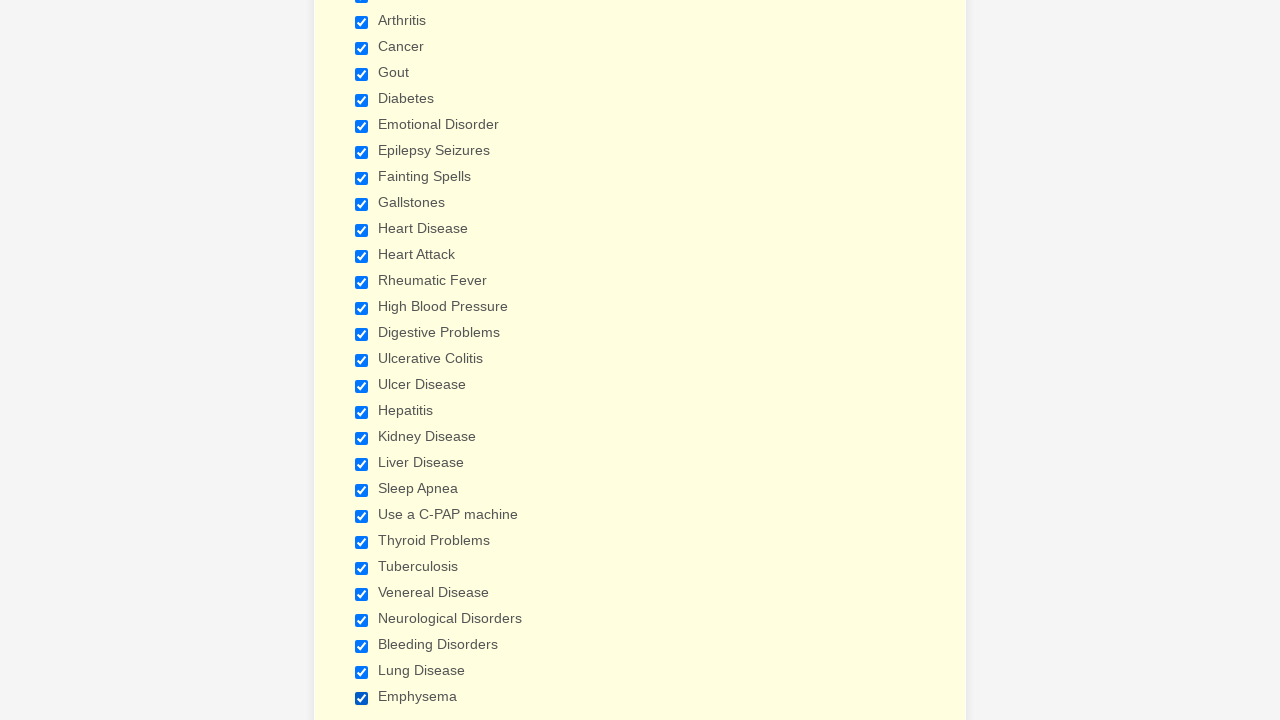

Verified that a checkbox is checked
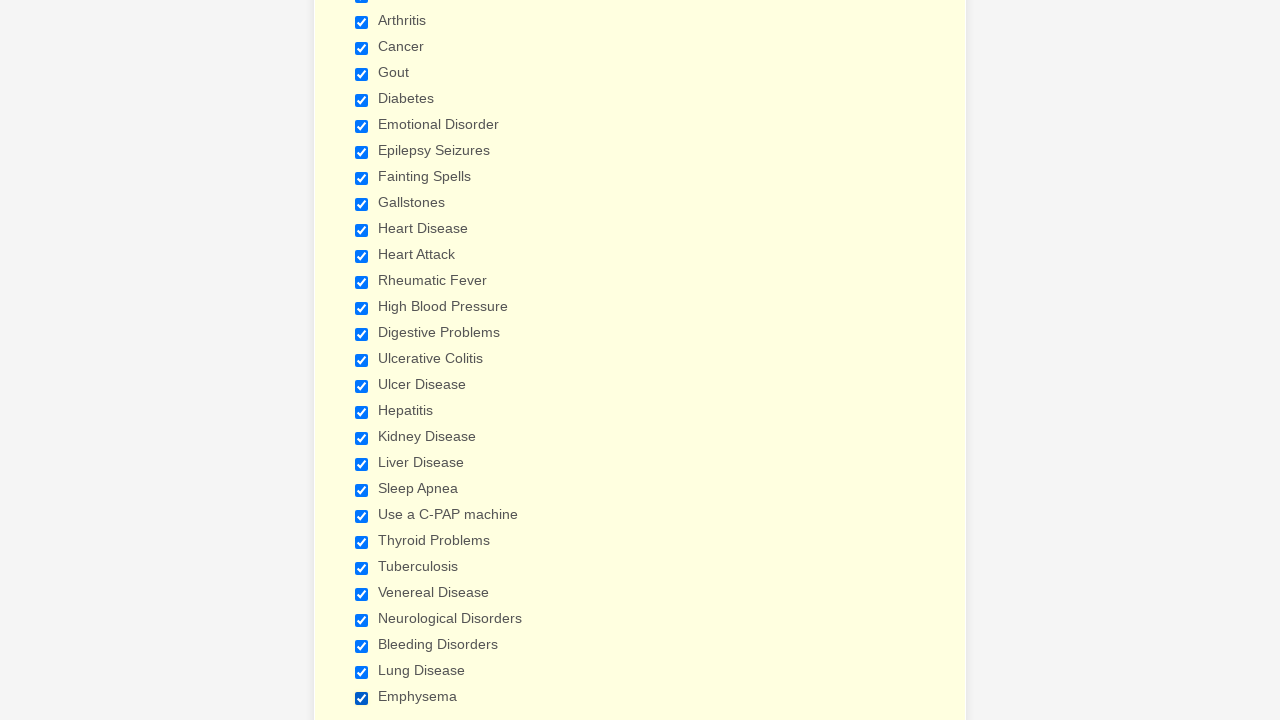

Verified that a checkbox is checked
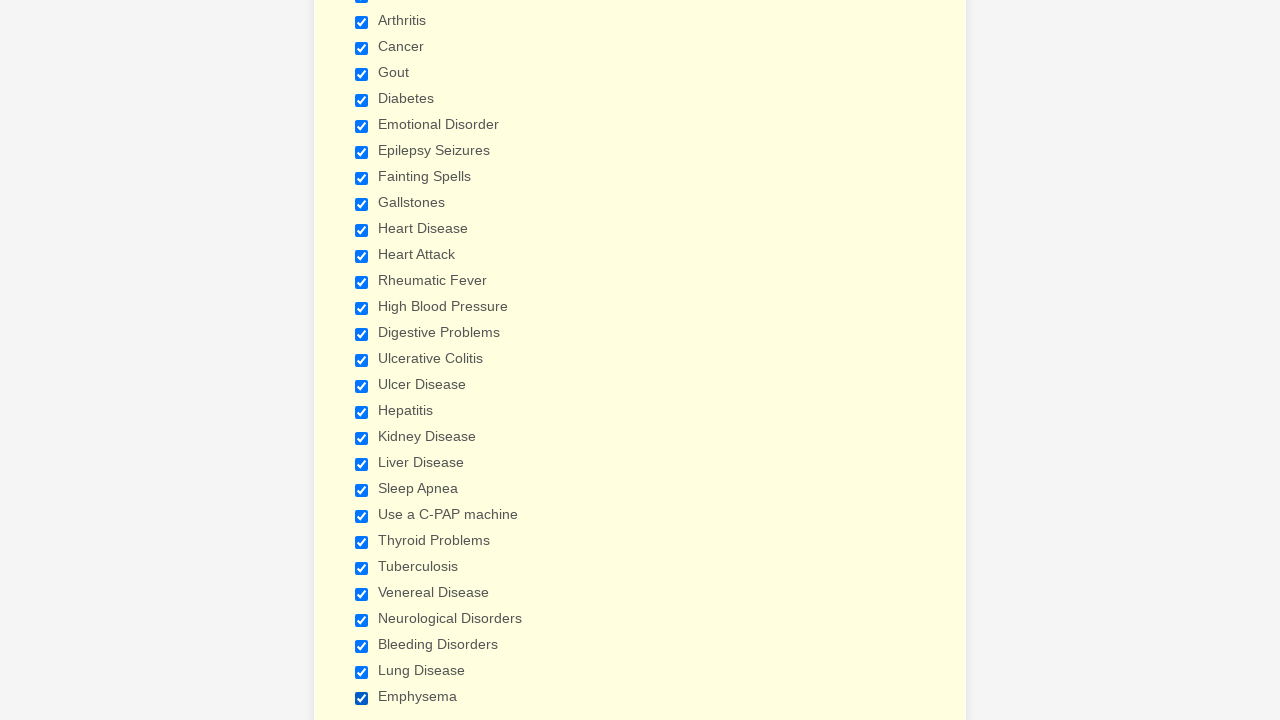

Verified that a checkbox is checked
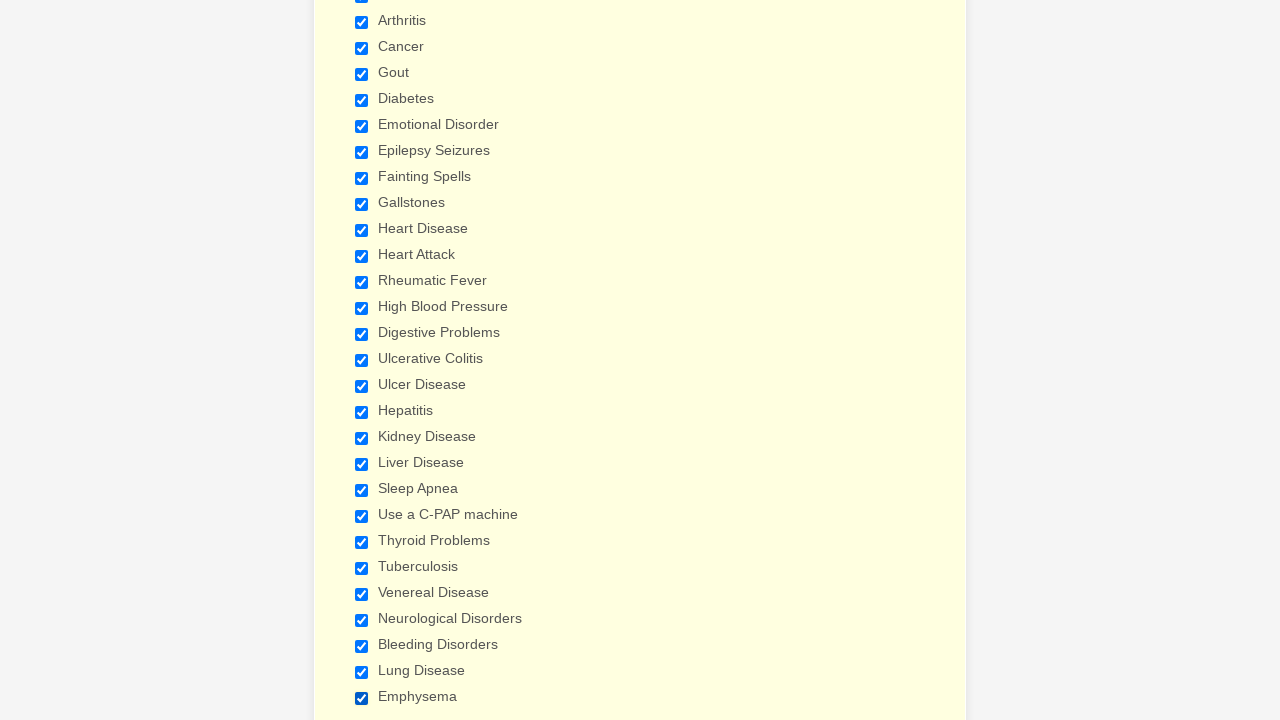

Verified that a checkbox is checked
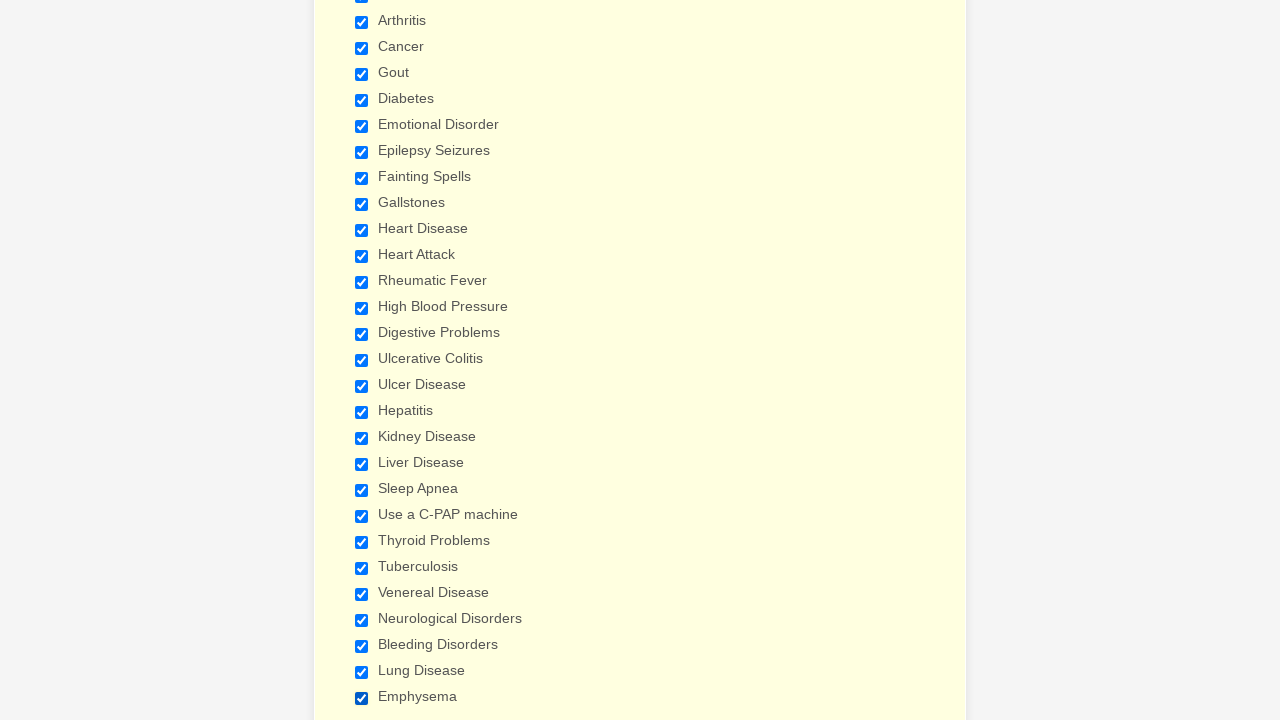

Verified that a checkbox is checked
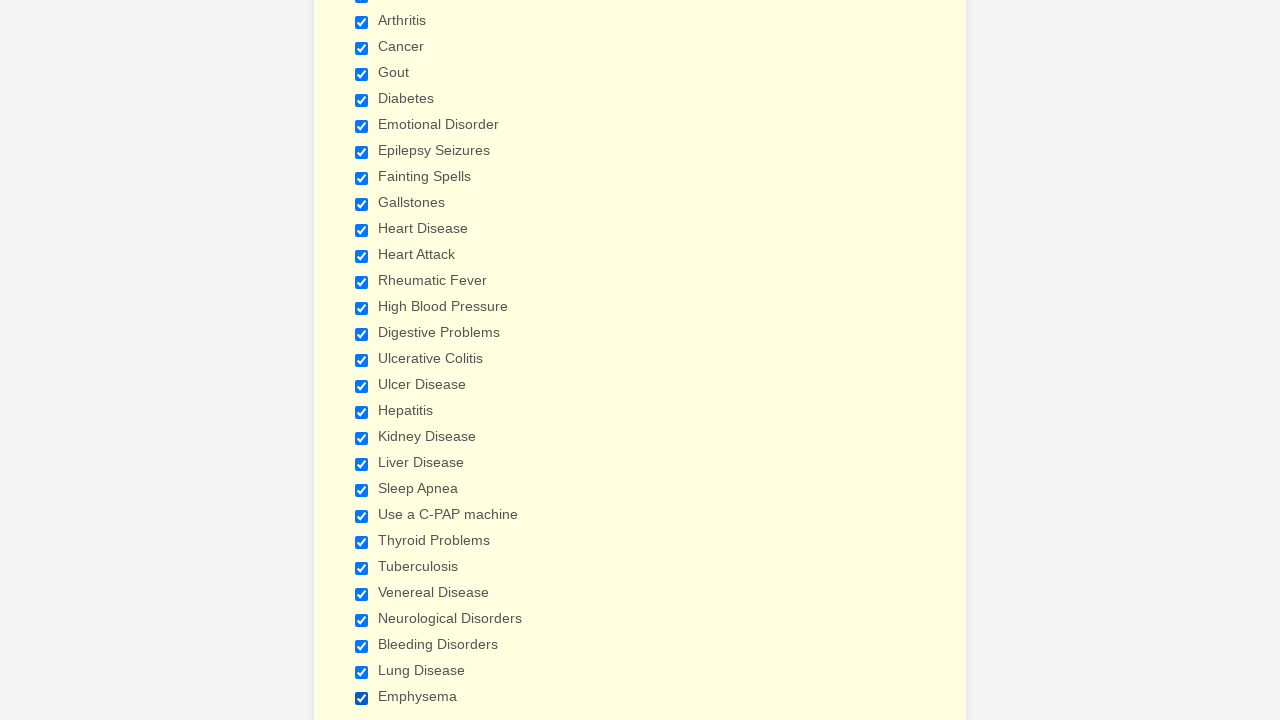

Verified that a checkbox is checked
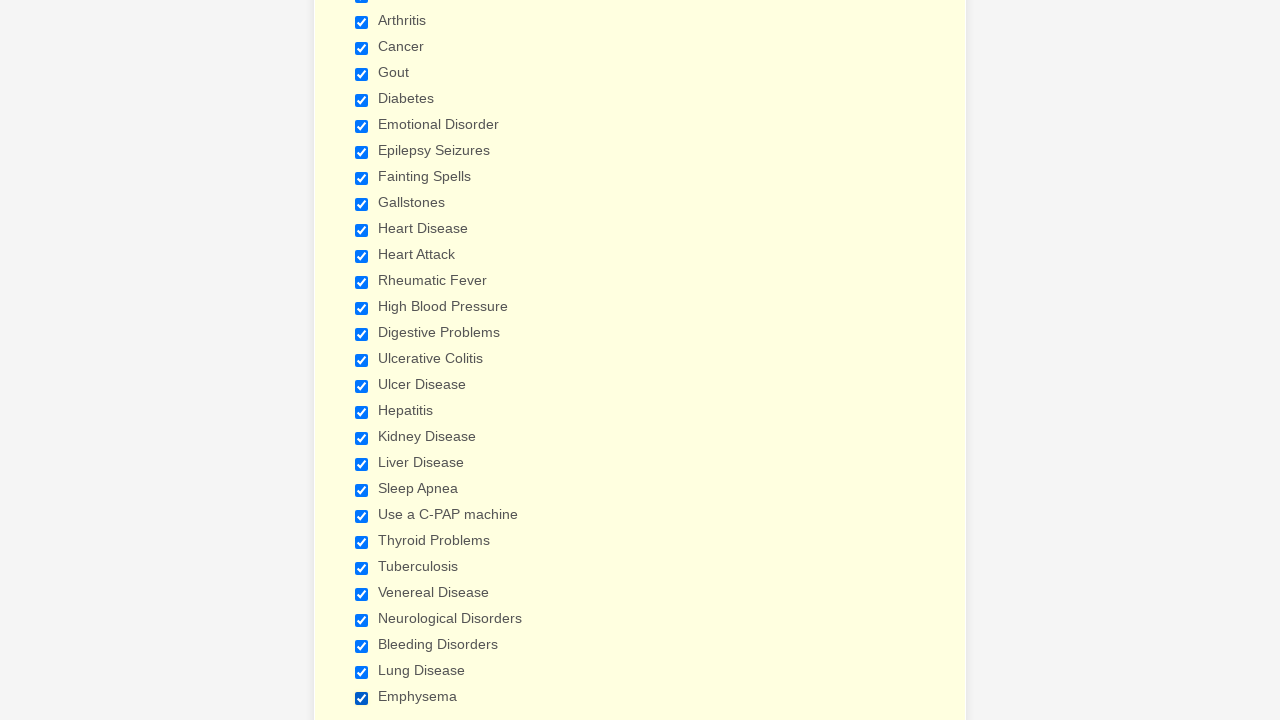

Verified that a checkbox is checked
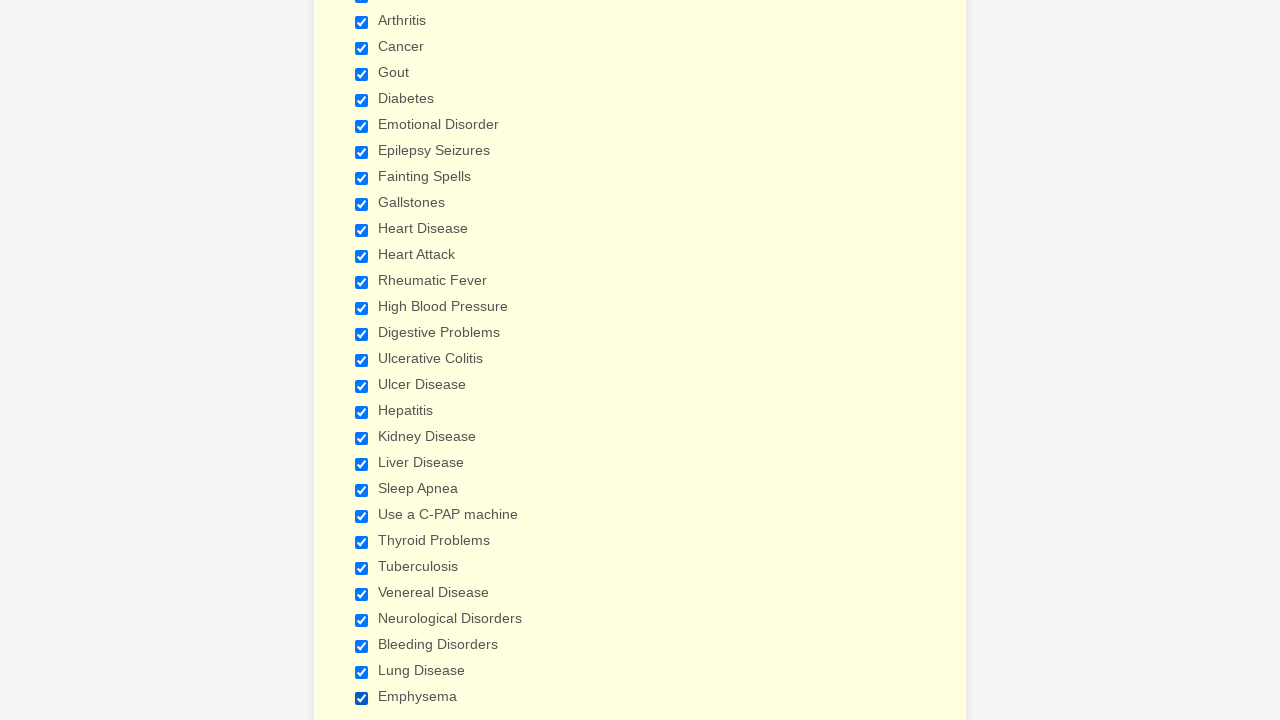

Clicked the checkbox with value 'Diabetes' at (362, 100) on input.form-checkbox >> nth=5
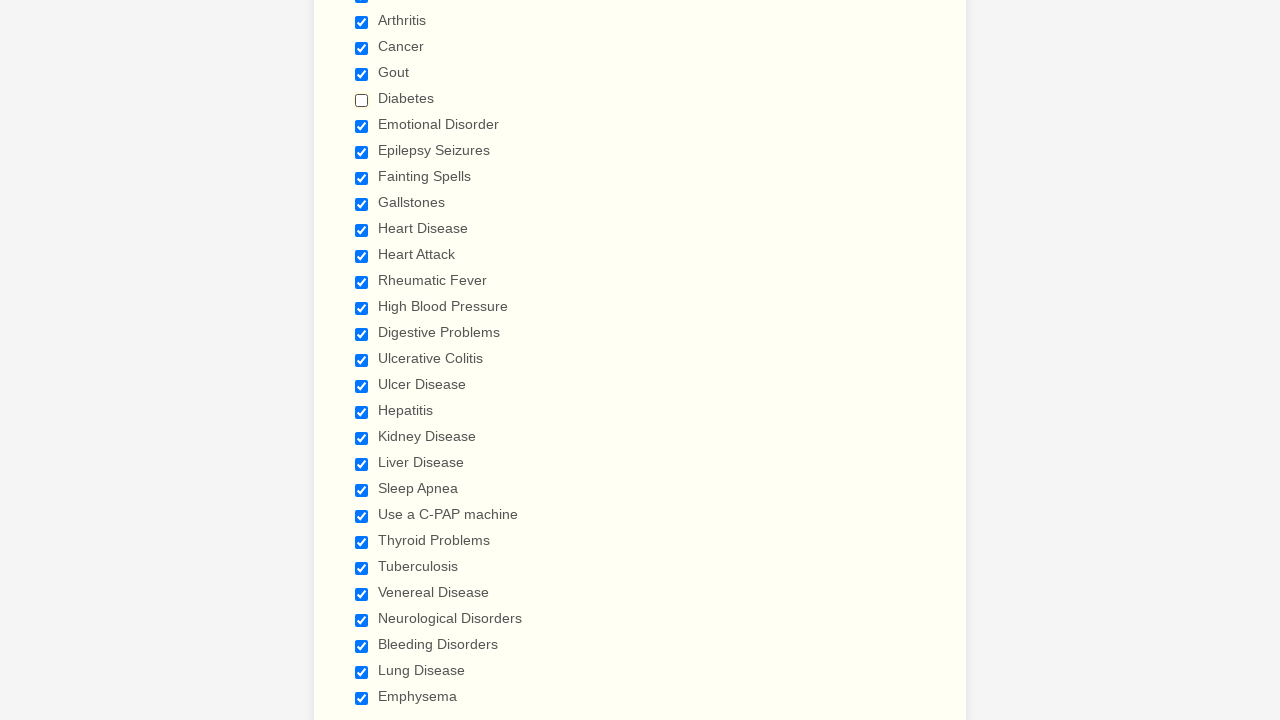

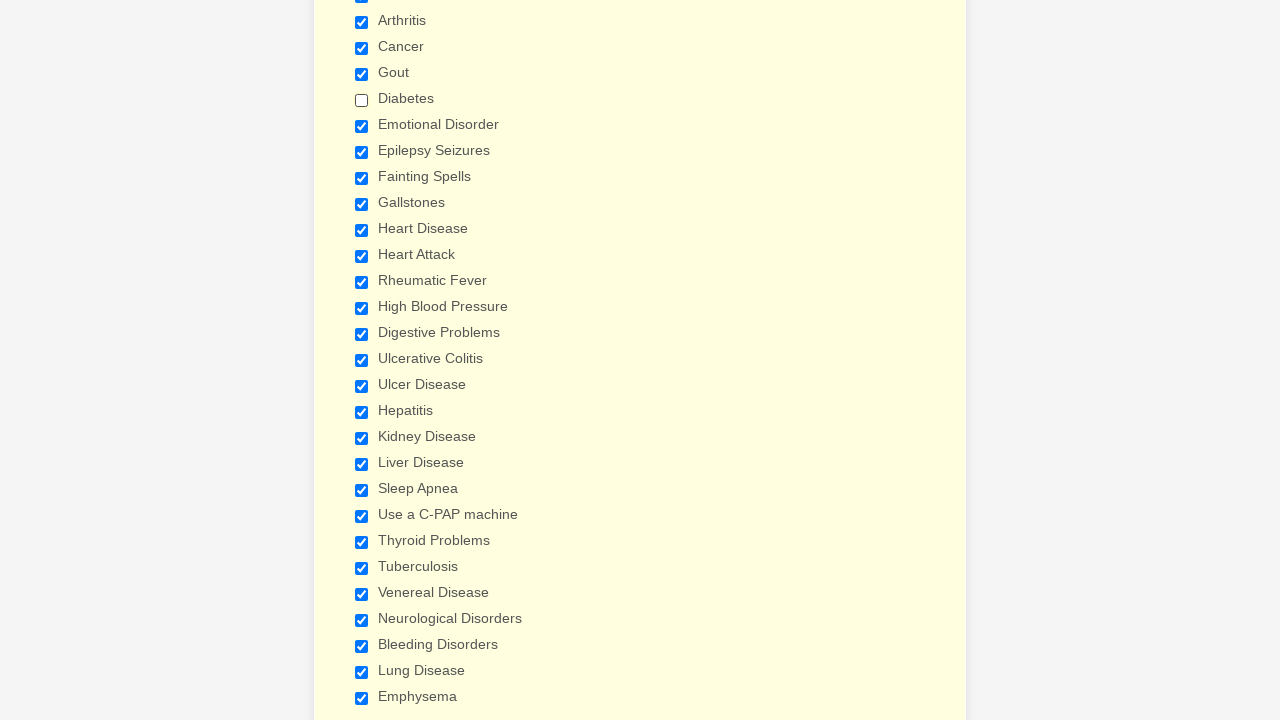